Automates filling out a Google Form by randomly selecting options for each question and submitting the form

Starting URL: https://docs.google.com/forms/d/e/1FAIpQLSfXqX1d34P7SwUC7Wp2adN6pBGuLpv4DbSKywTXJfcDTJnYsQ/viewform

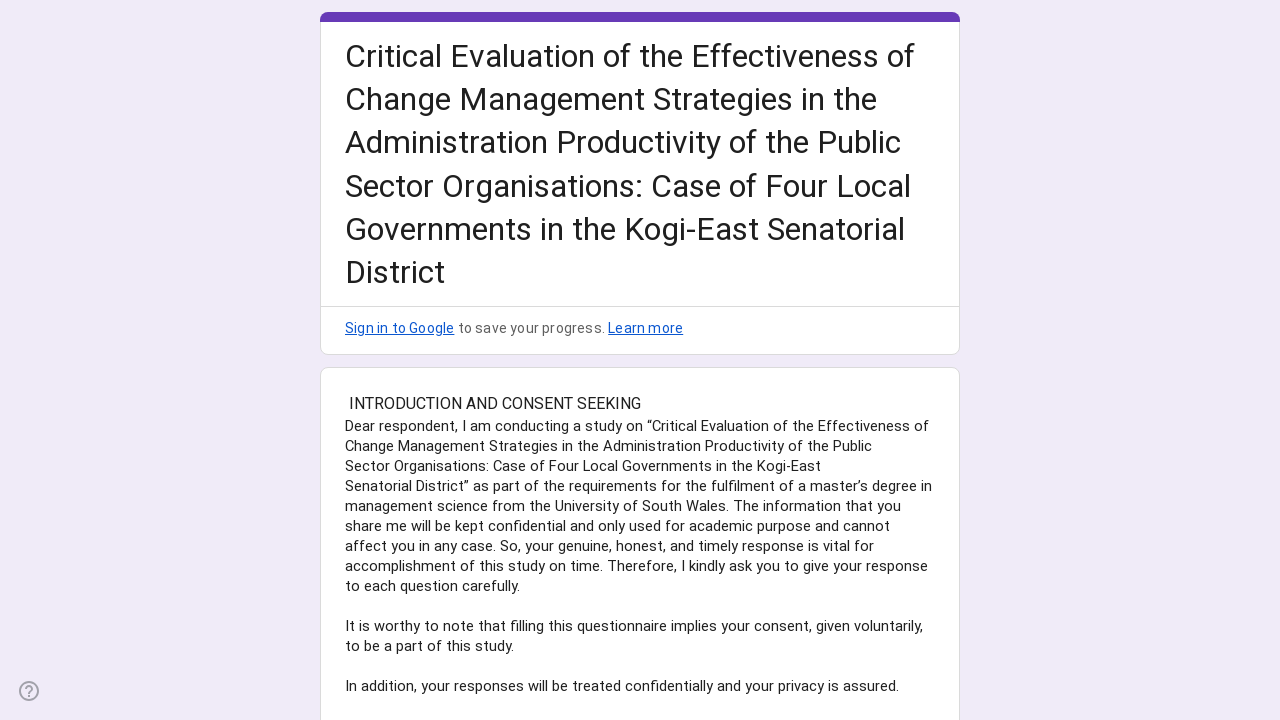

Waited for Google Form to load
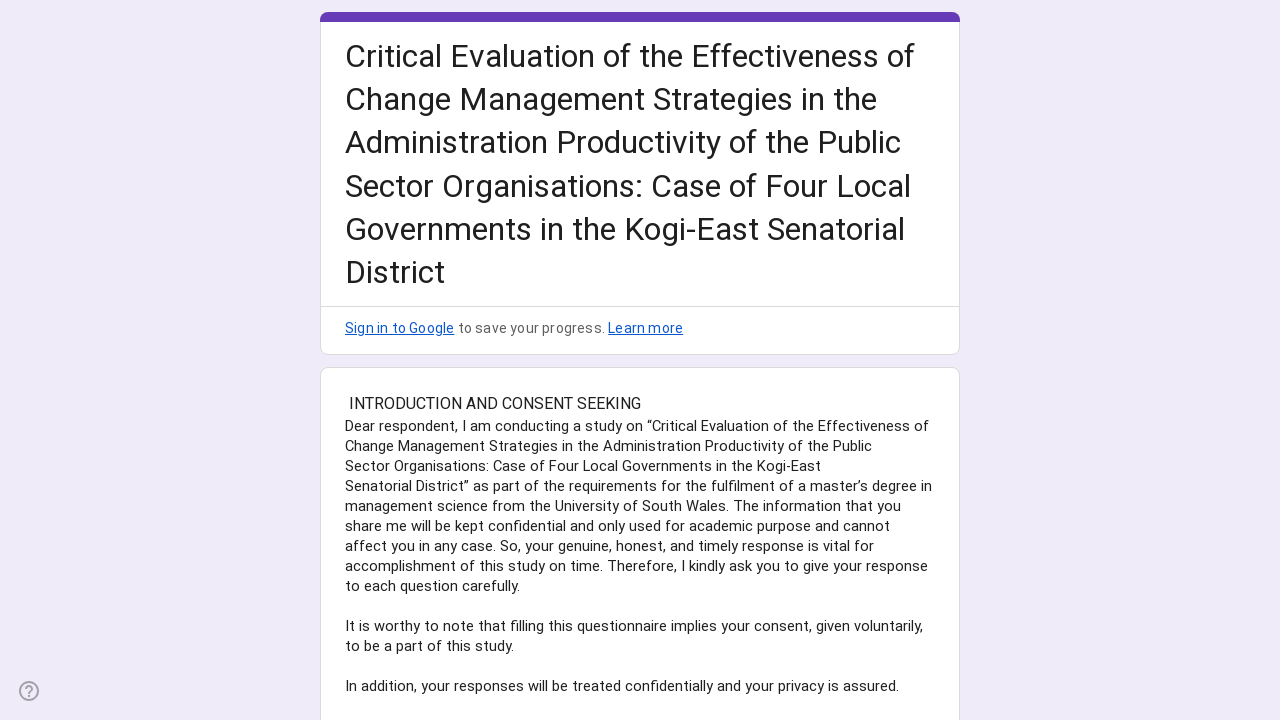

Retrieved all form questions
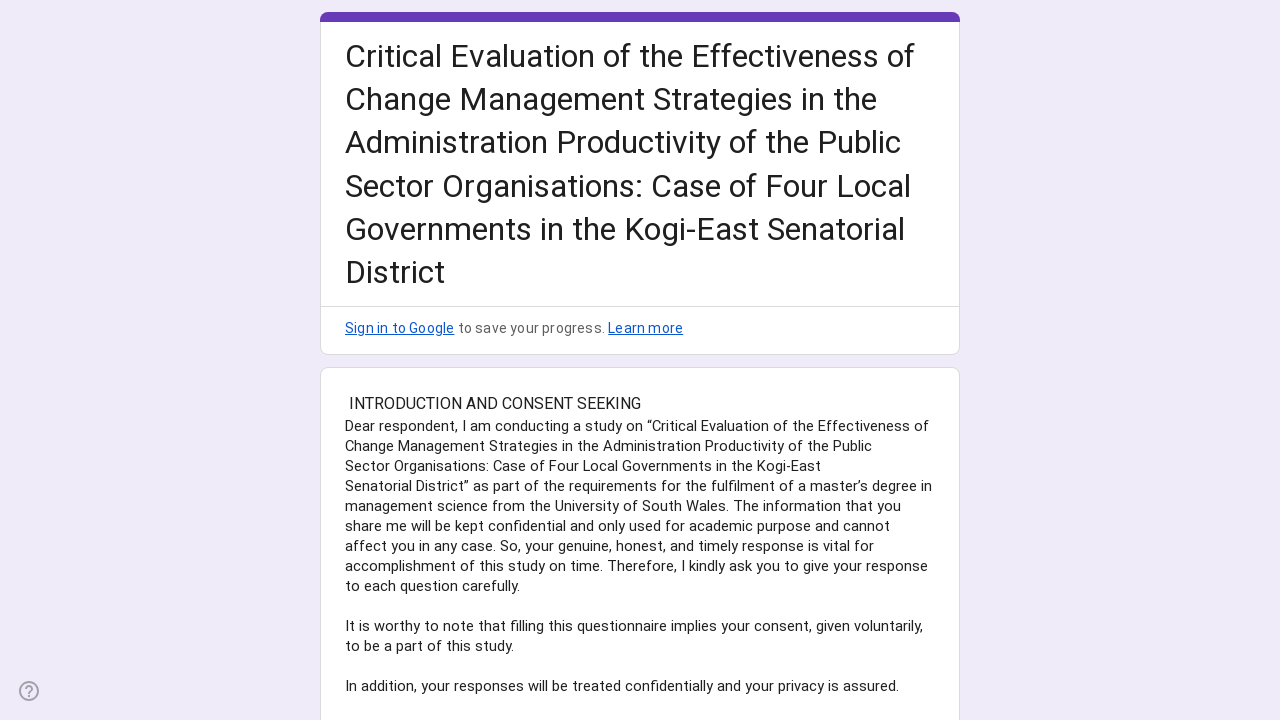

Retrieved all options for current question
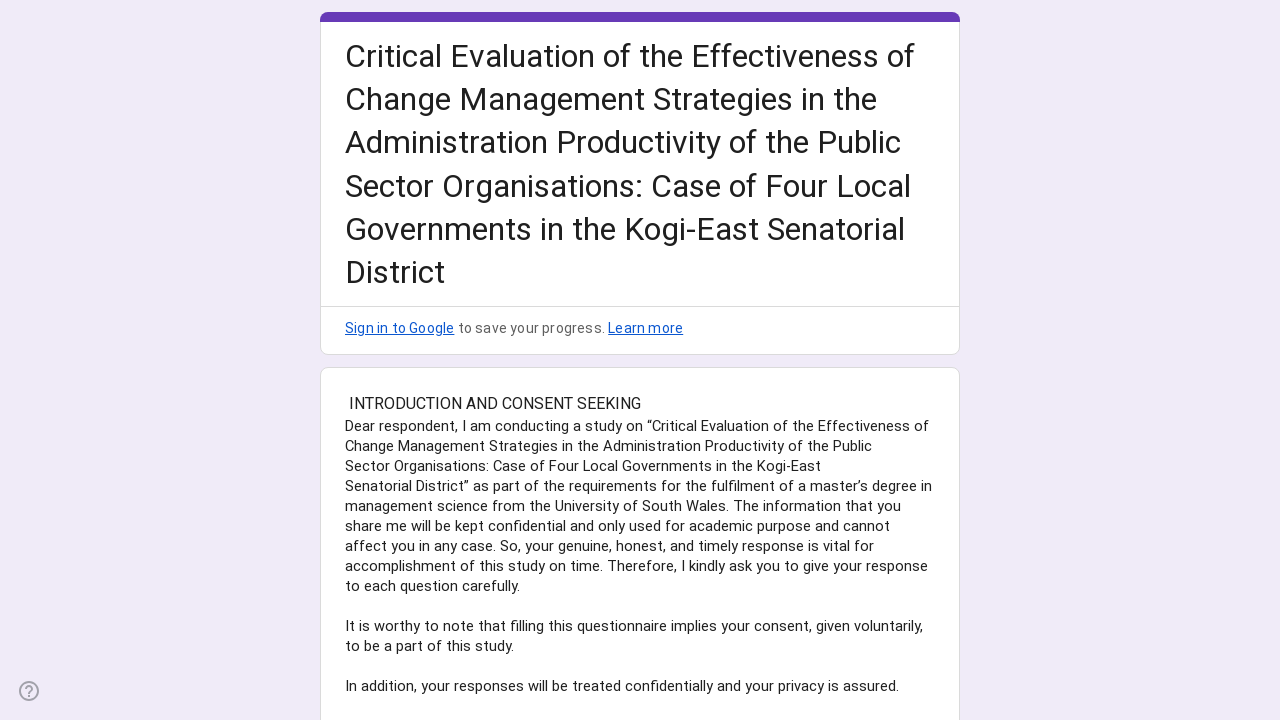

Randomly selected and clicked an option for current question
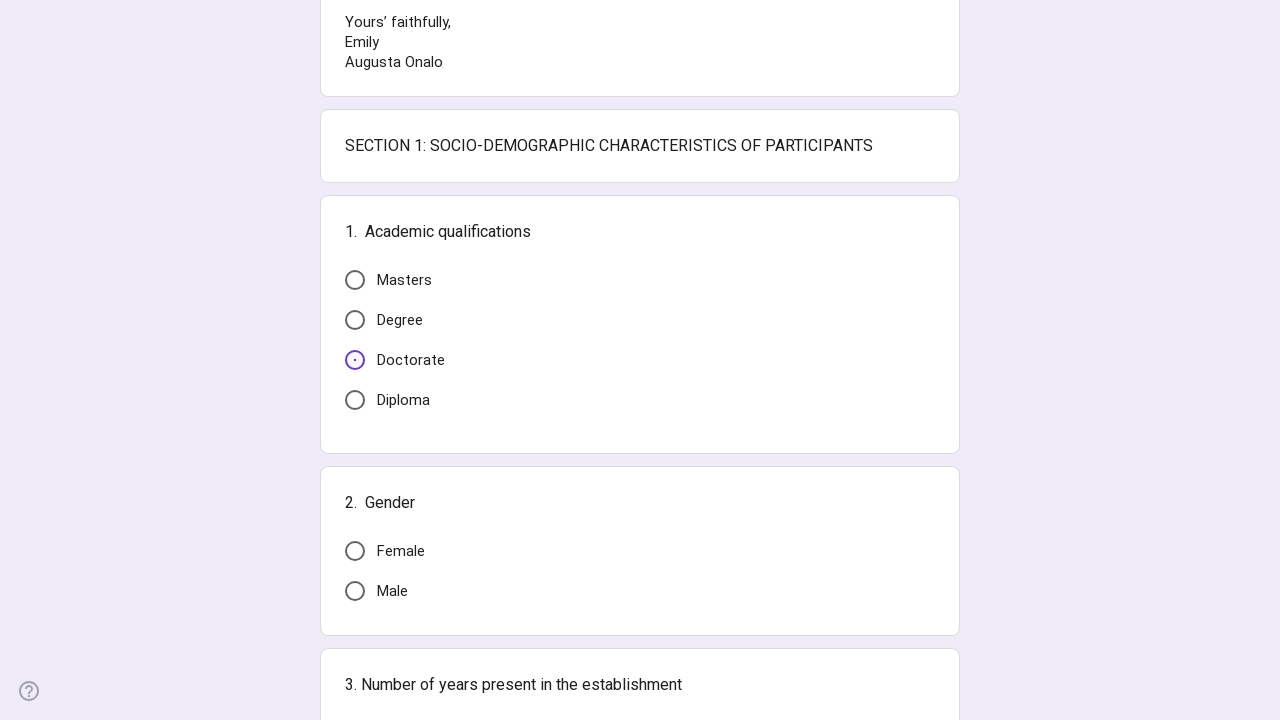

Waited 400ms for option selection to register
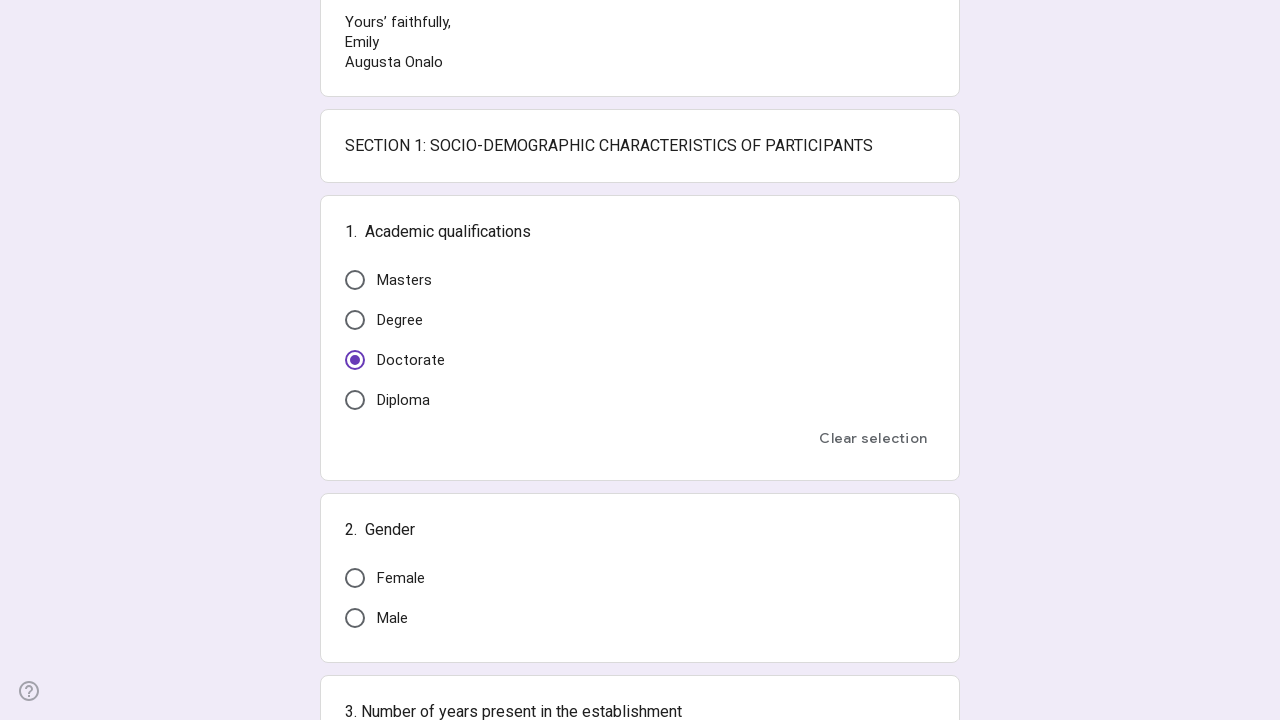

Retrieved all options for current question
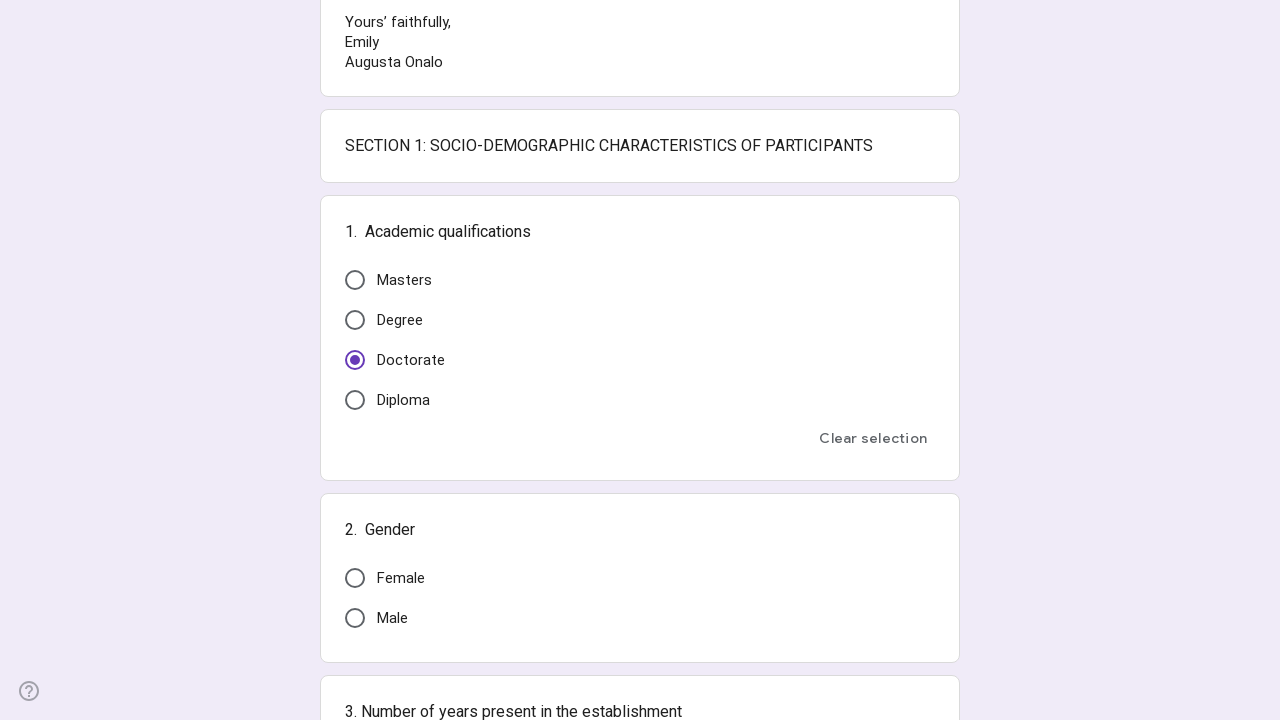

Randomly selected and clicked an option for current question
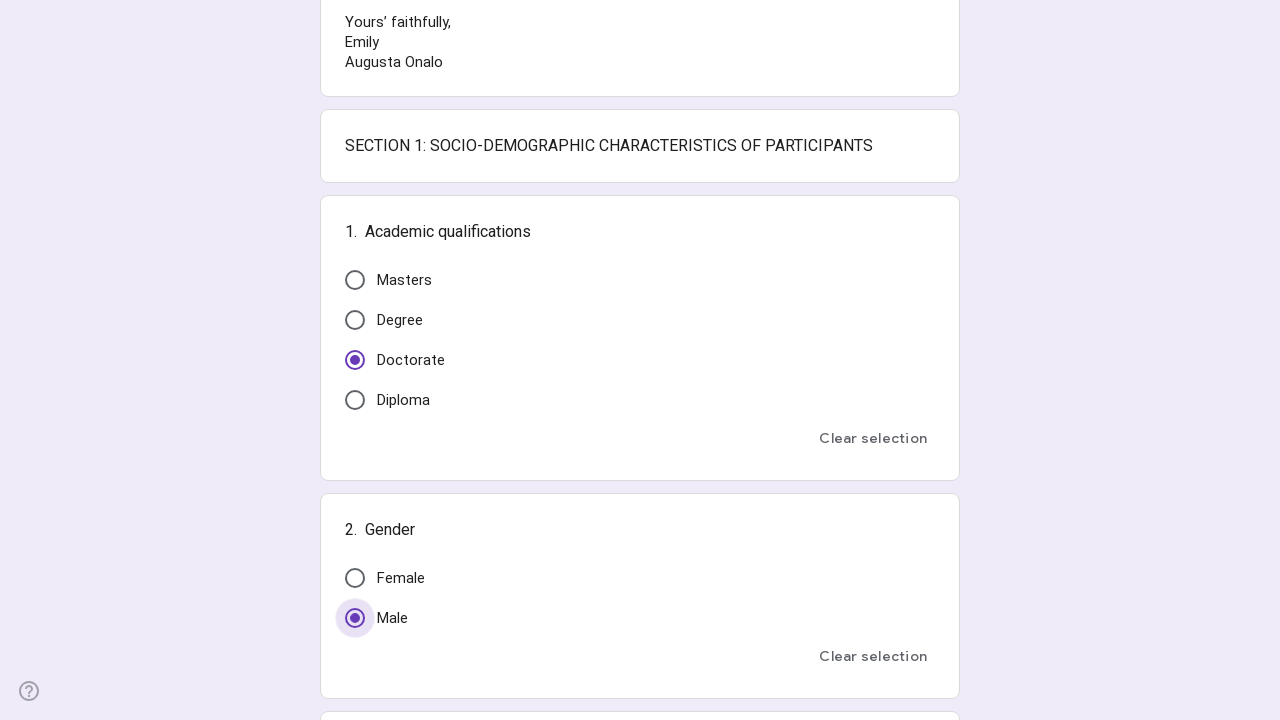

Waited 400ms for option selection to register
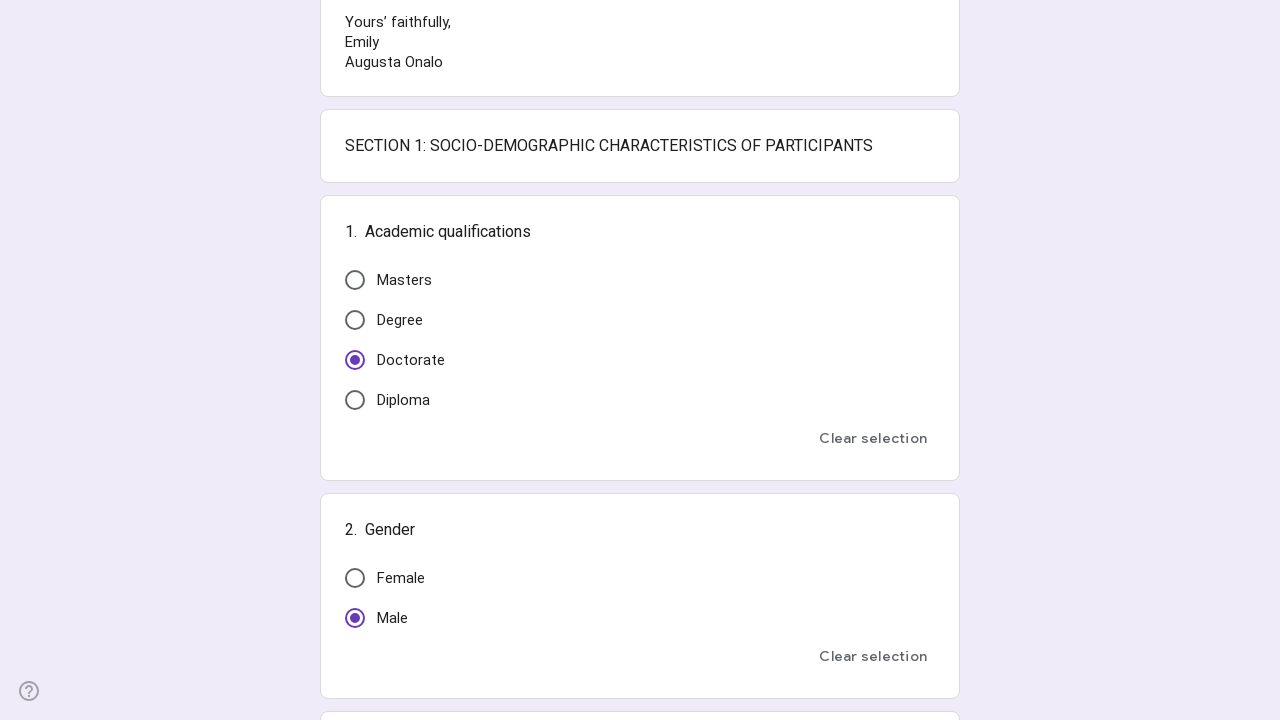

Retrieved all options for current question
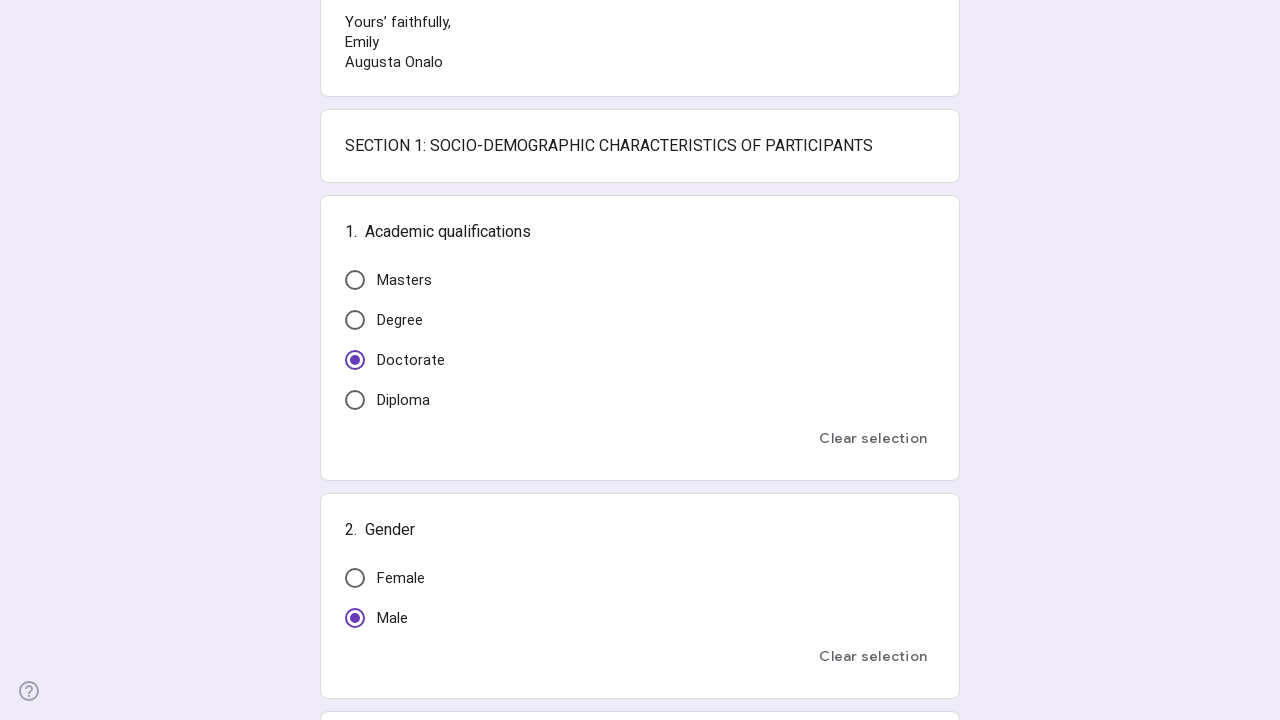

Randomly selected and clicked an option for current question
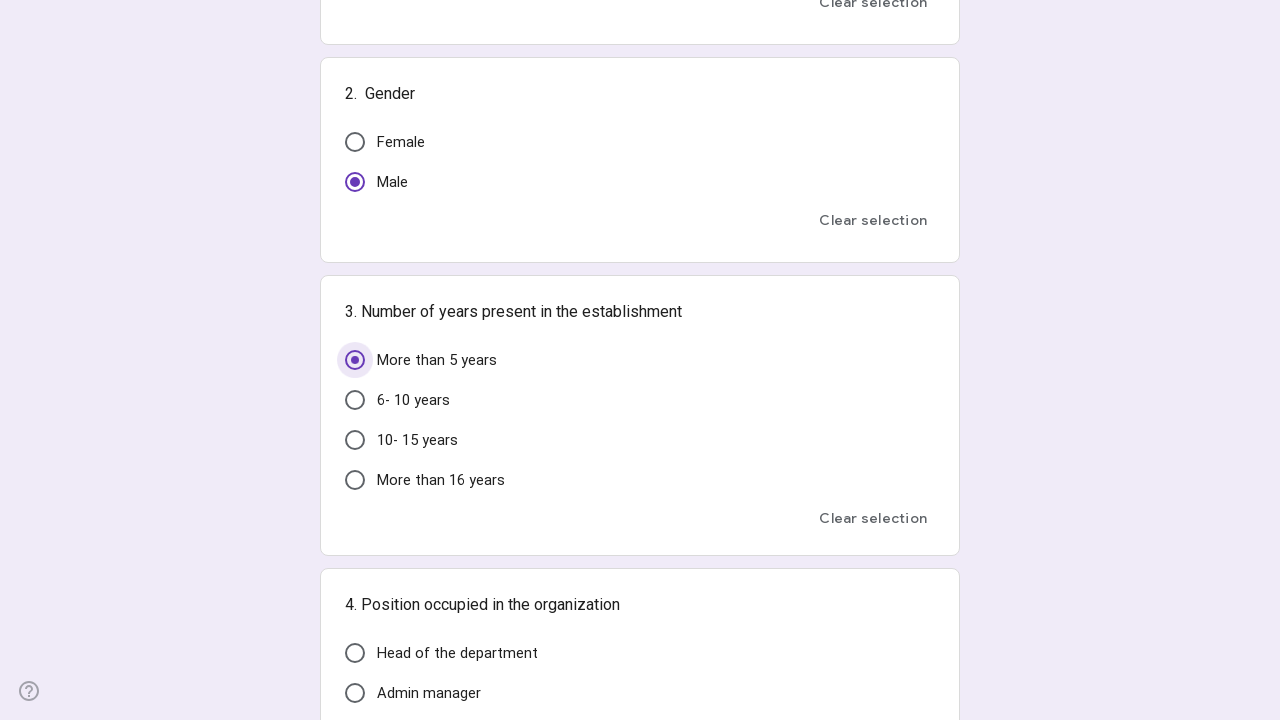

Waited 400ms for option selection to register
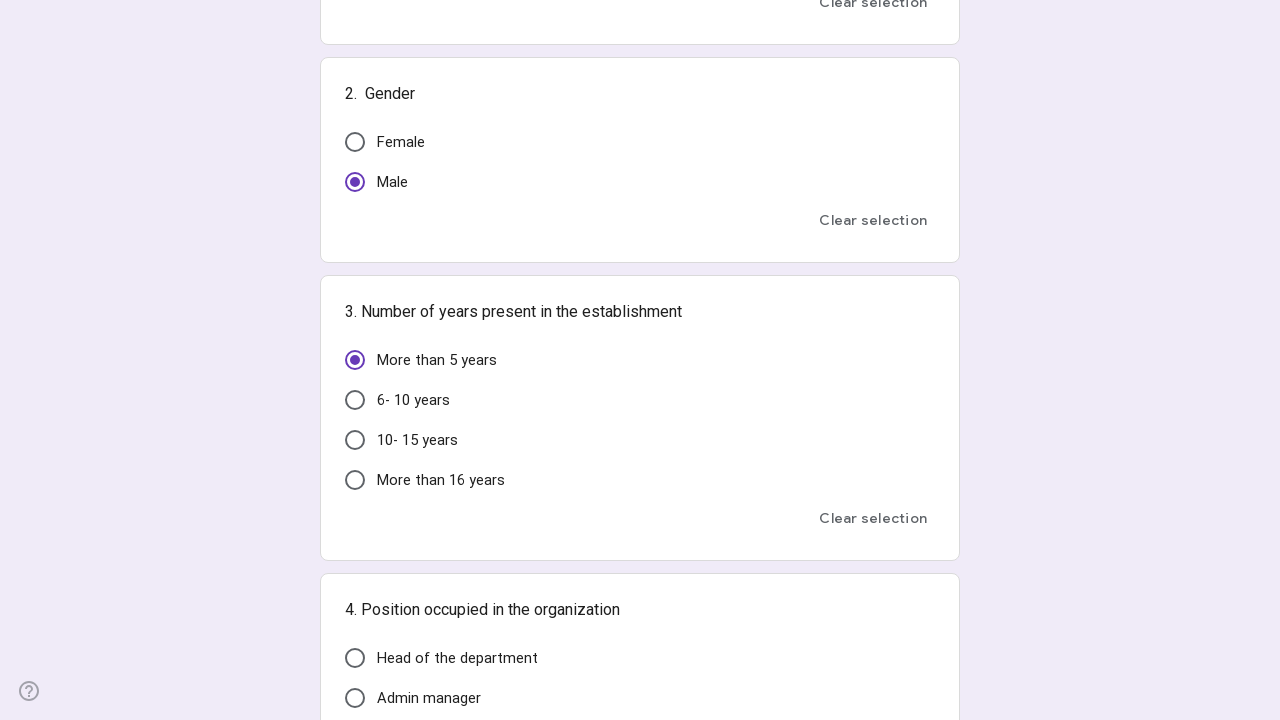

Retrieved all options for current question
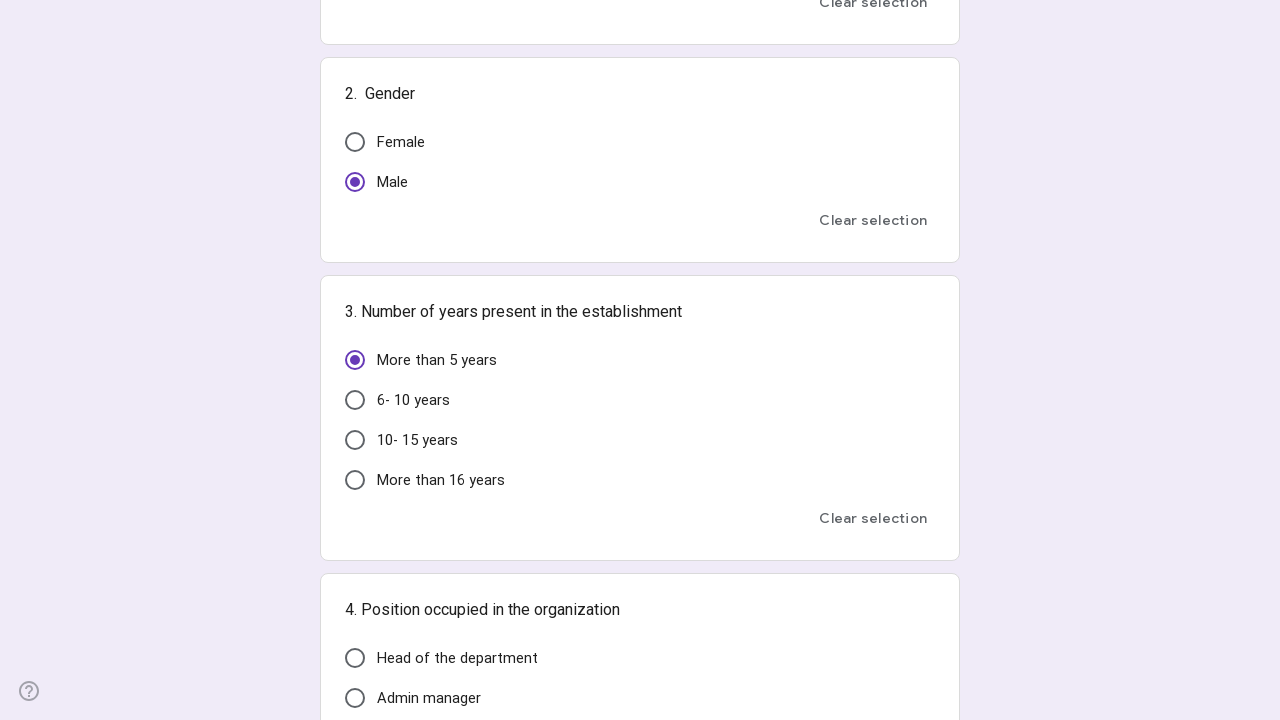

Randomly selected and clicked an option for current question
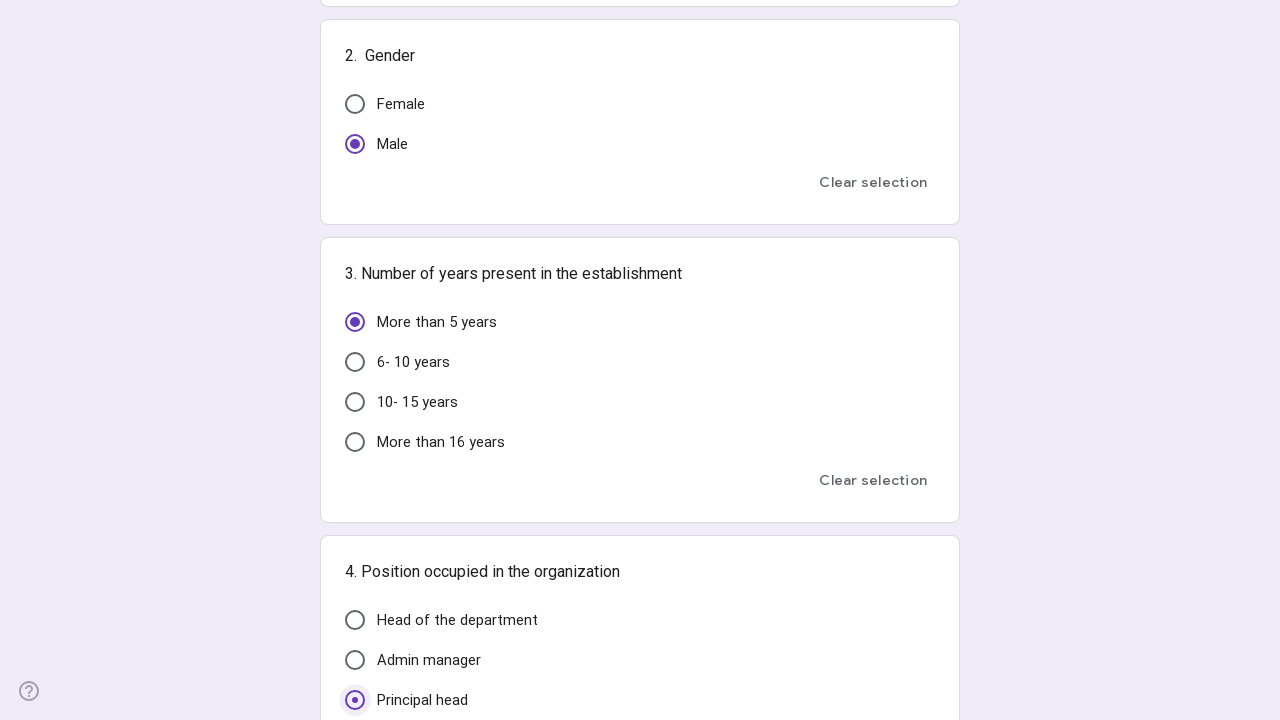

Waited 400ms for option selection to register
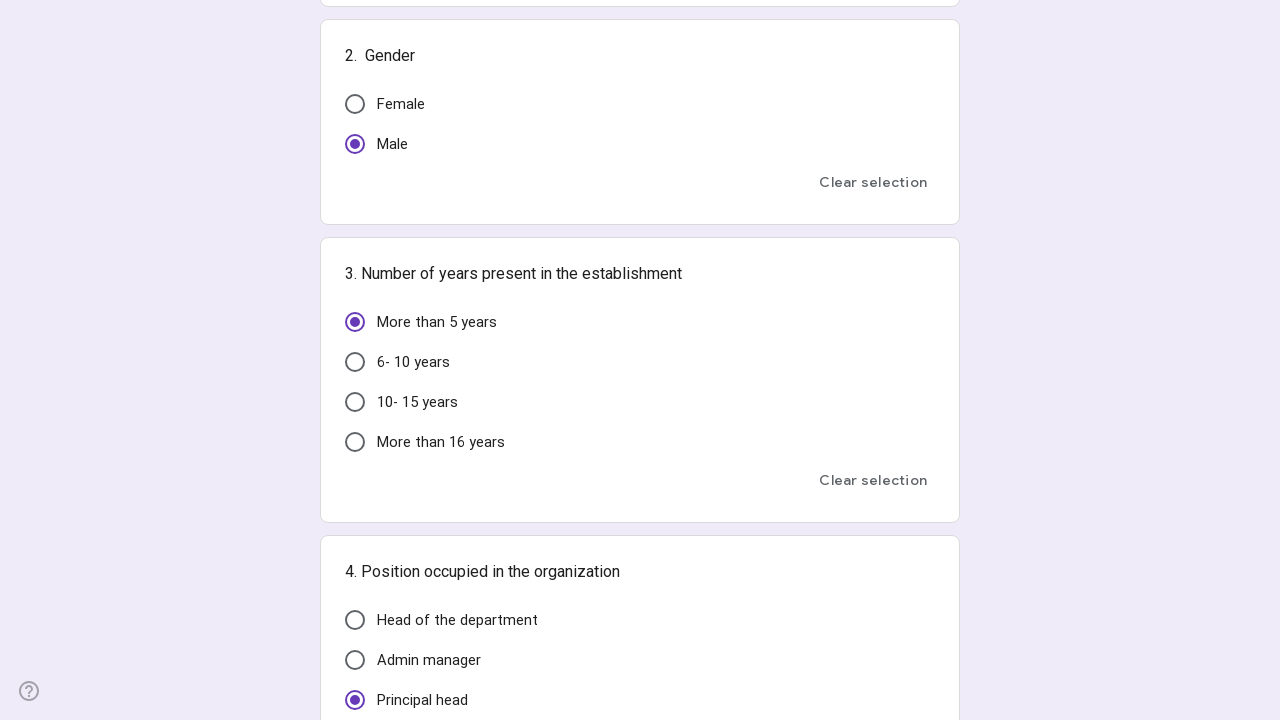

Retrieved all options for current question
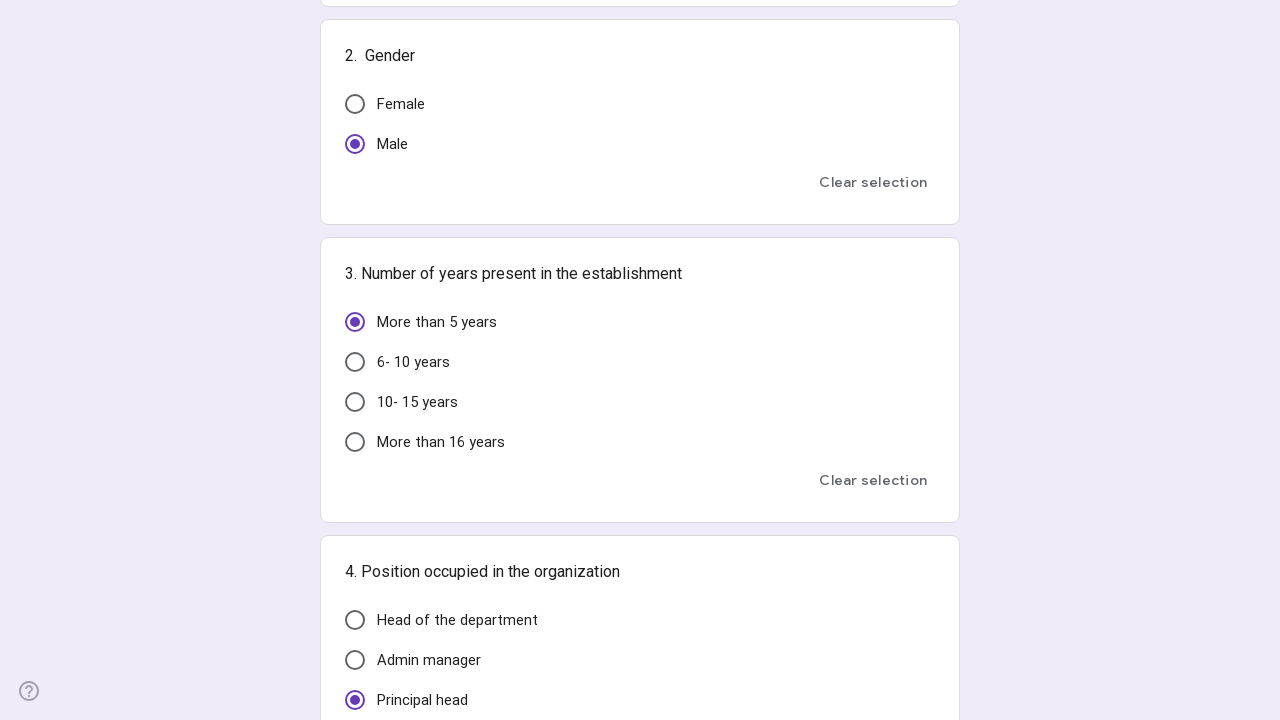

Randomly selected and clicked an option for current question
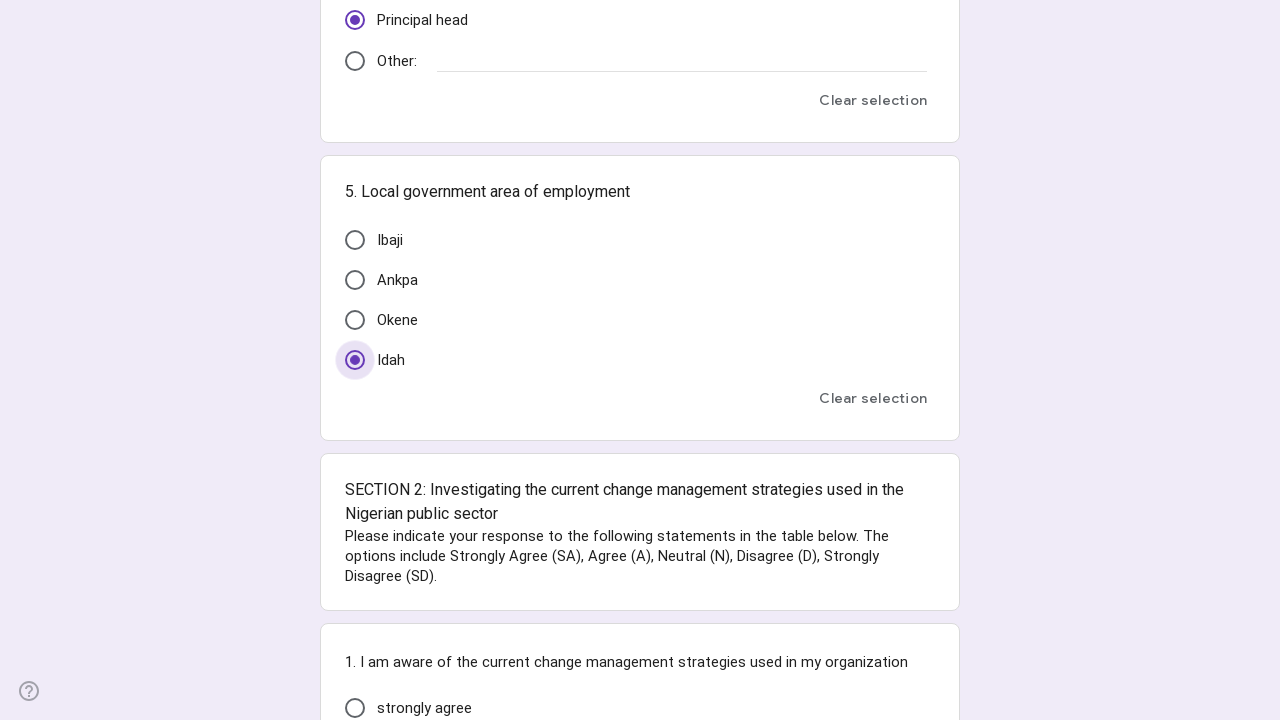

Waited 400ms for option selection to register
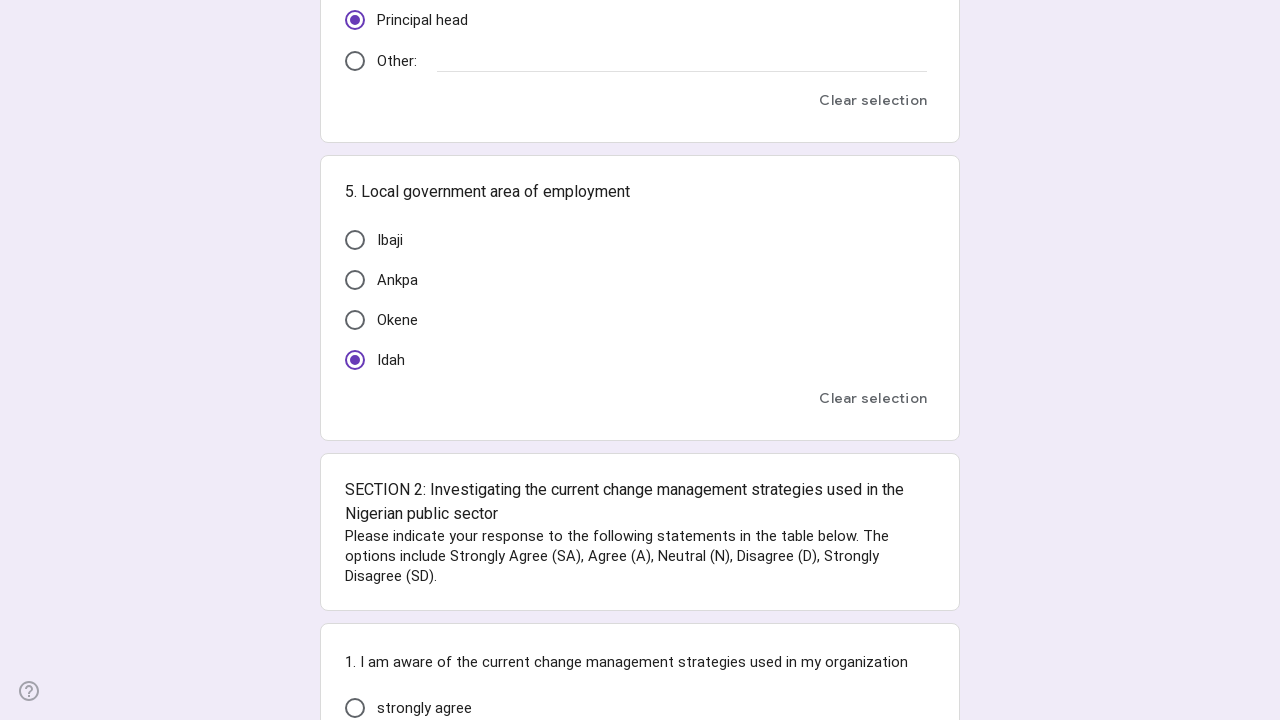

Retrieved all options for current question
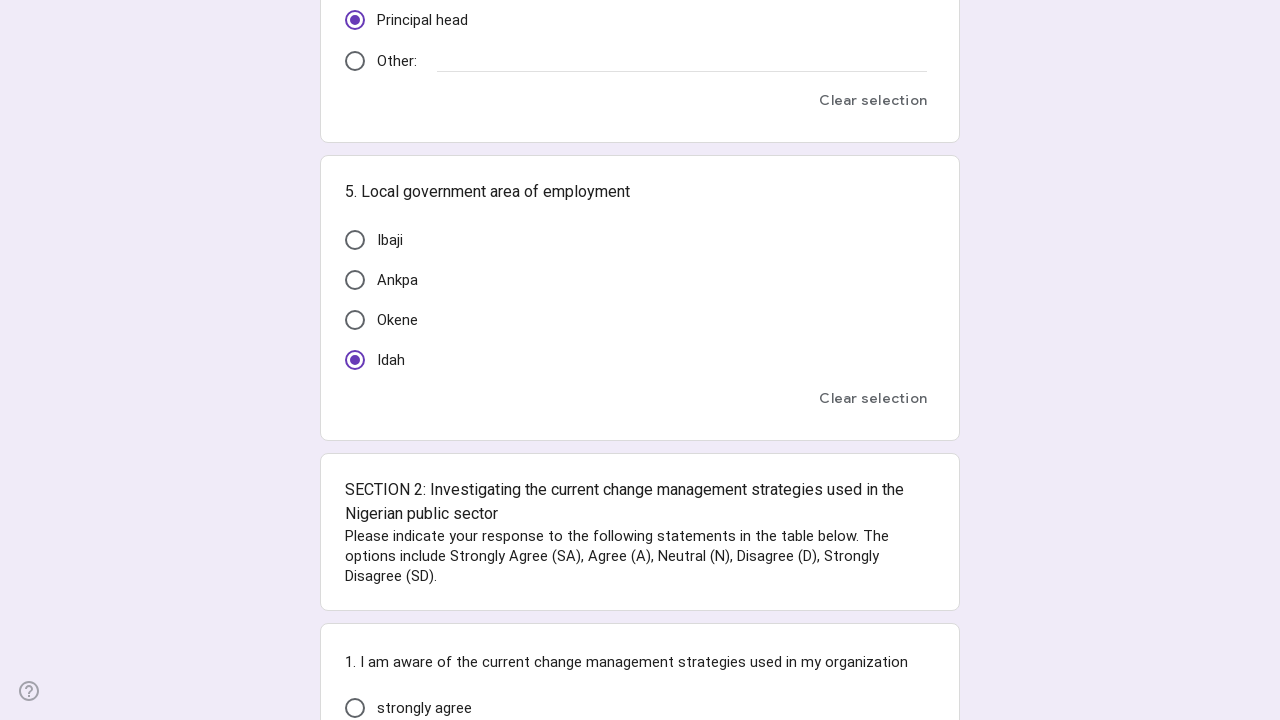

Randomly selected and clicked an option for current question
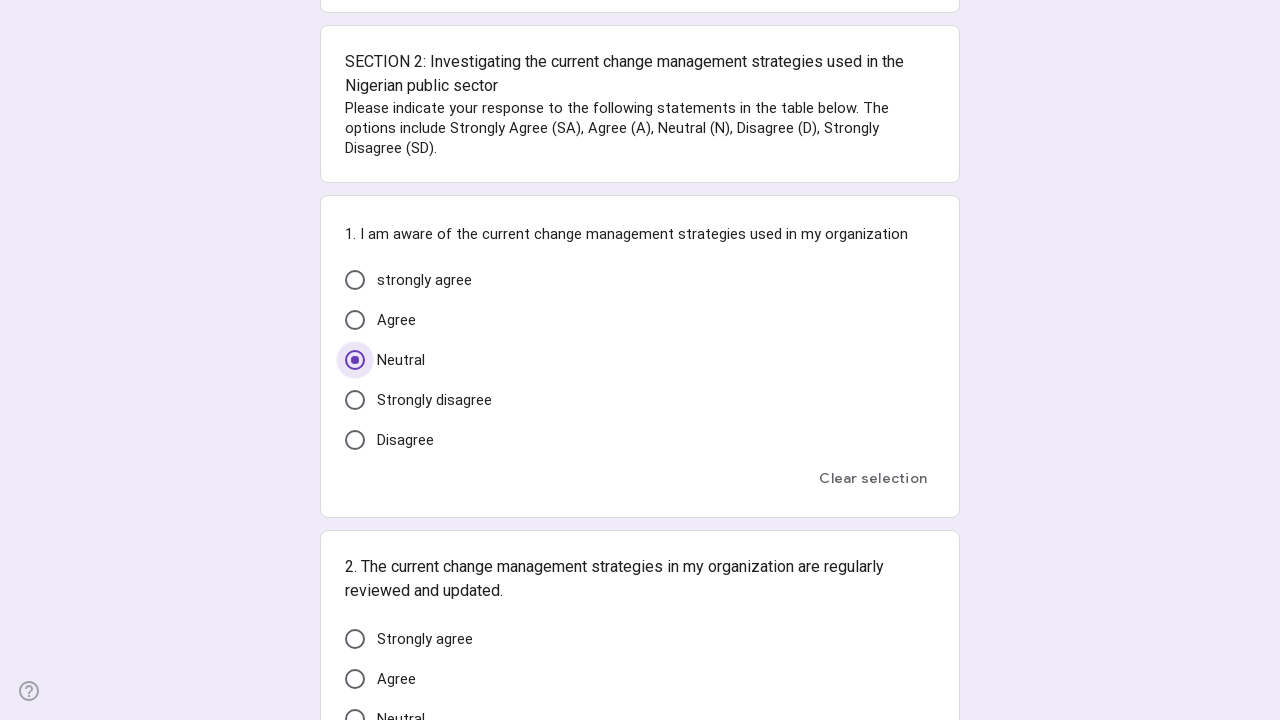

Waited 400ms for option selection to register
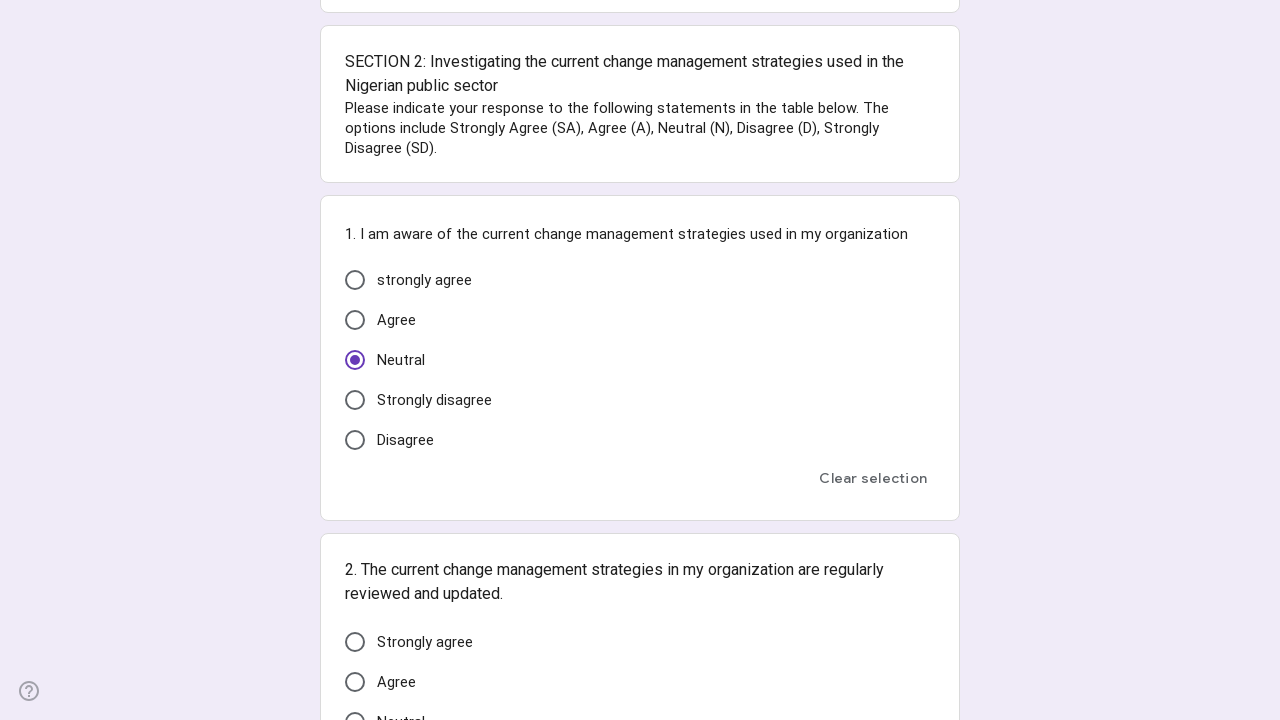

Retrieved all options for current question
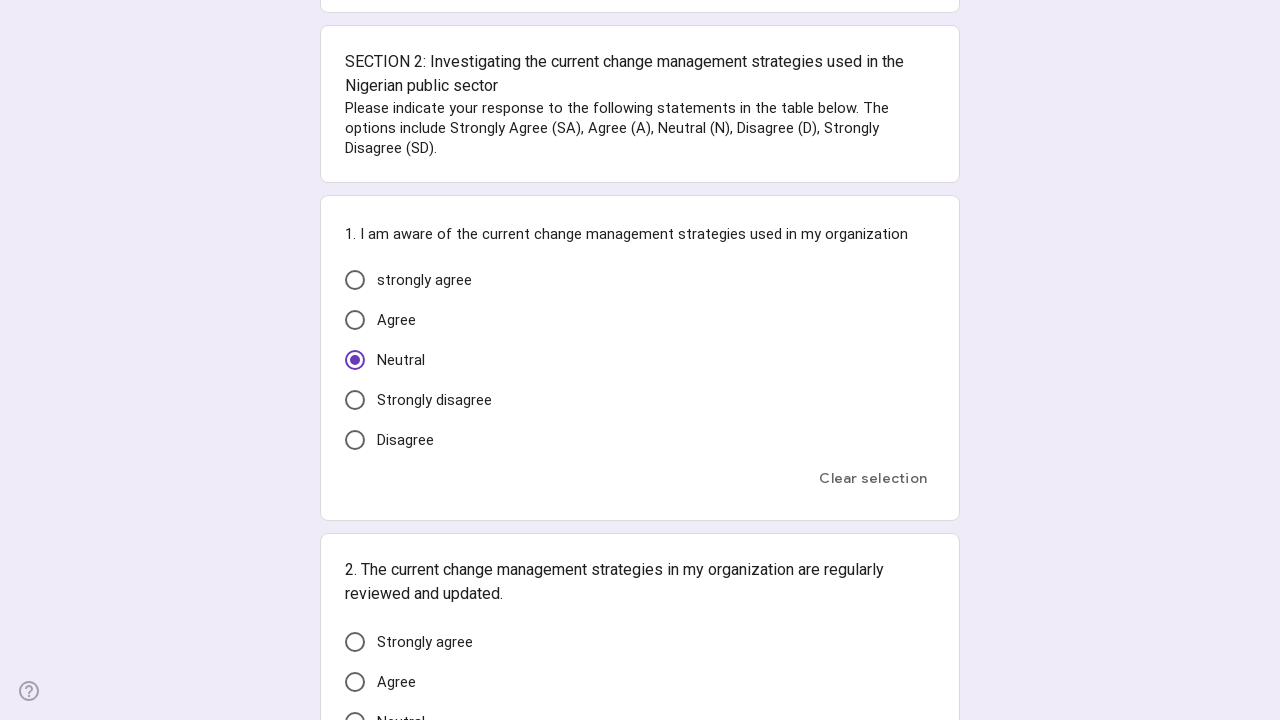

Randomly selected and clicked an option for current question
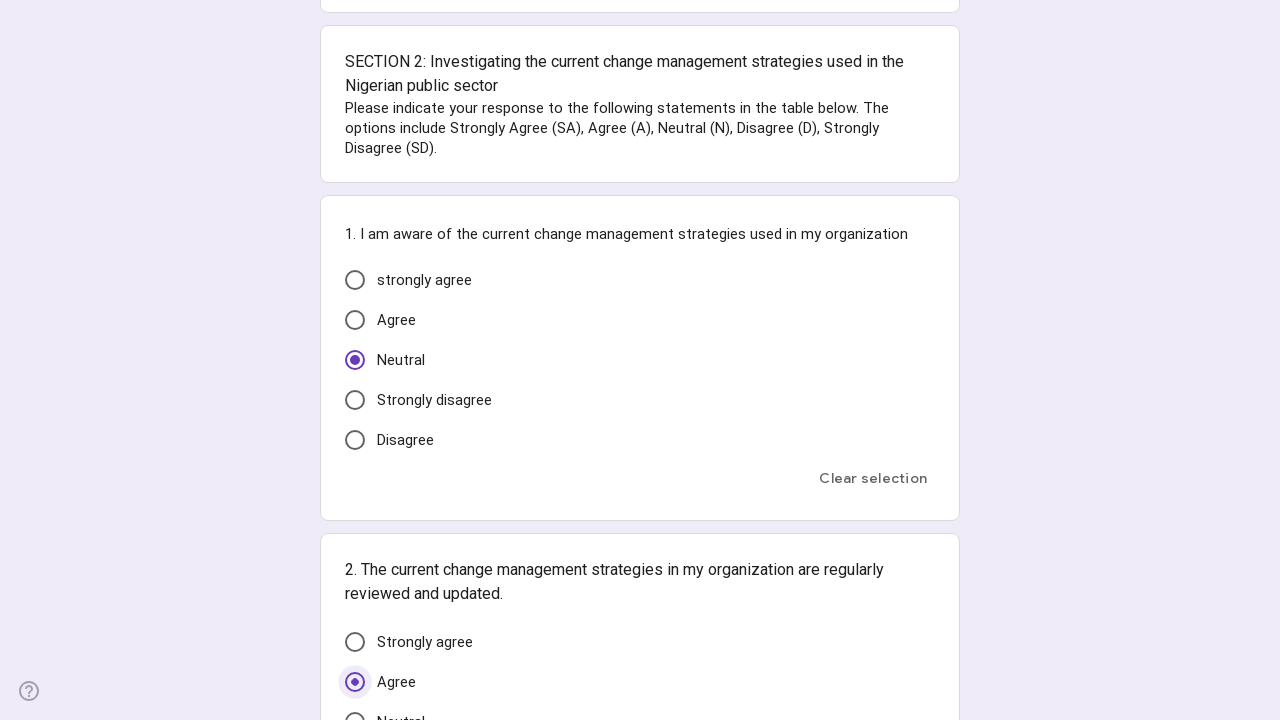

Waited 400ms for option selection to register
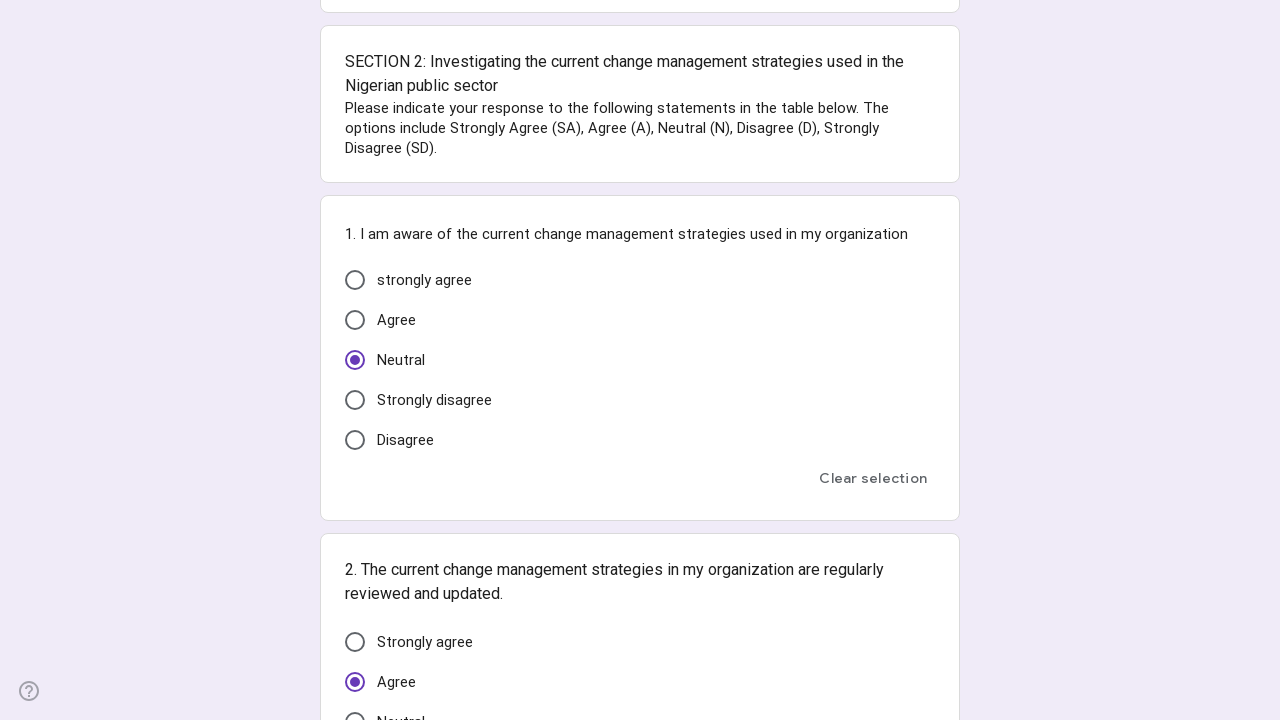

Retrieved all options for current question
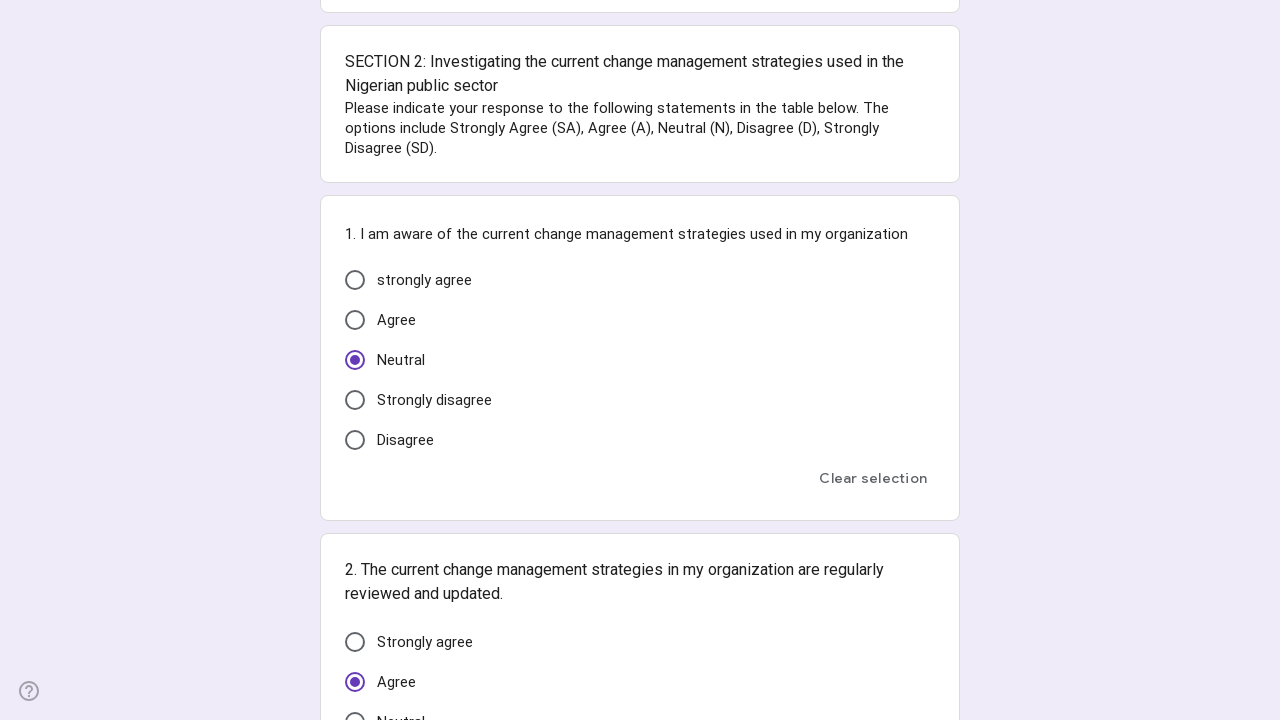

Randomly selected and clicked an option for current question
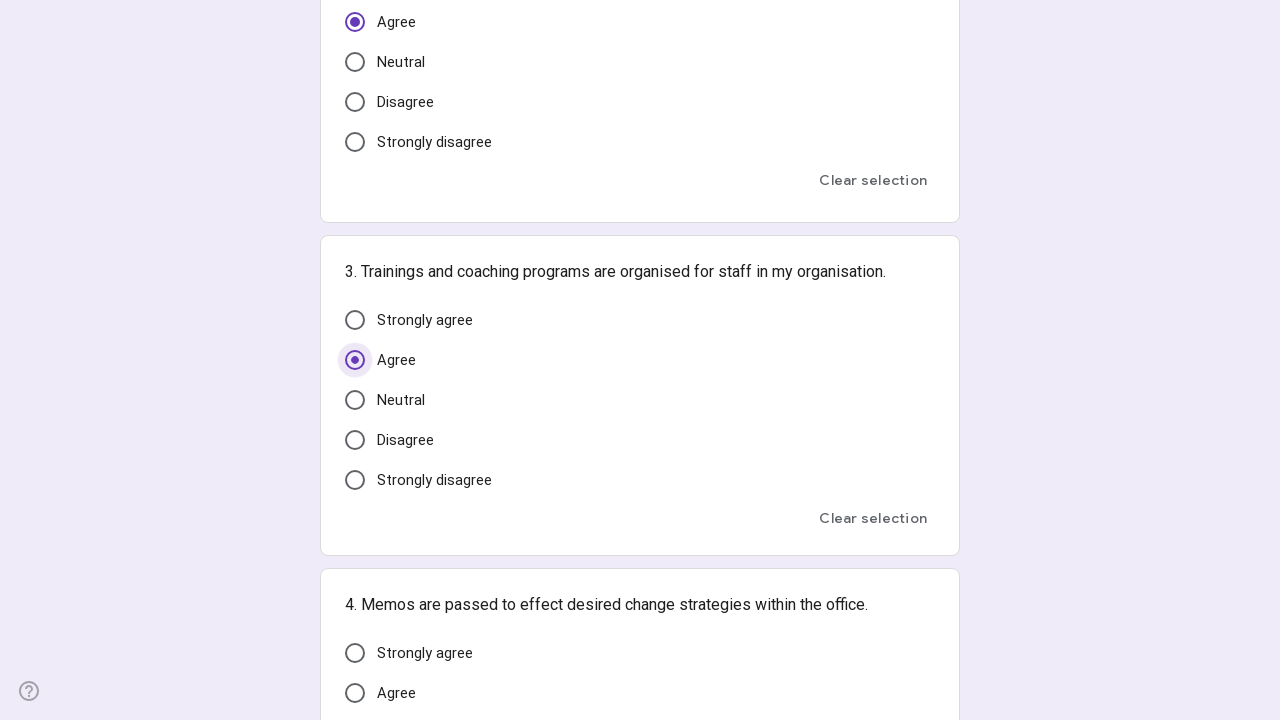

Waited 400ms for option selection to register
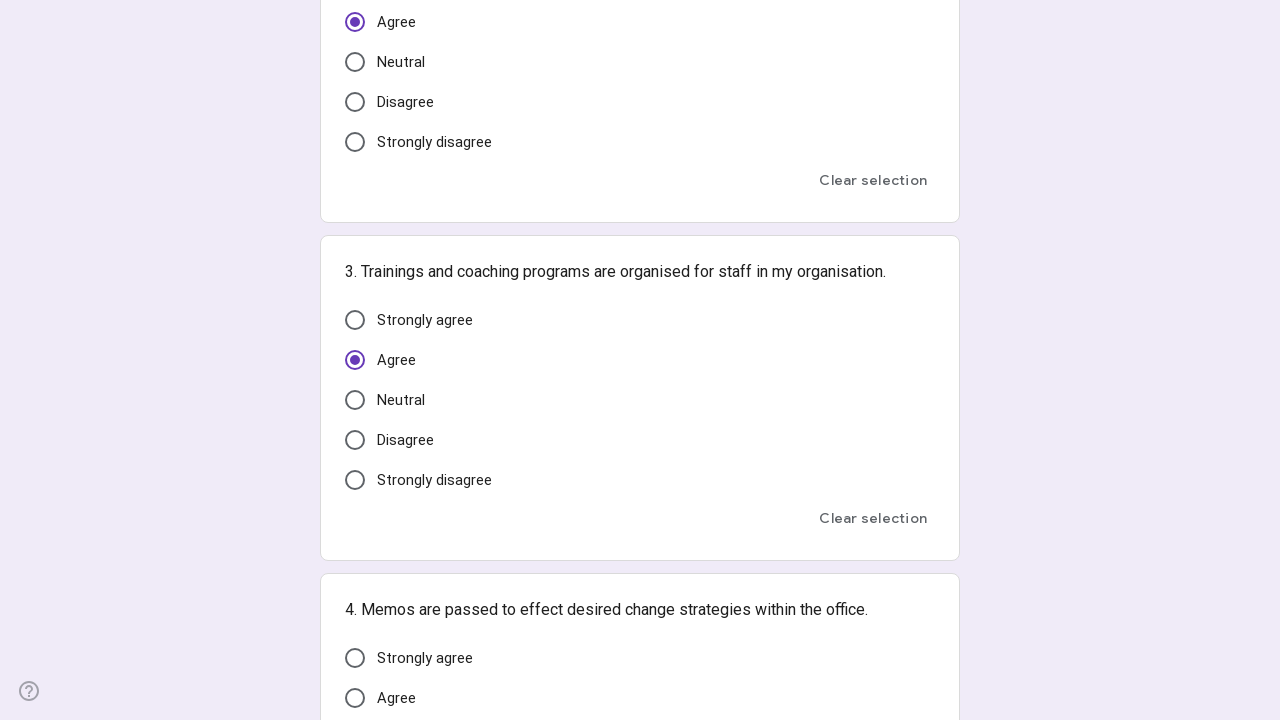

Retrieved all options for current question
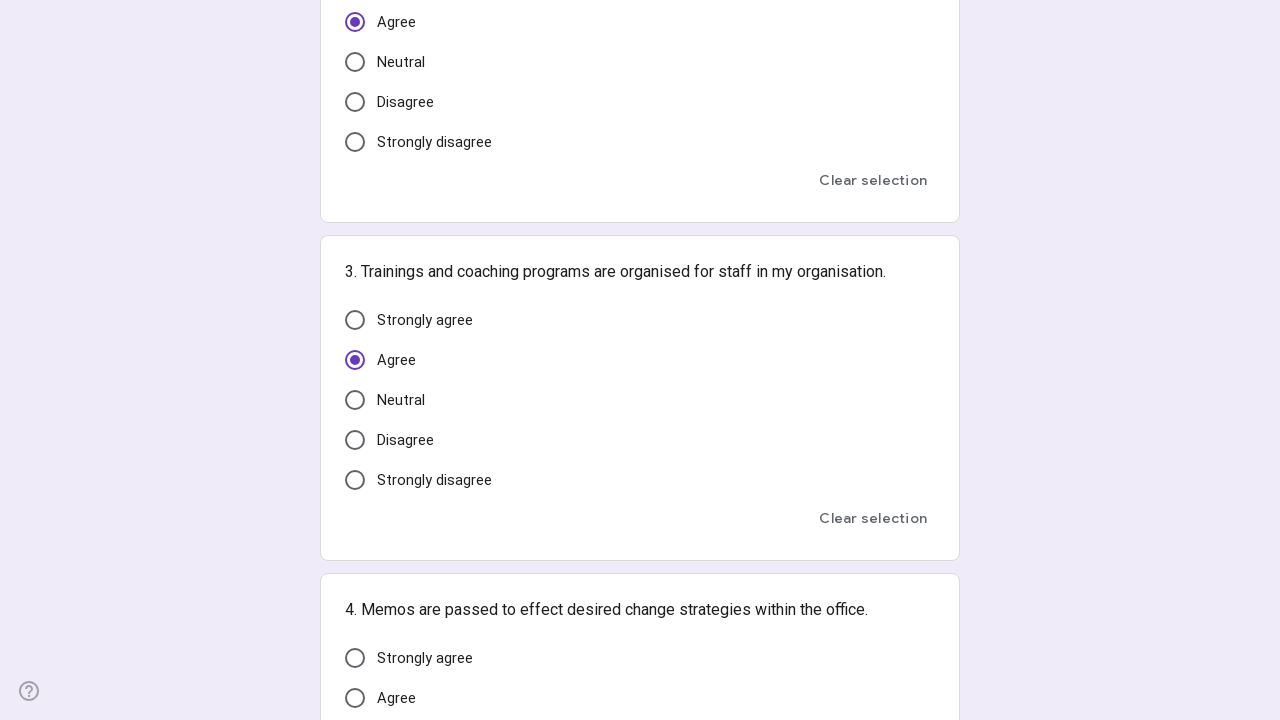

Randomly selected and clicked an option for current question
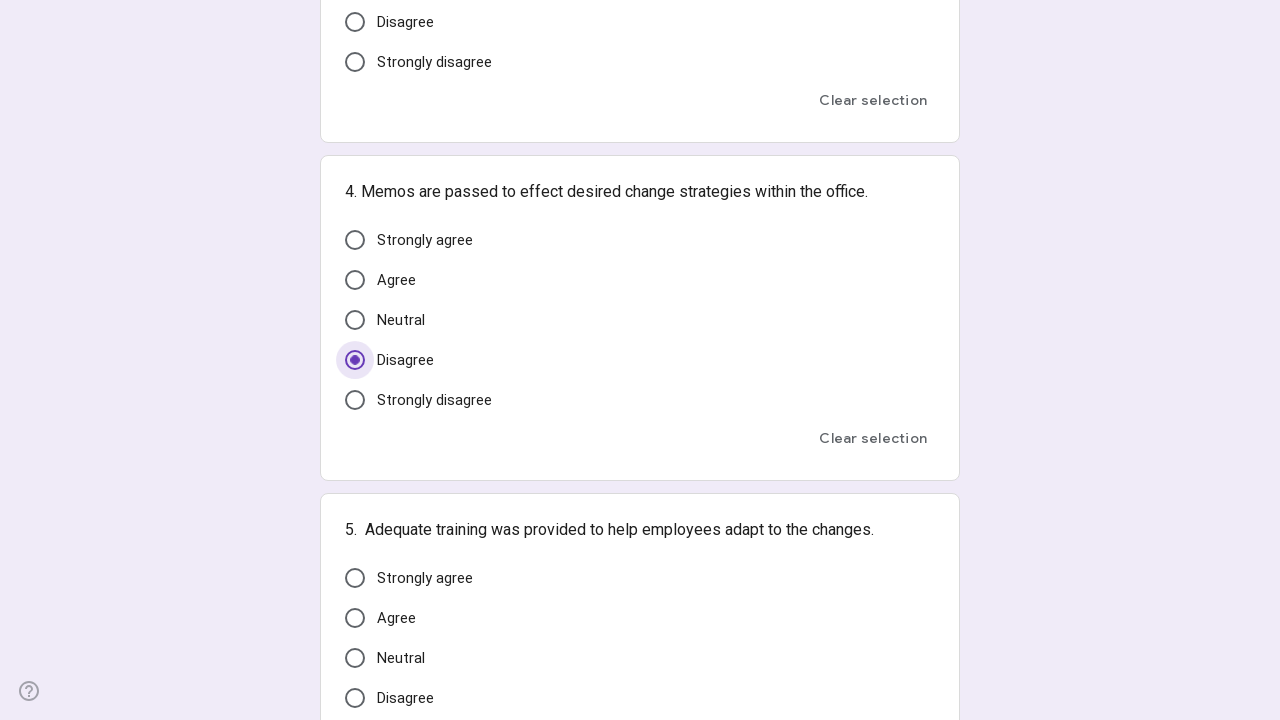

Waited 400ms for option selection to register
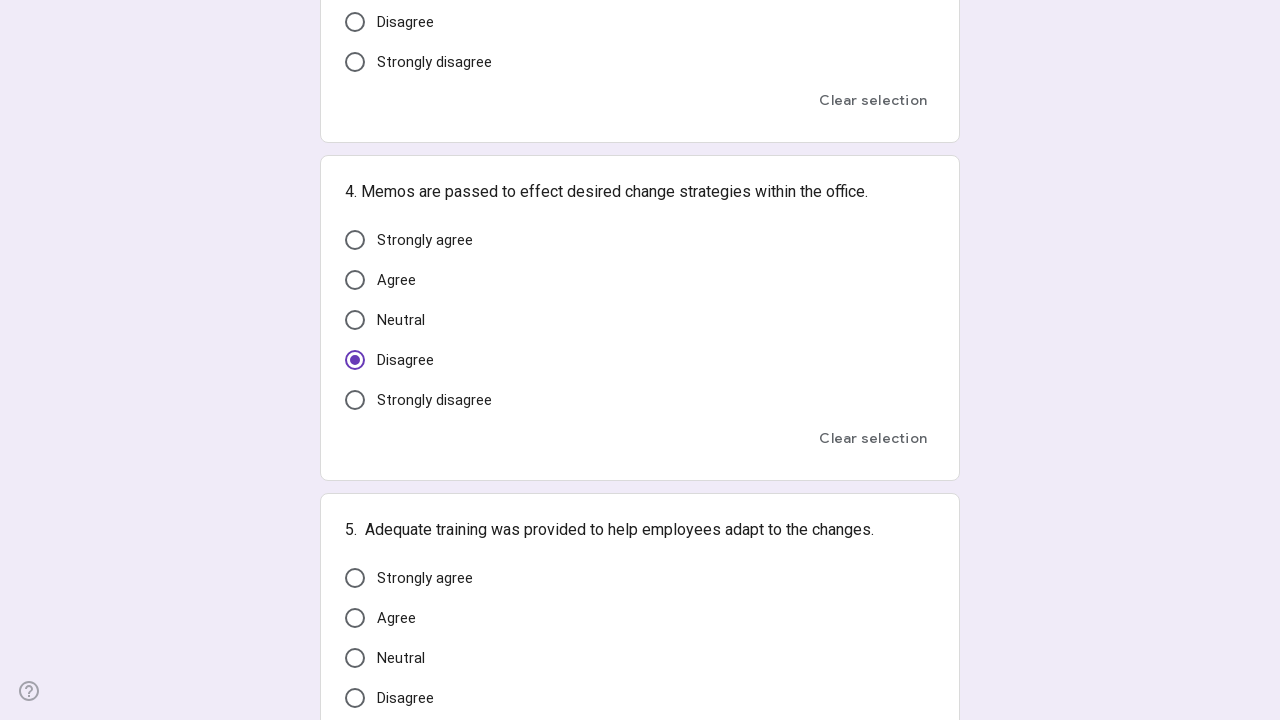

Retrieved all options for current question
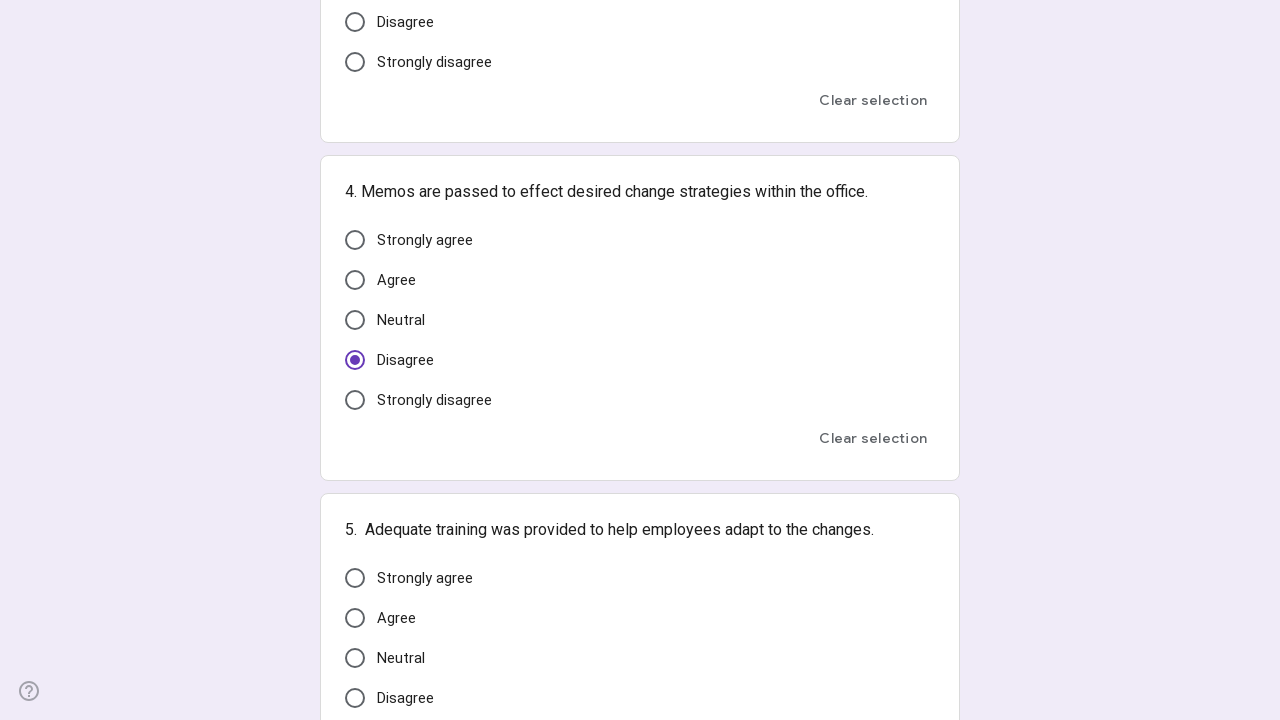

Randomly selected and clicked an option for current question
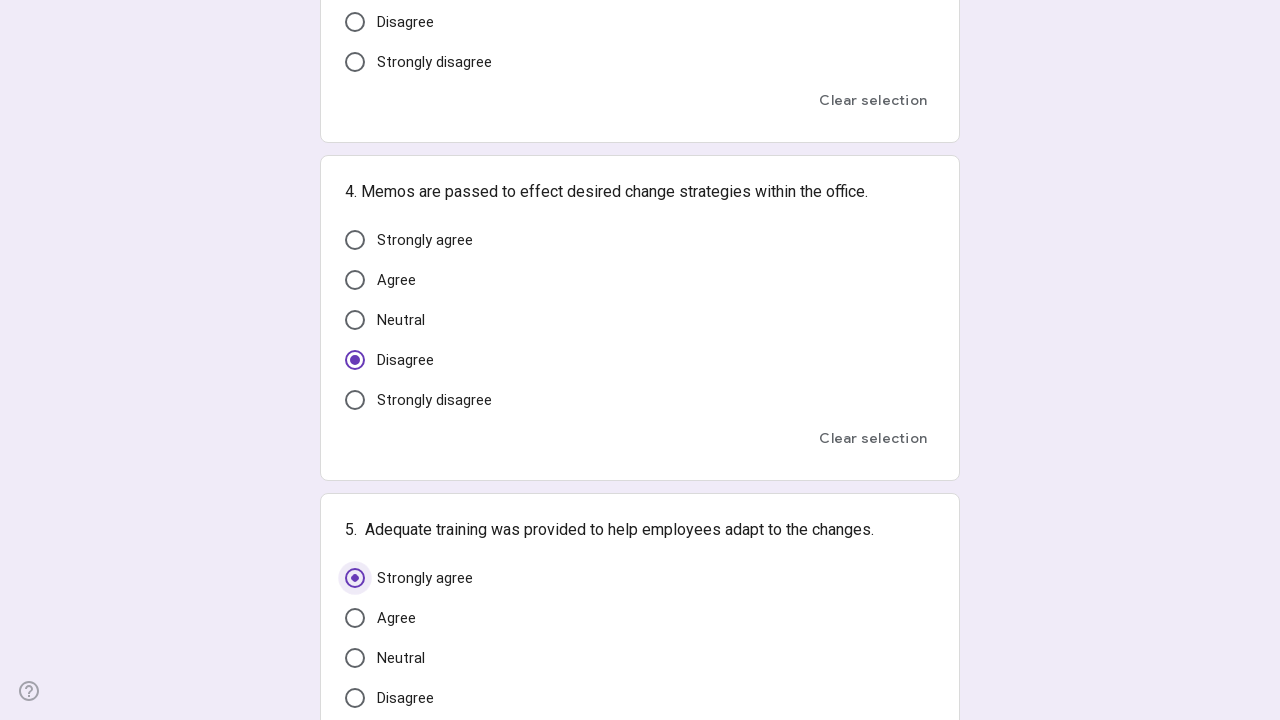

Waited 400ms for option selection to register
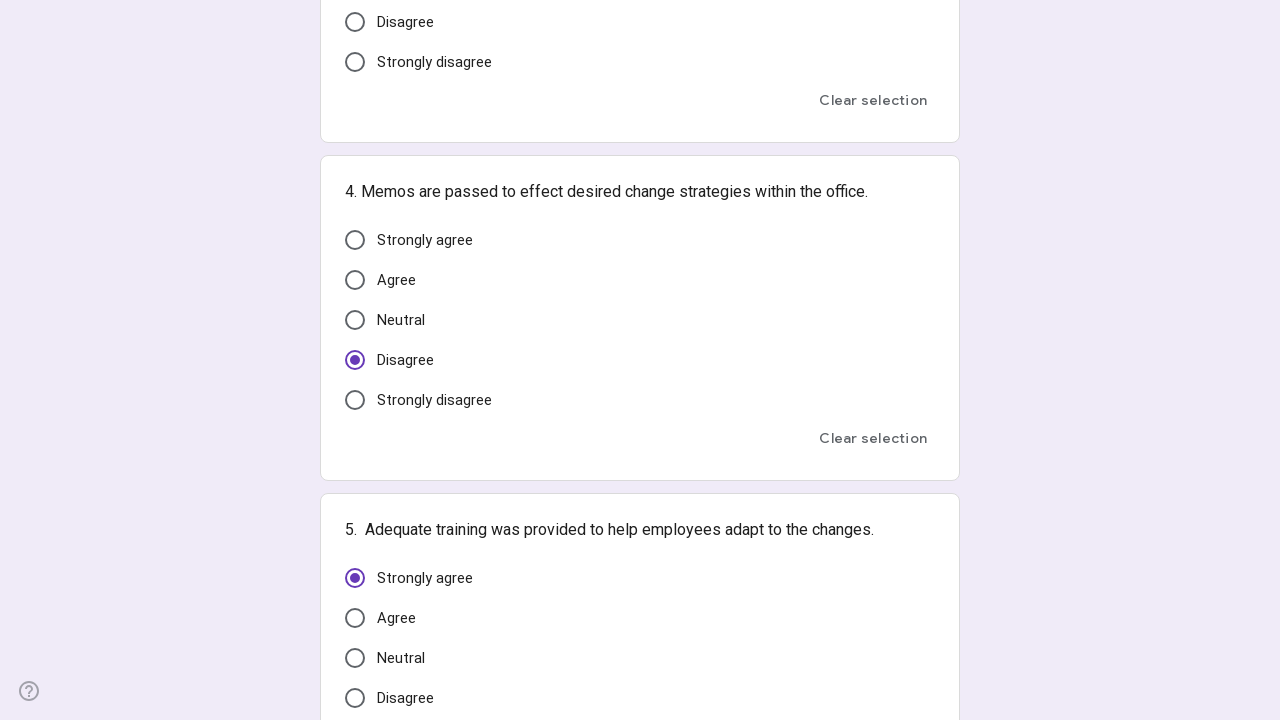

Retrieved all options for current question
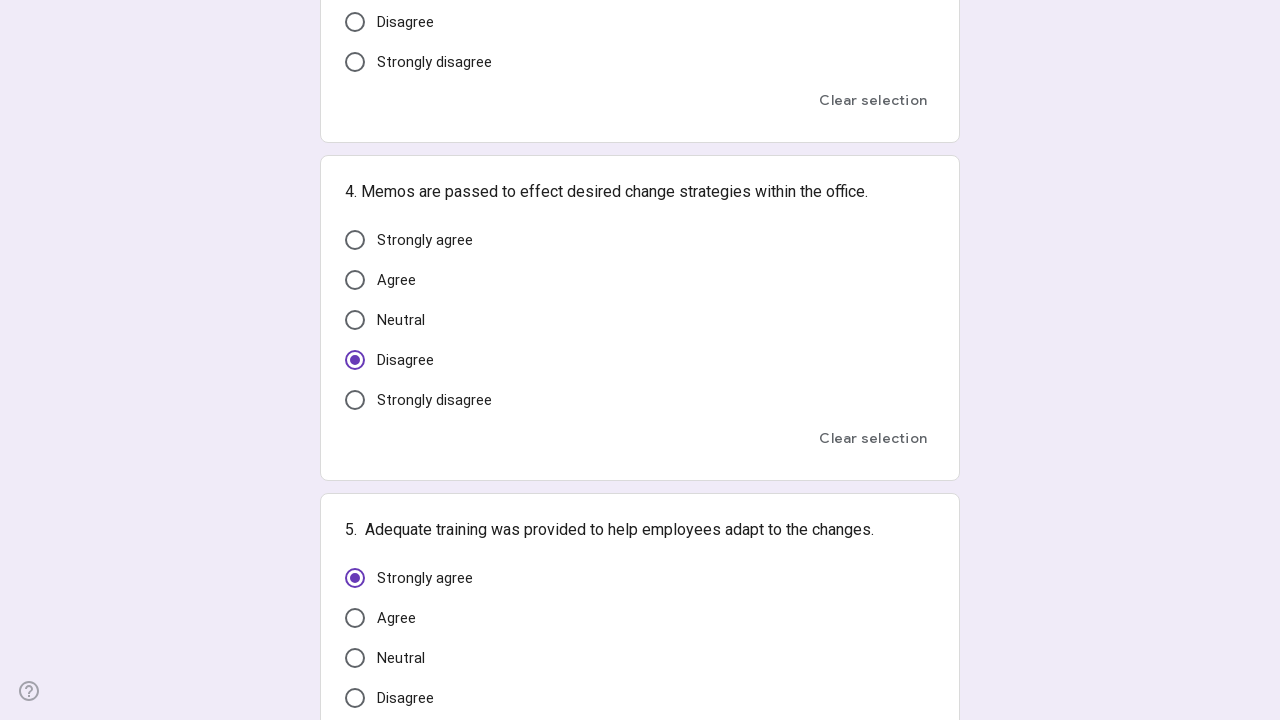

Randomly selected and clicked an option for current question
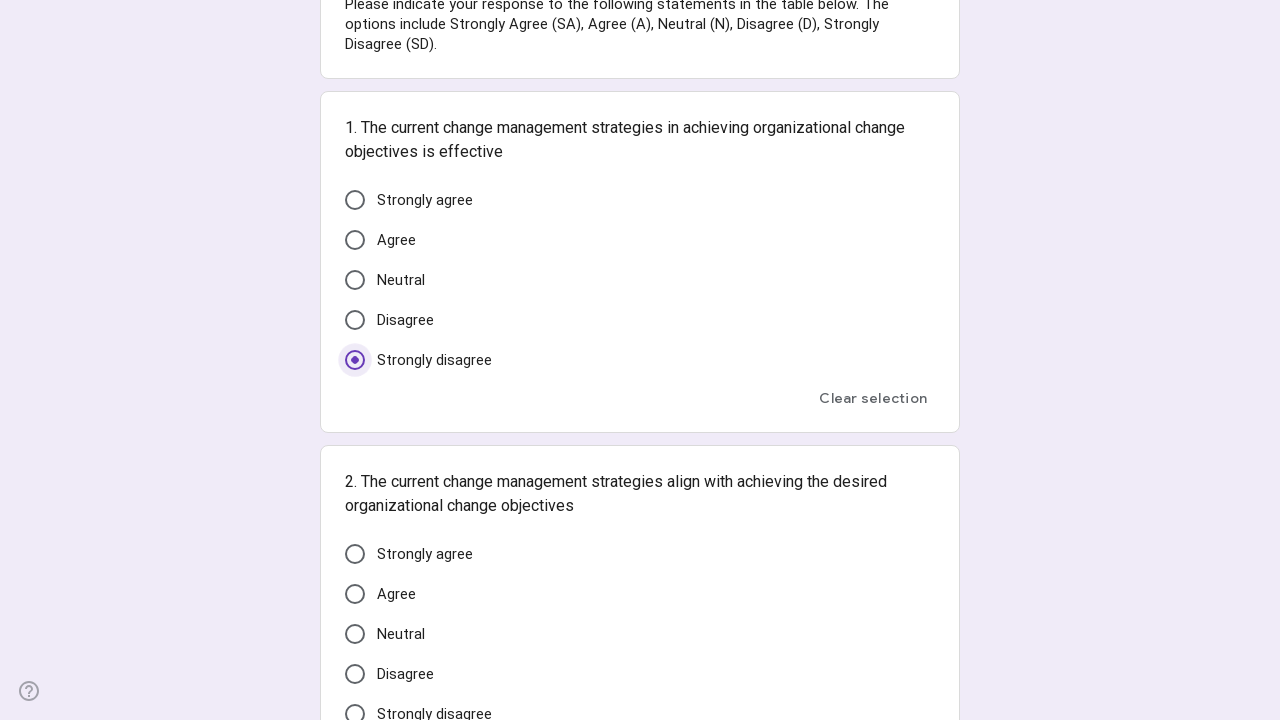

Waited 400ms for option selection to register
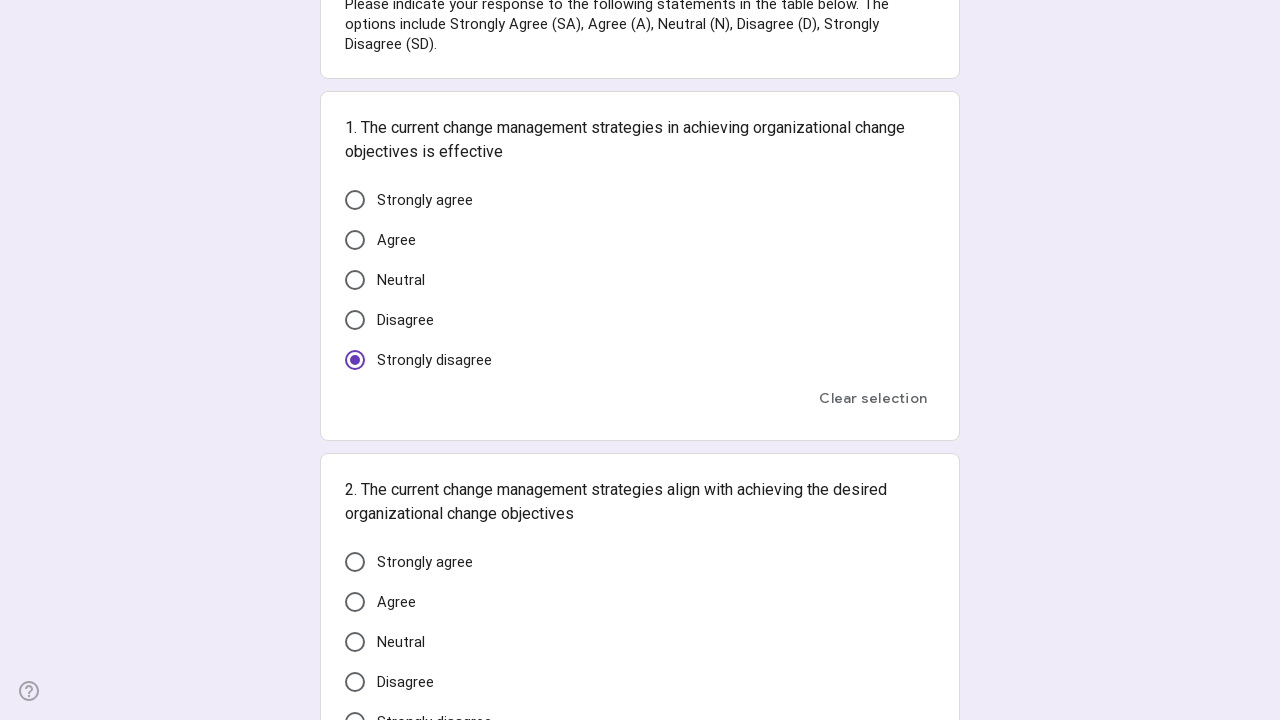

Retrieved all options for current question
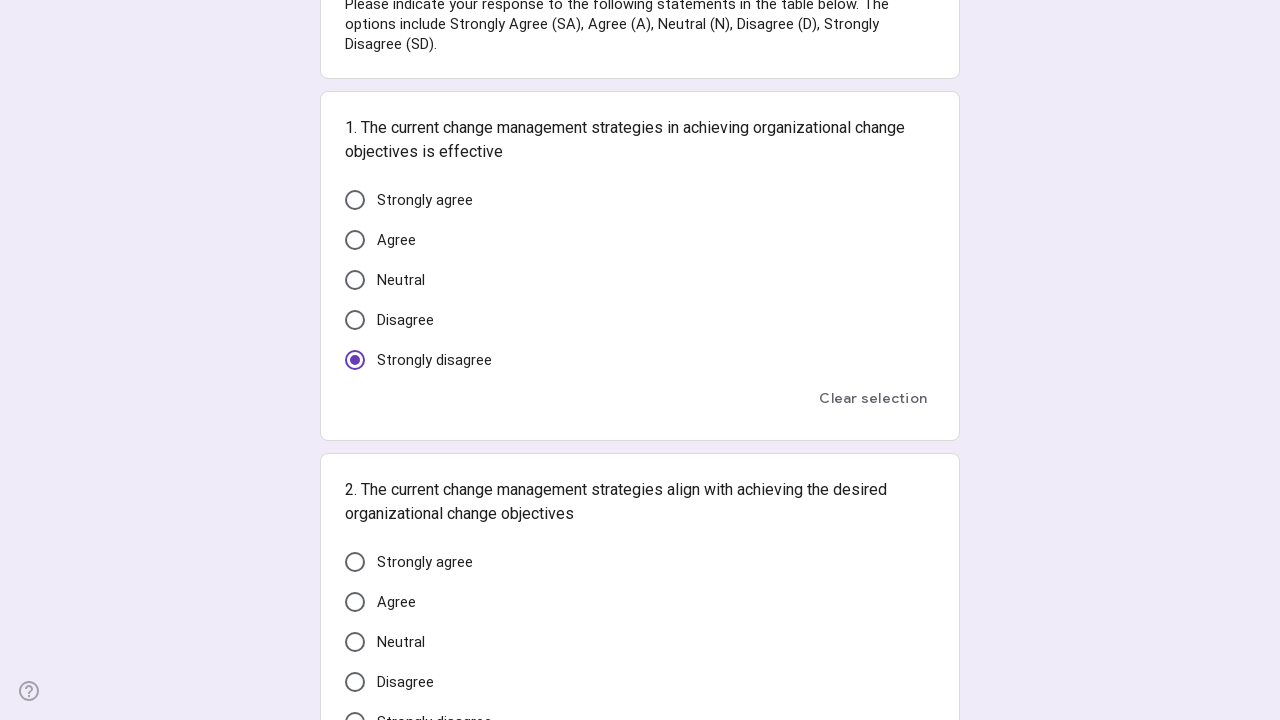

Randomly selected and clicked an option for current question
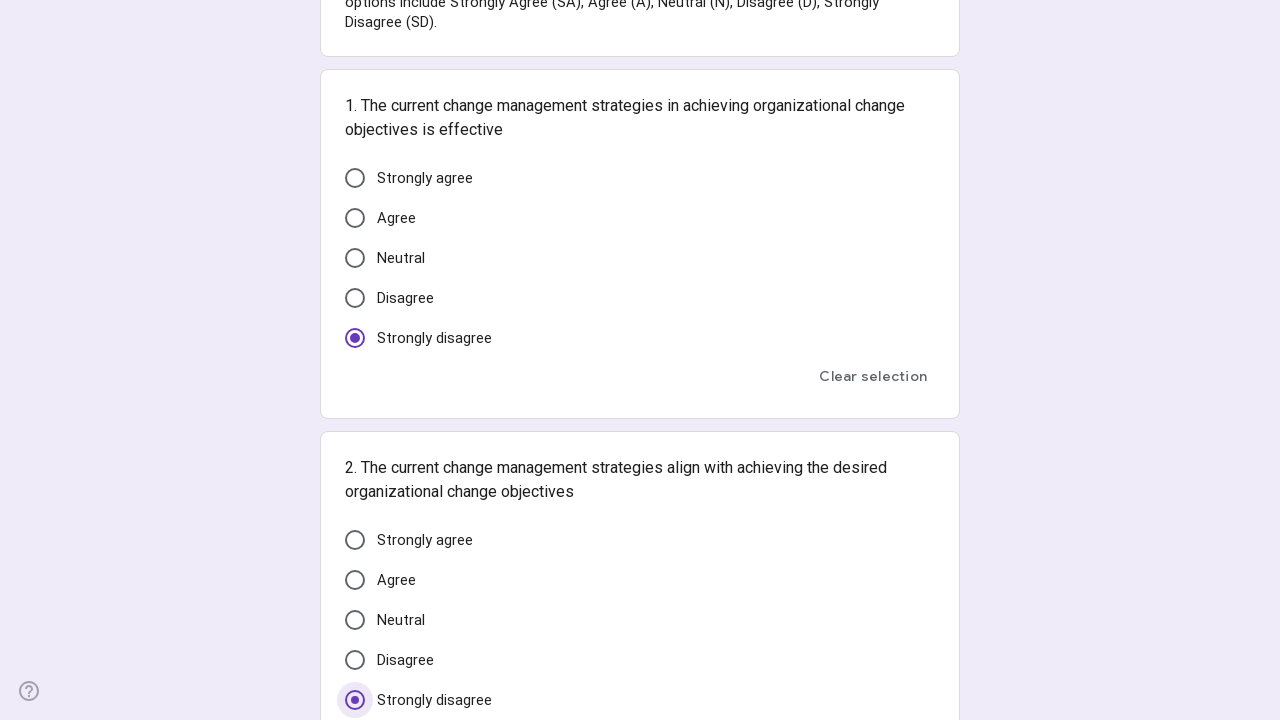

Waited 400ms for option selection to register
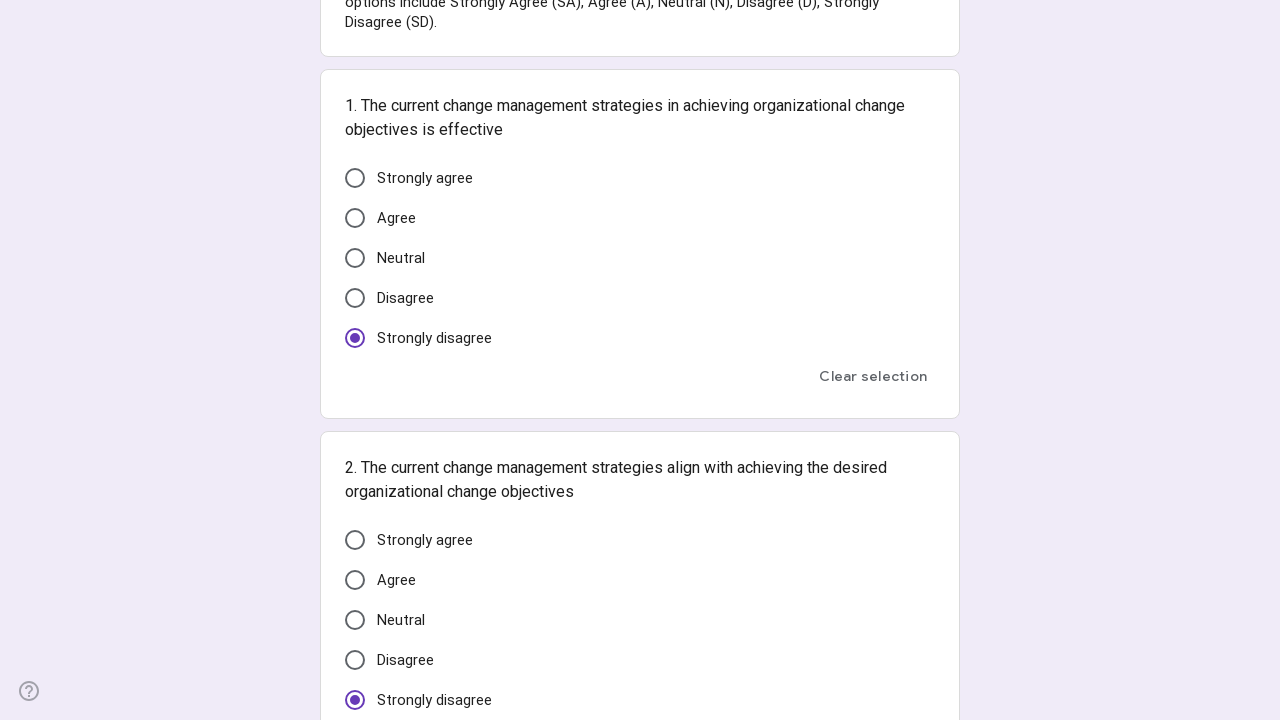

Retrieved all options for current question
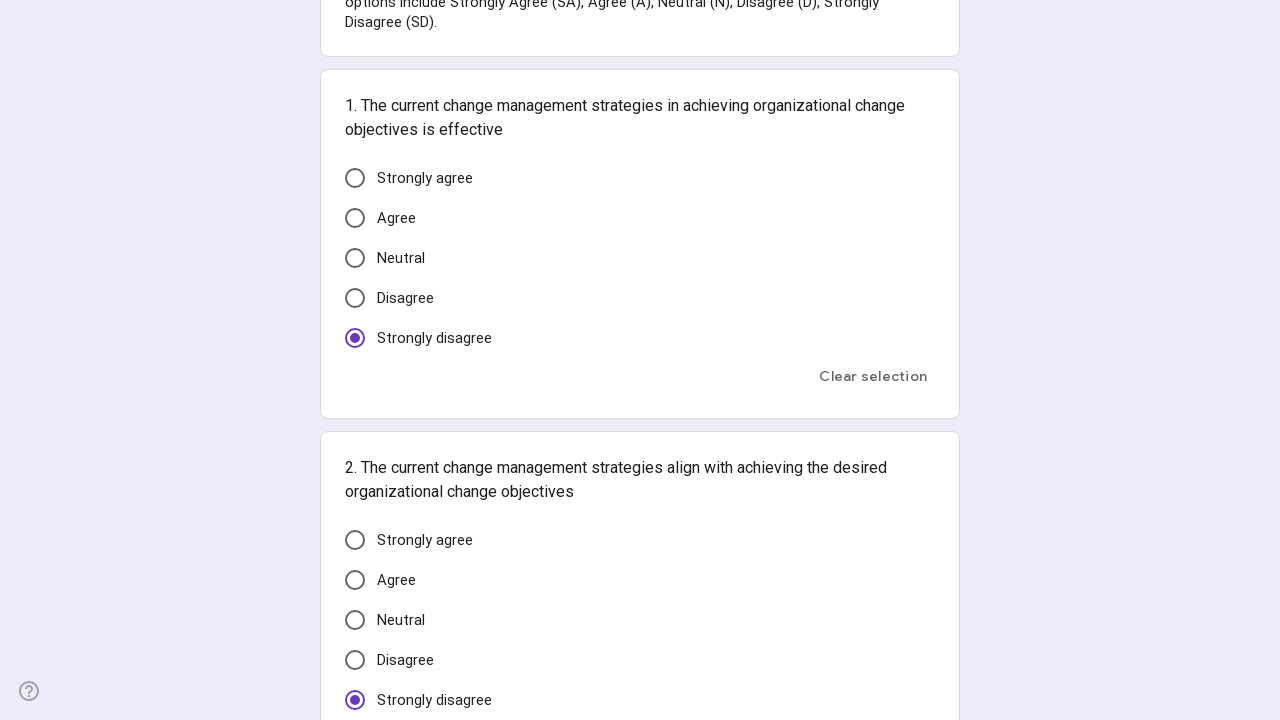

Randomly selected and clicked an option for current question
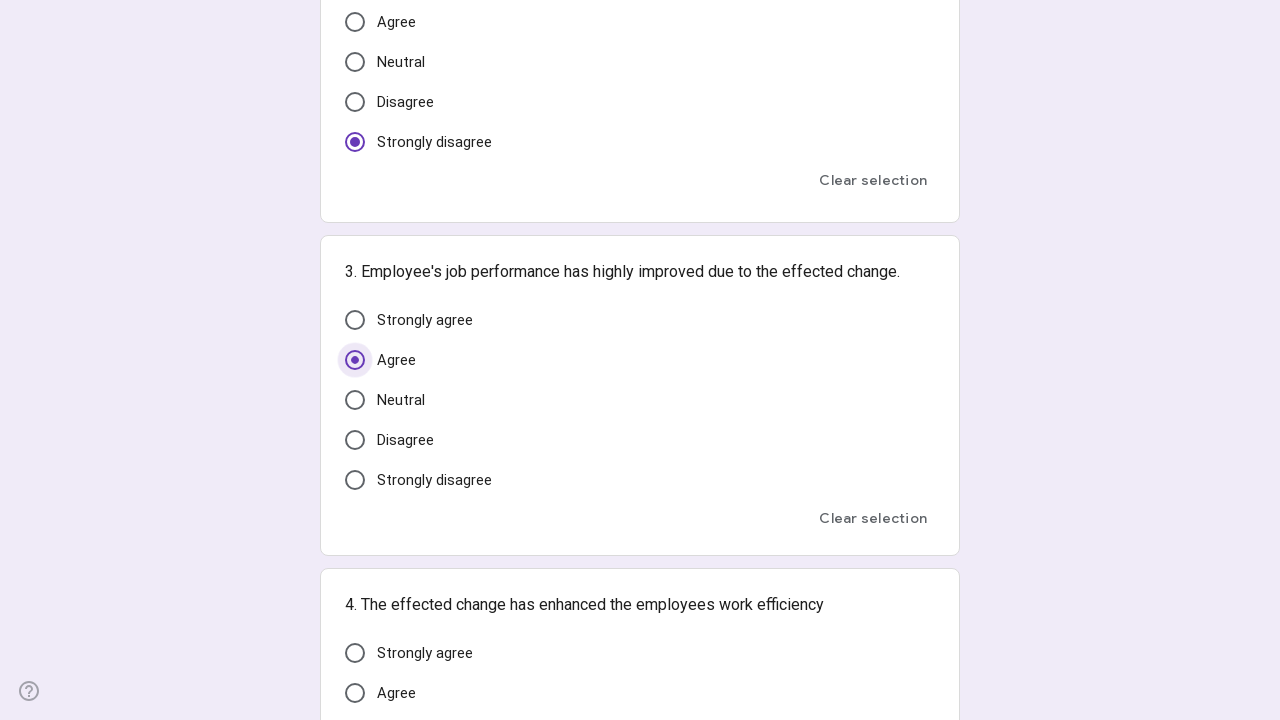

Waited 400ms for option selection to register
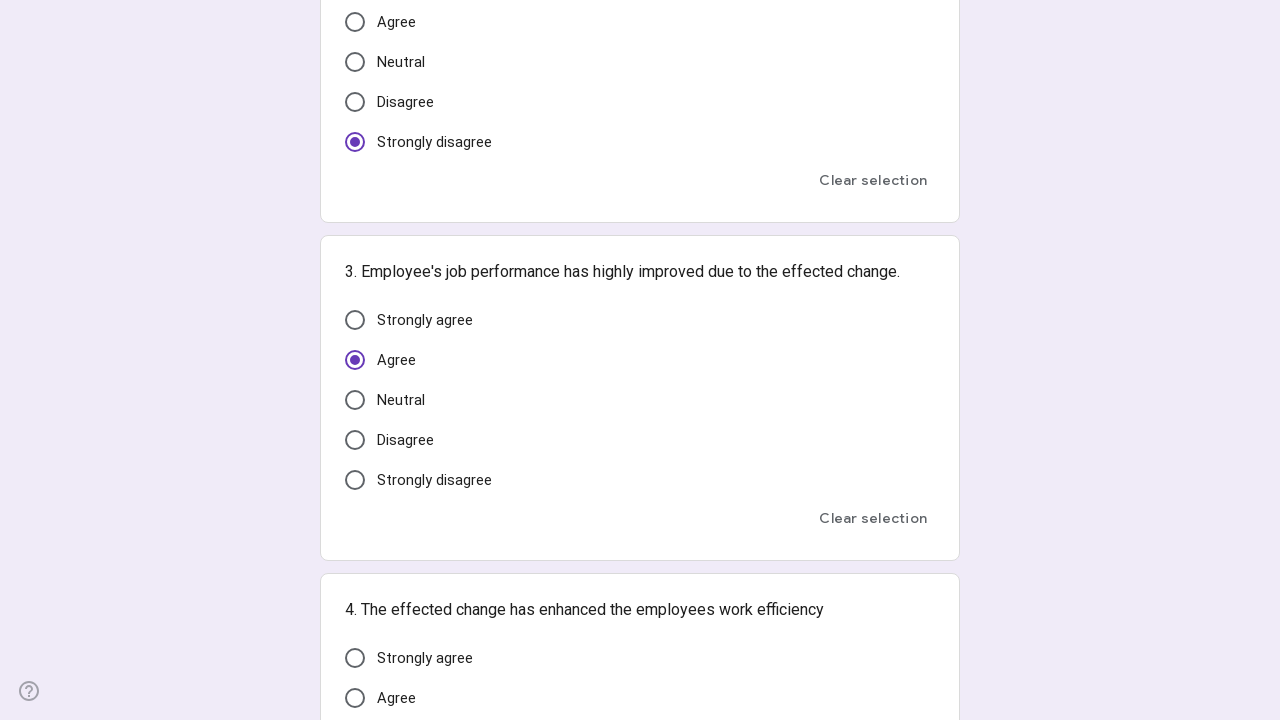

Retrieved all options for current question
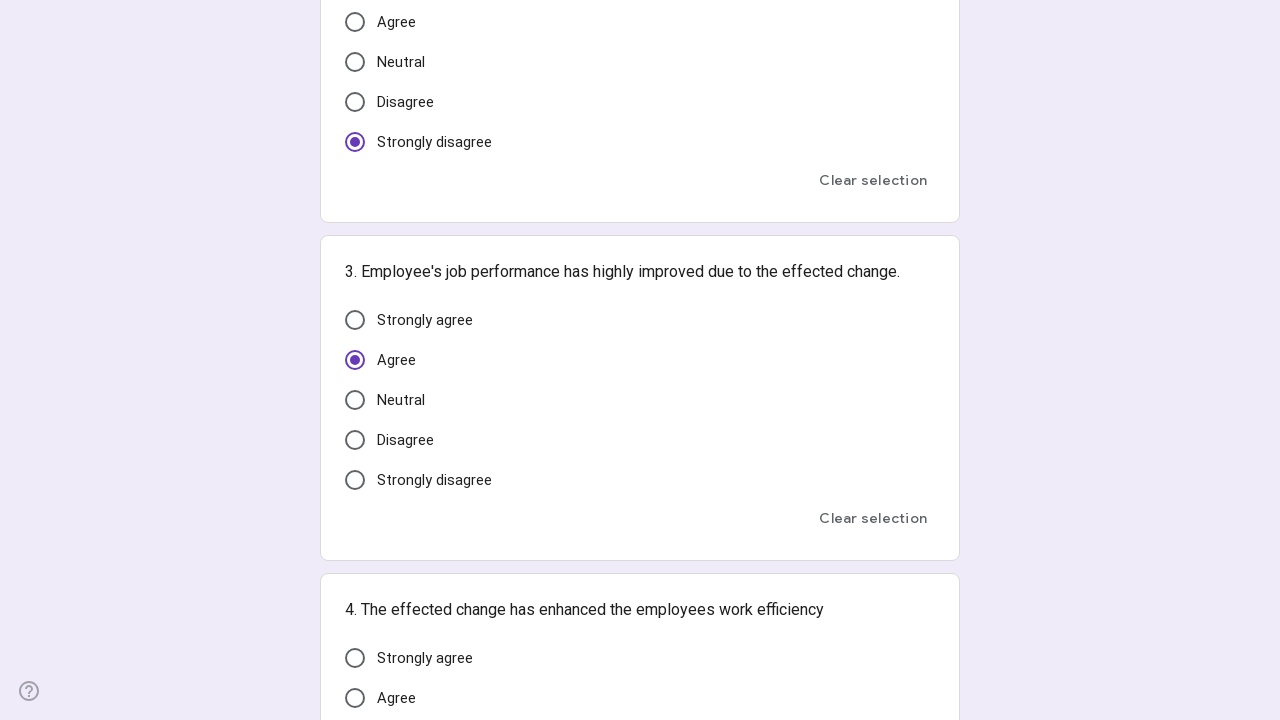

Randomly selected and clicked an option for current question
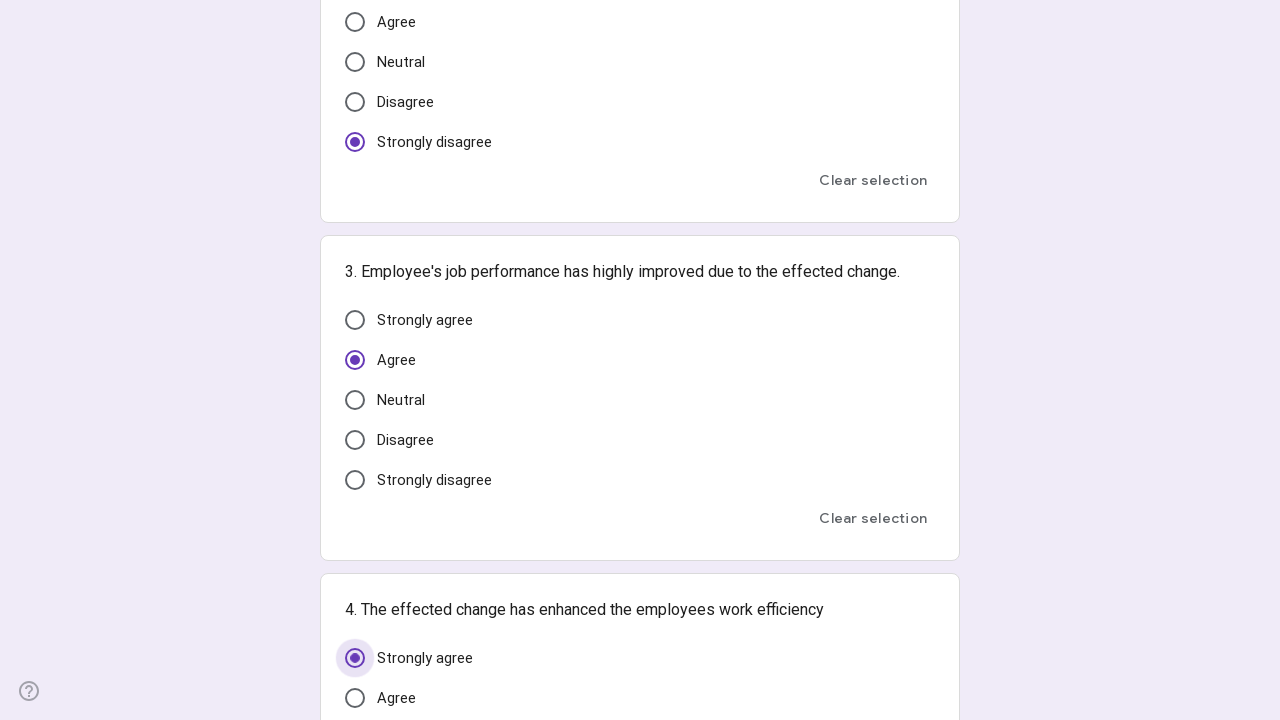

Waited 400ms for option selection to register
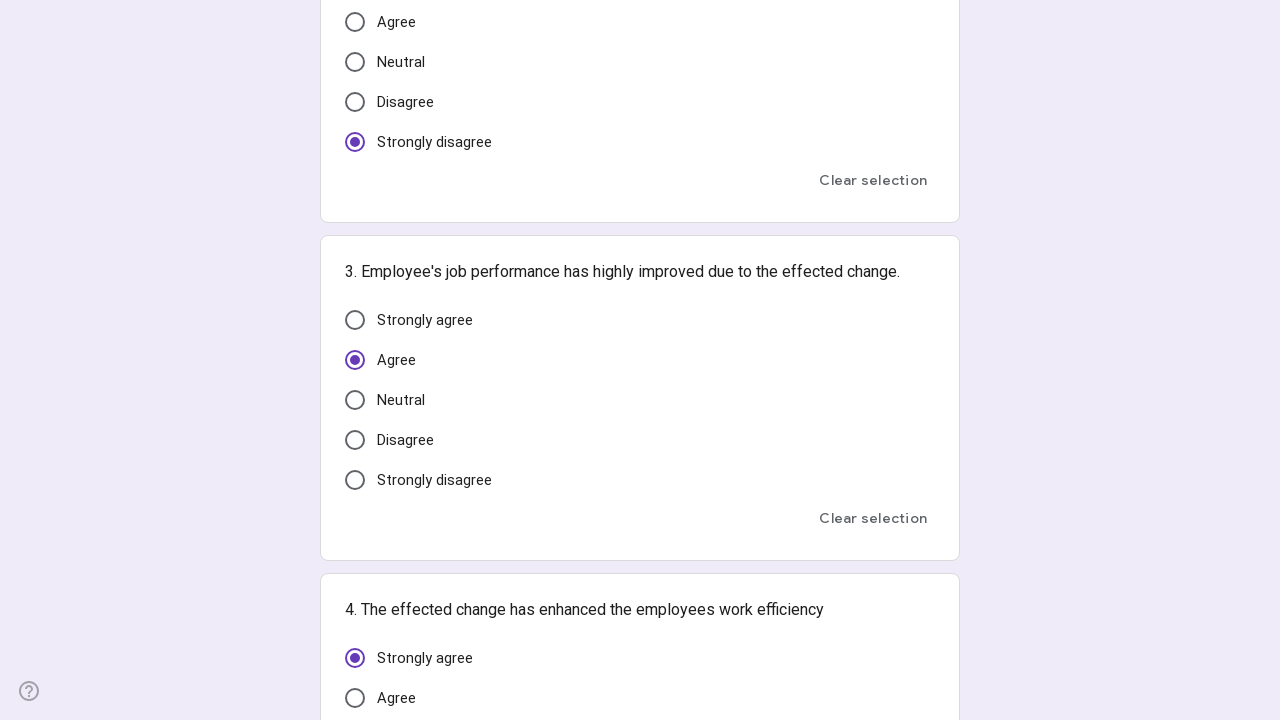

Retrieved all options for current question
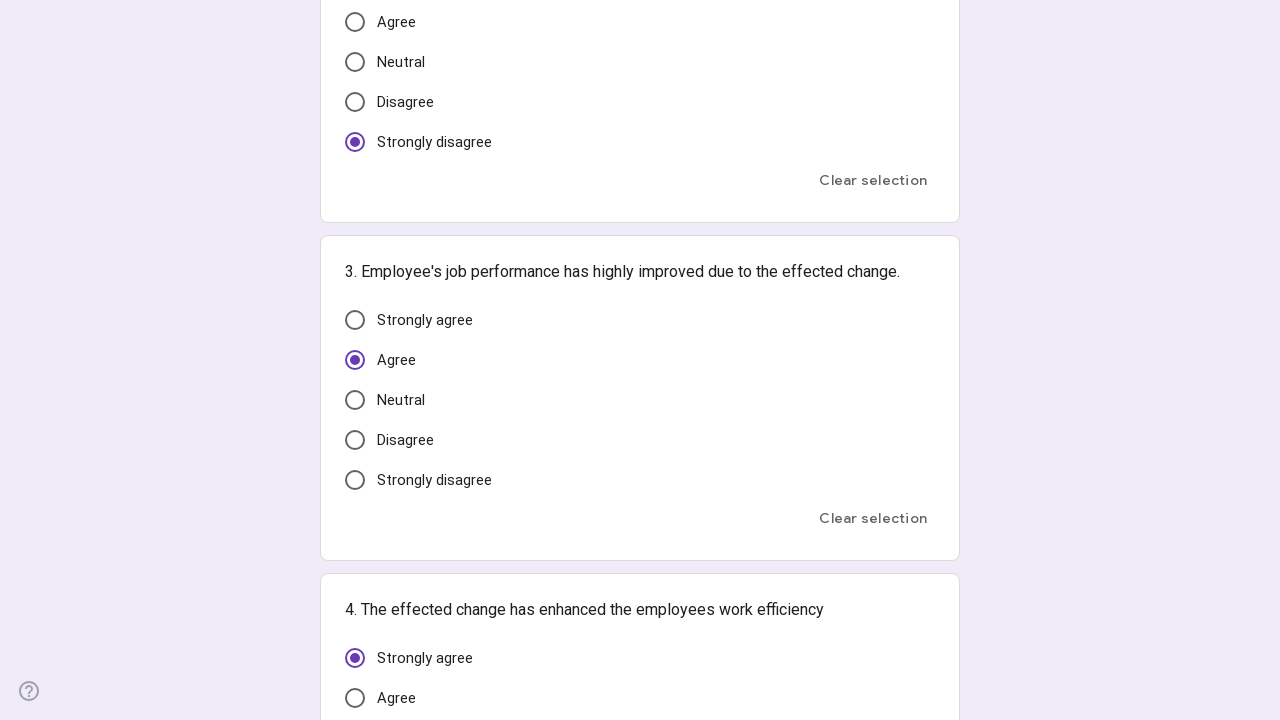

Randomly selected and clicked an option for current question
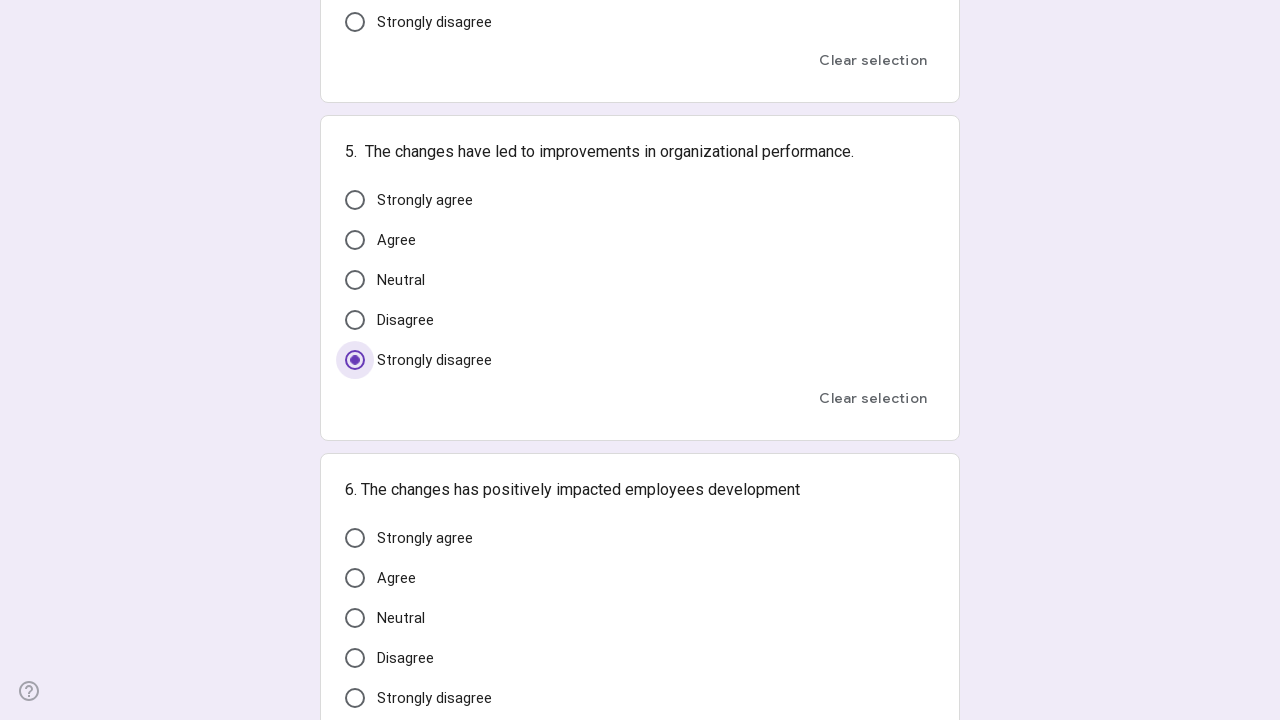

Waited 400ms for option selection to register
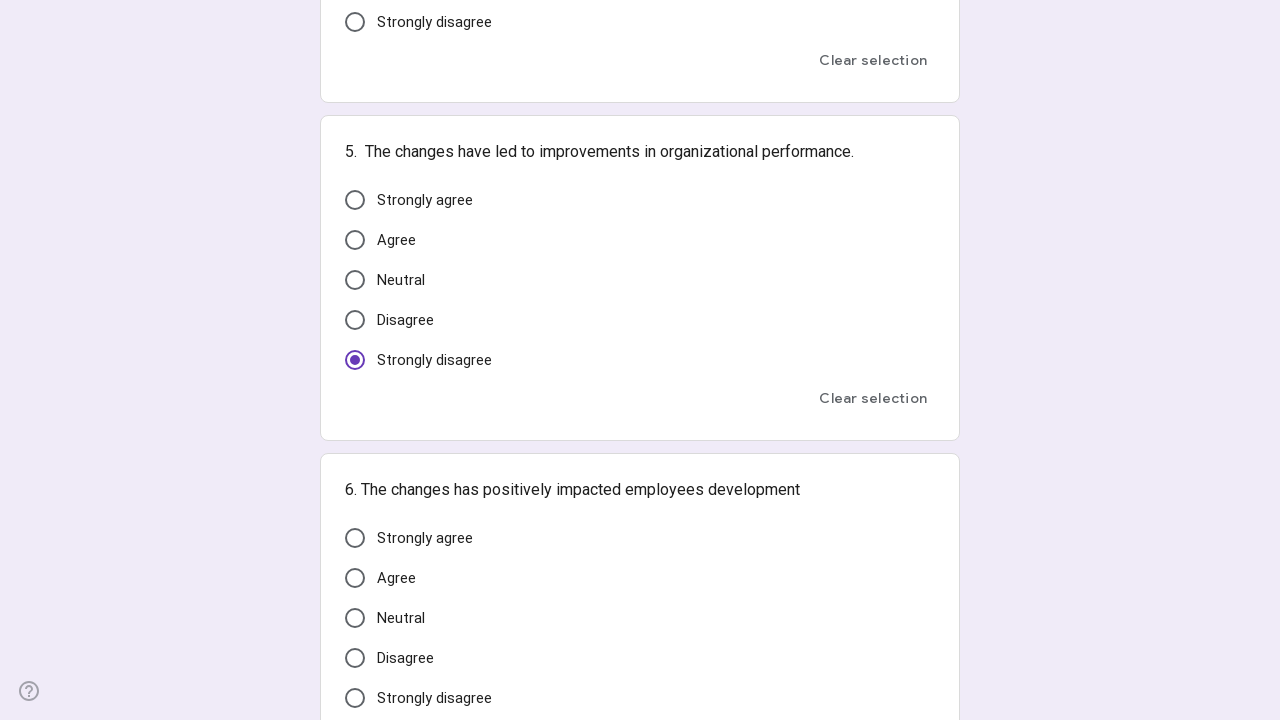

Retrieved all options for current question
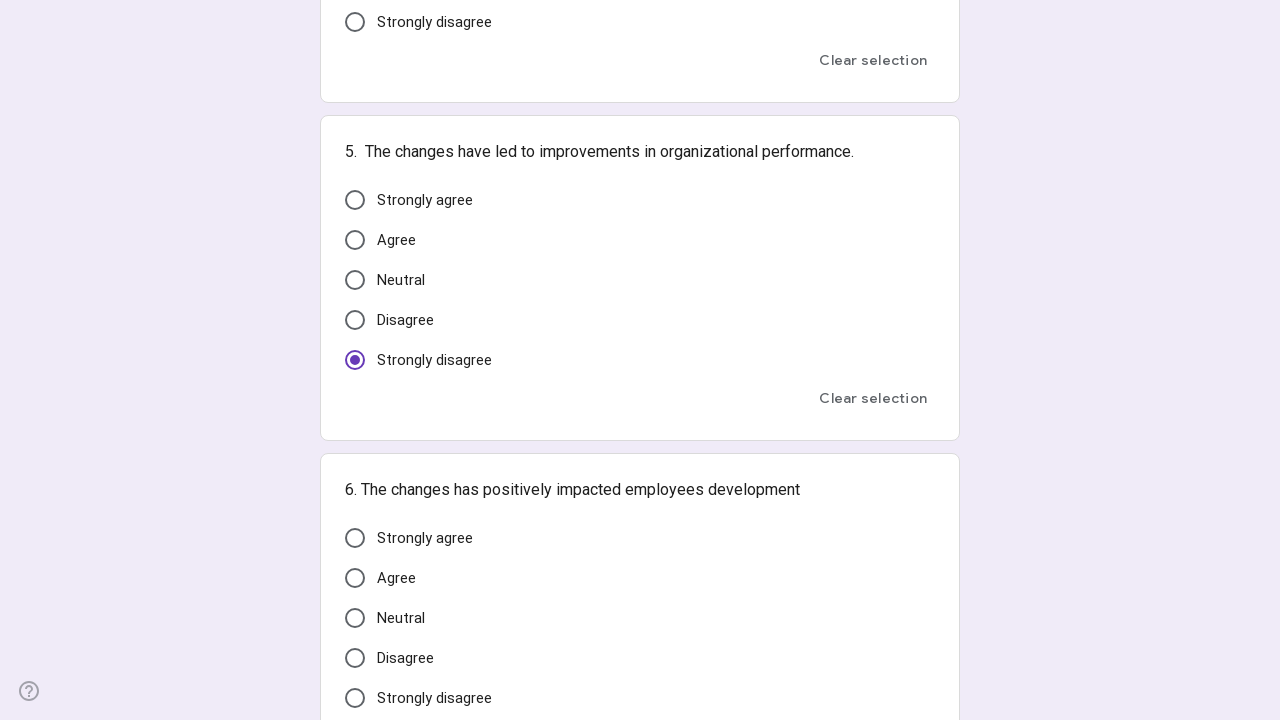

Randomly selected and clicked an option for current question
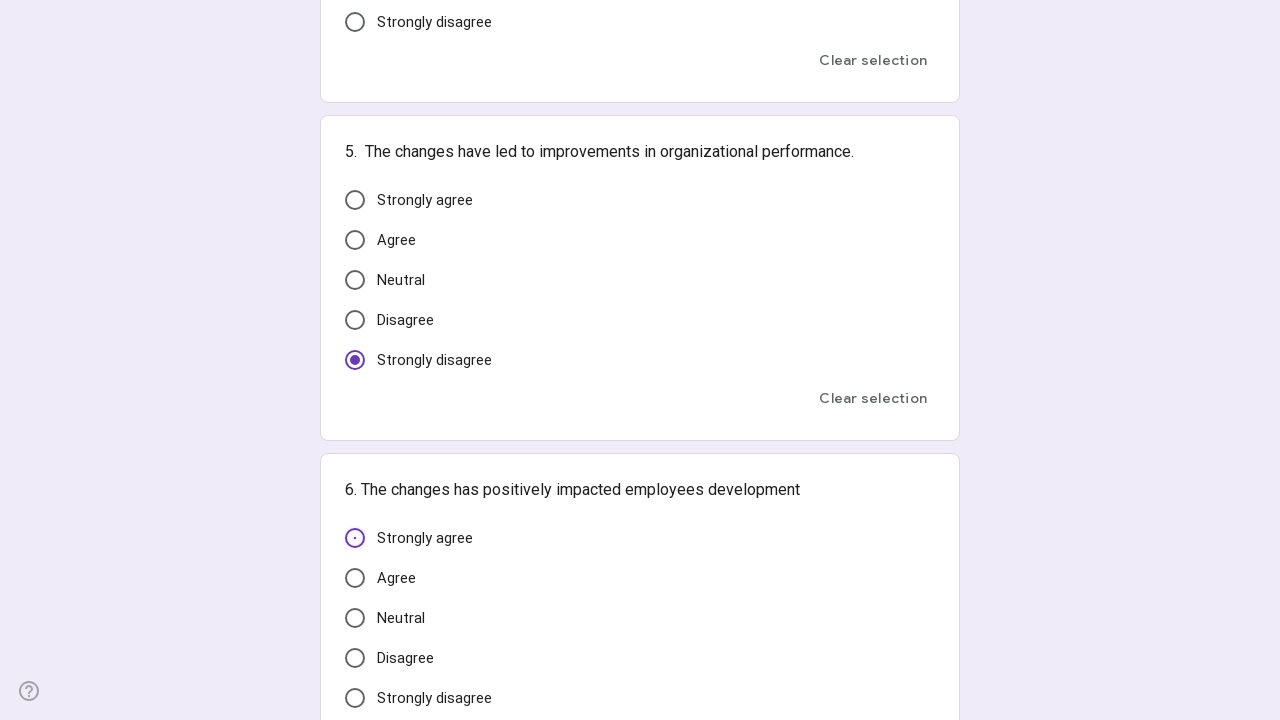

Waited 400ms for option selection to register
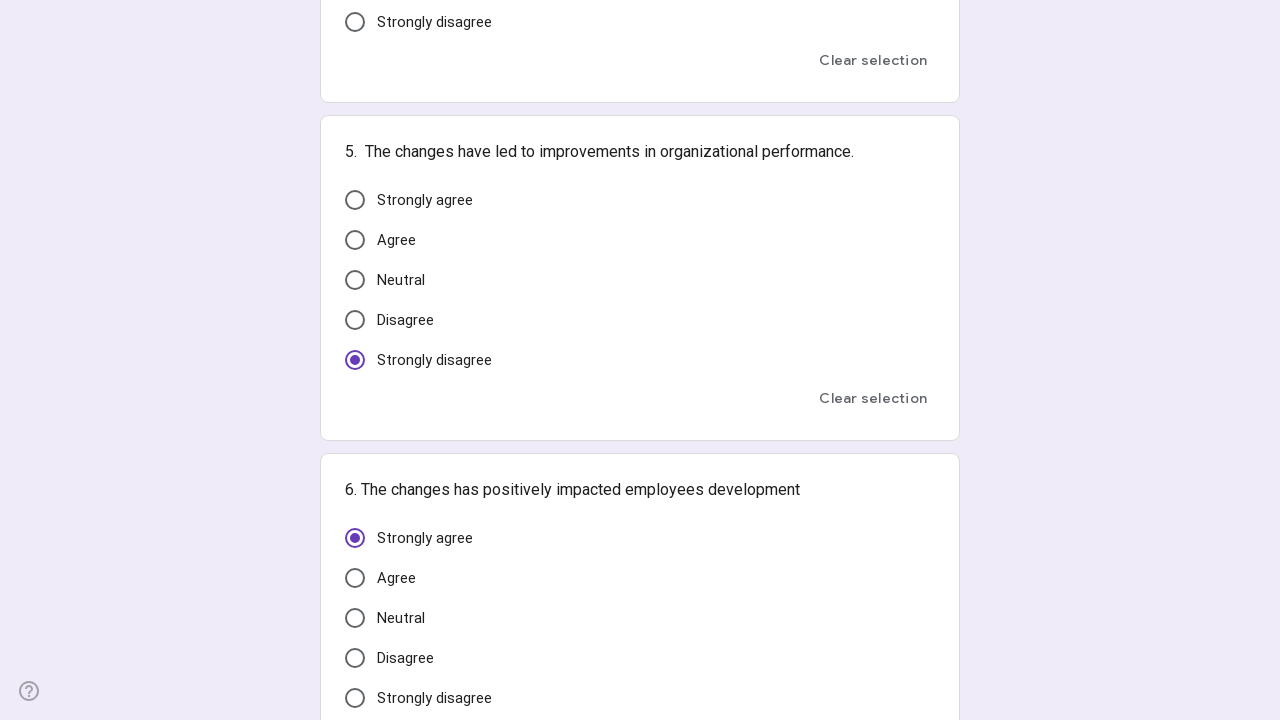

Retrieved all options for current question
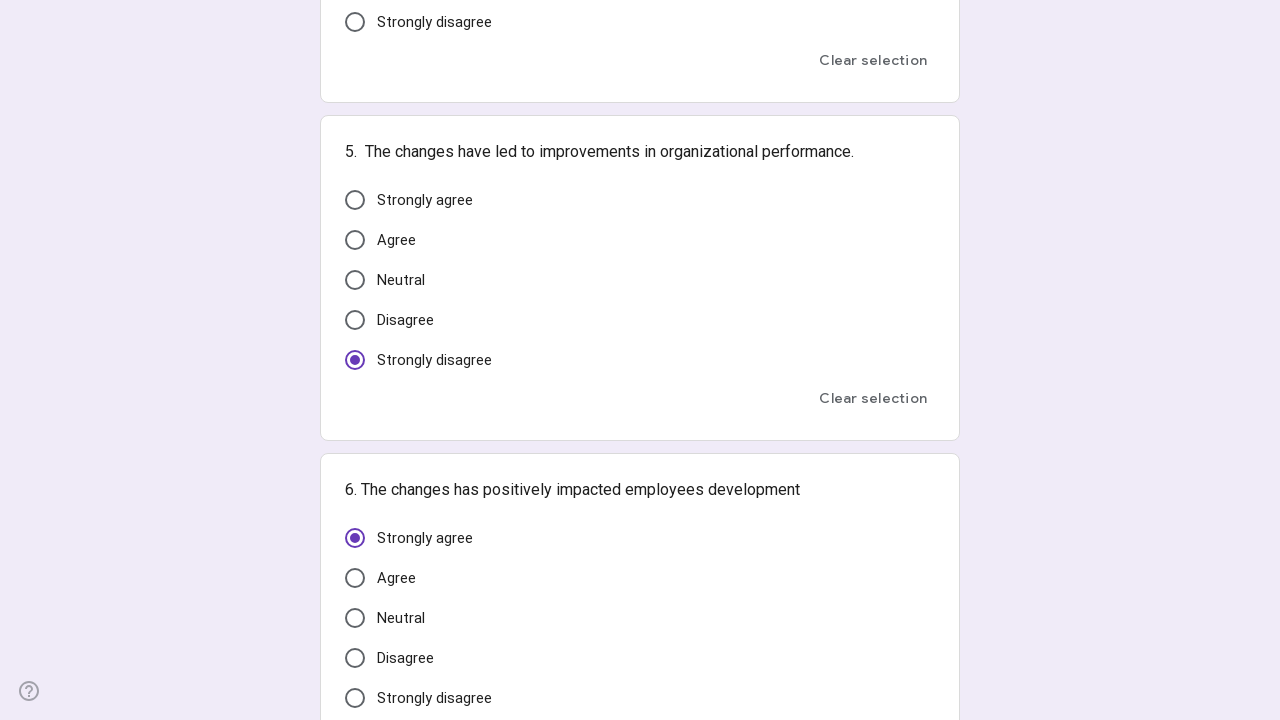

Randomly selected and clicked an option for current question
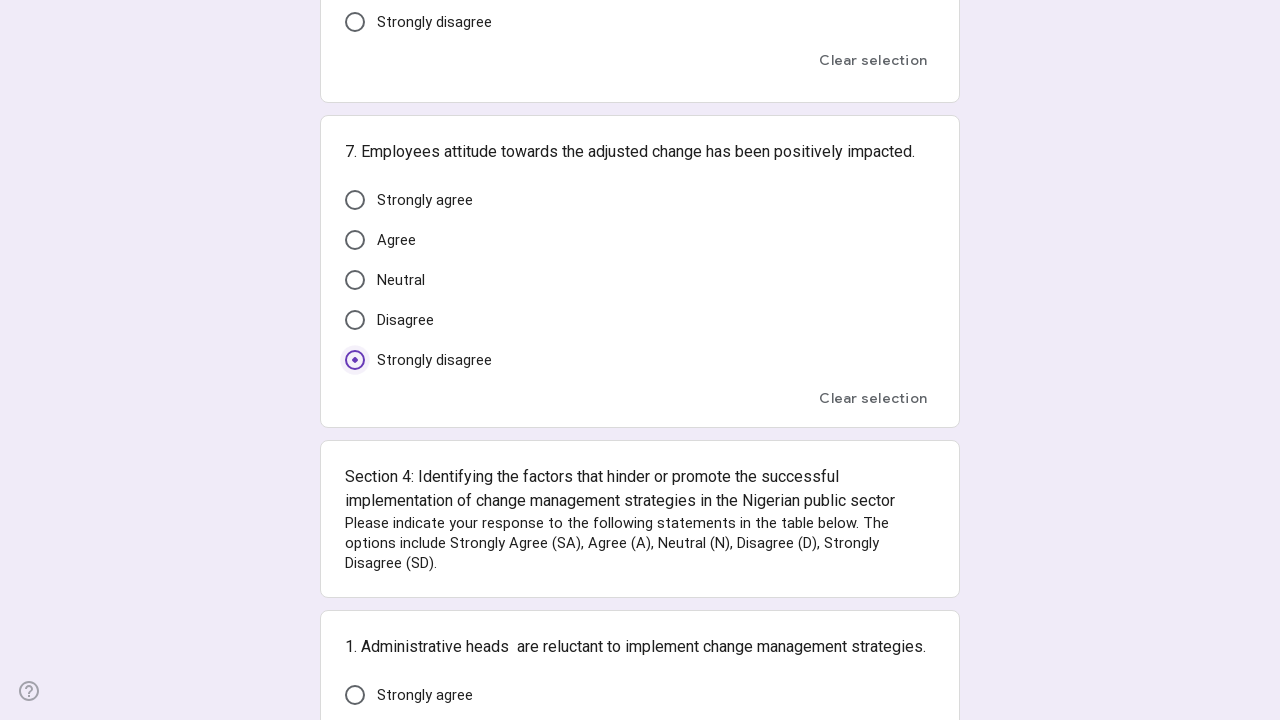

Waited 400ms for option selection to register
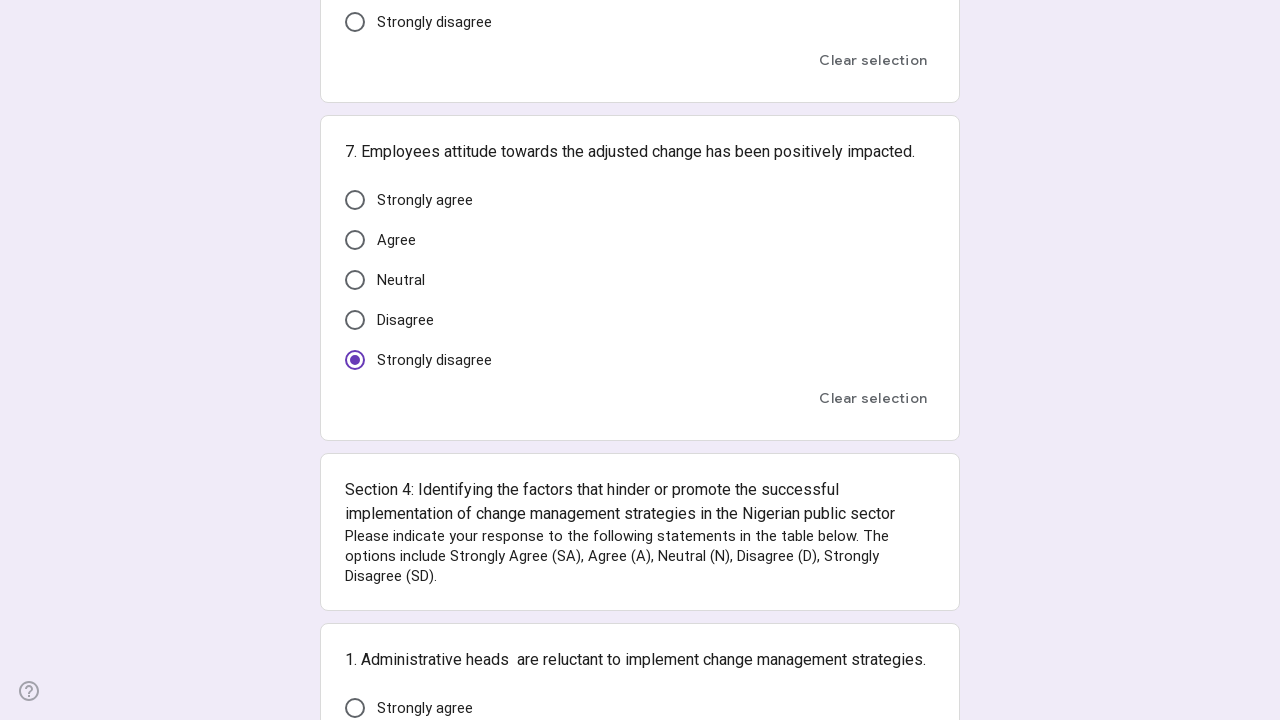

Retrieved all options for current question
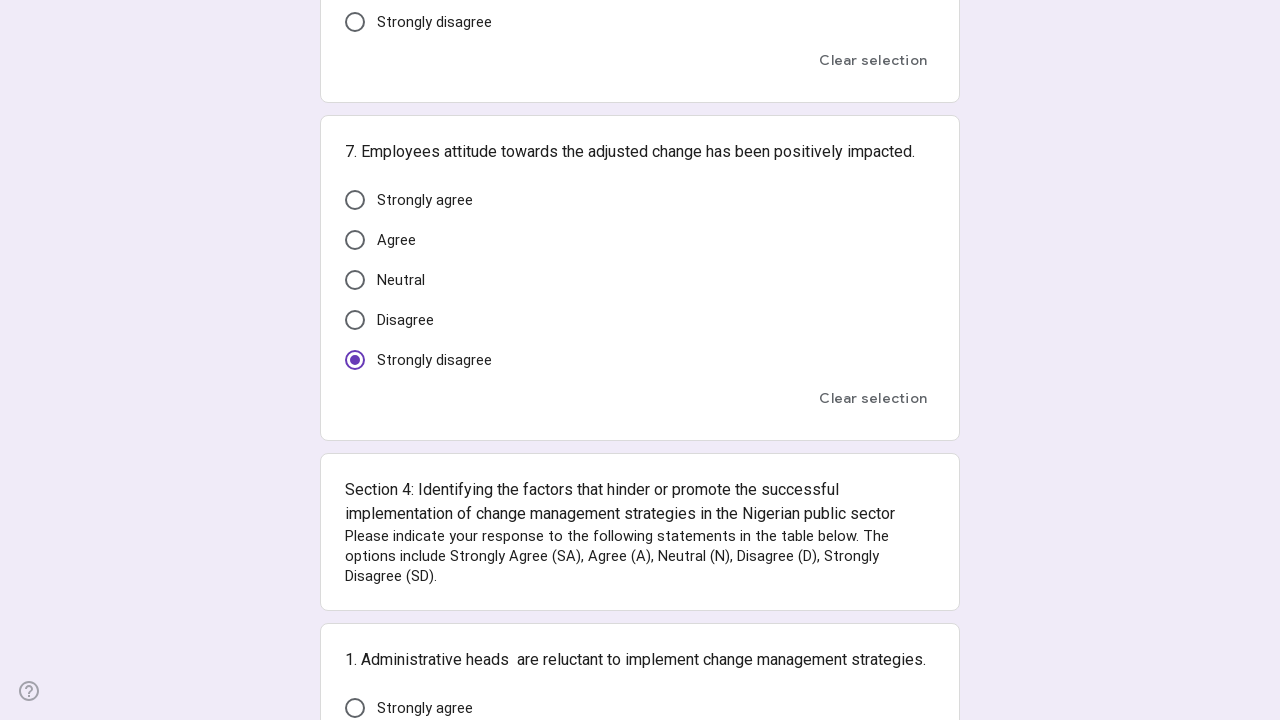

Randomly selected and clicked an option for current question
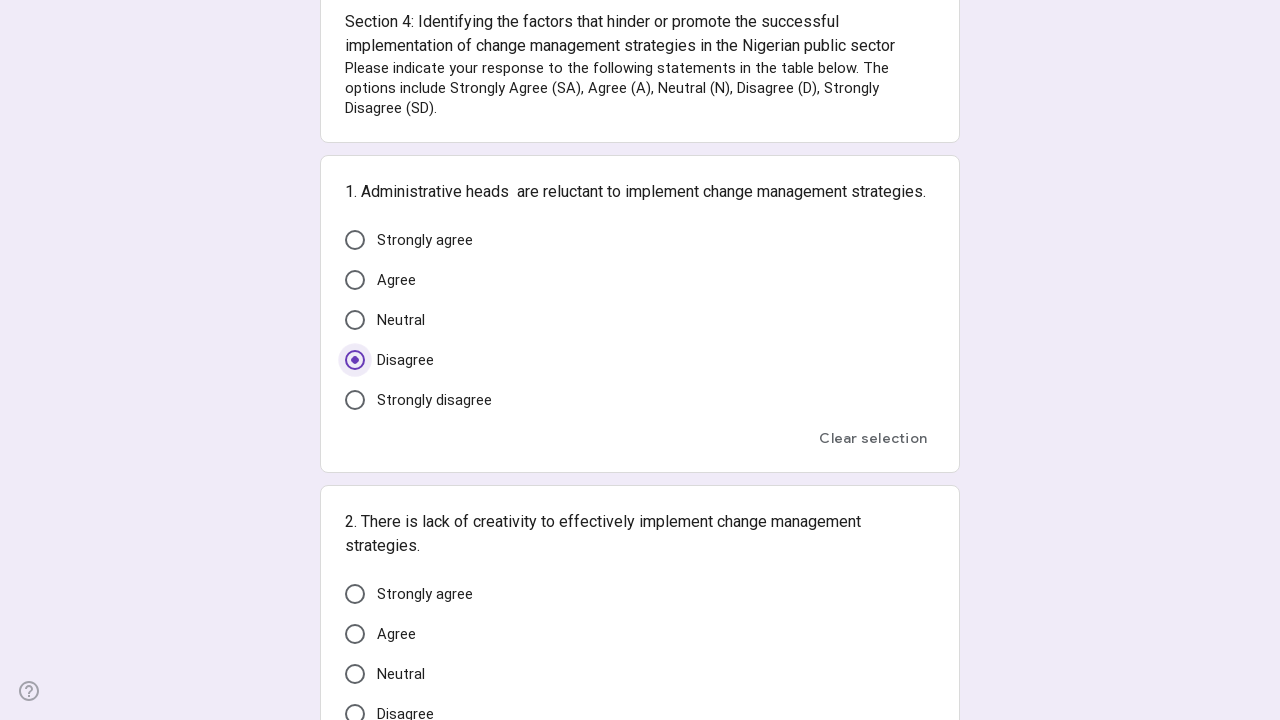

Waited 400ms for option selection to register
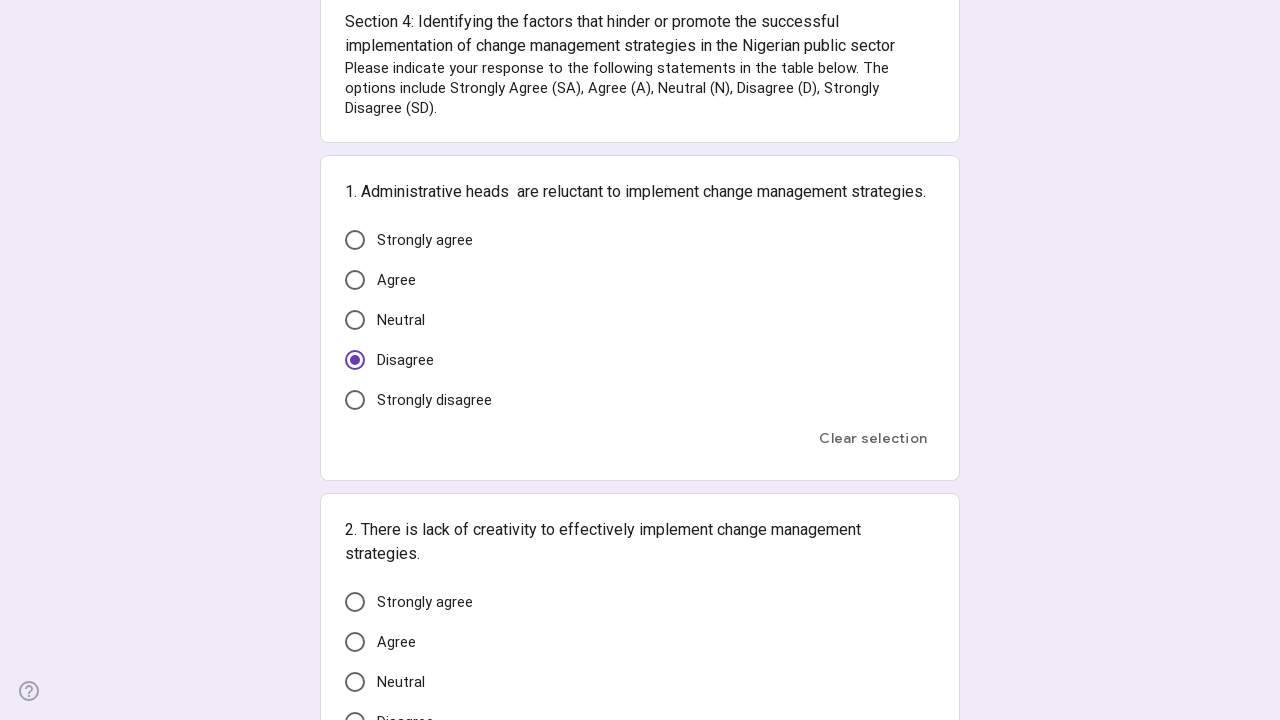

Retrieved all options for current question
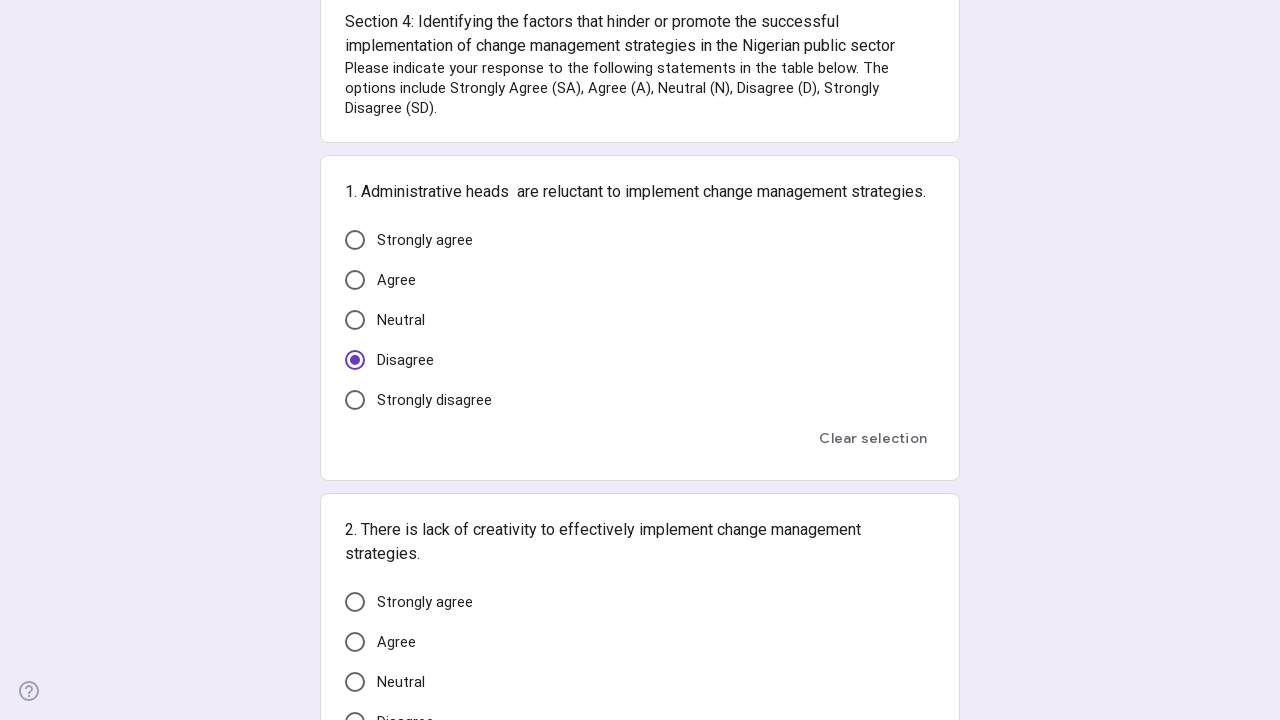

Randomly selected and clicked an option for current question
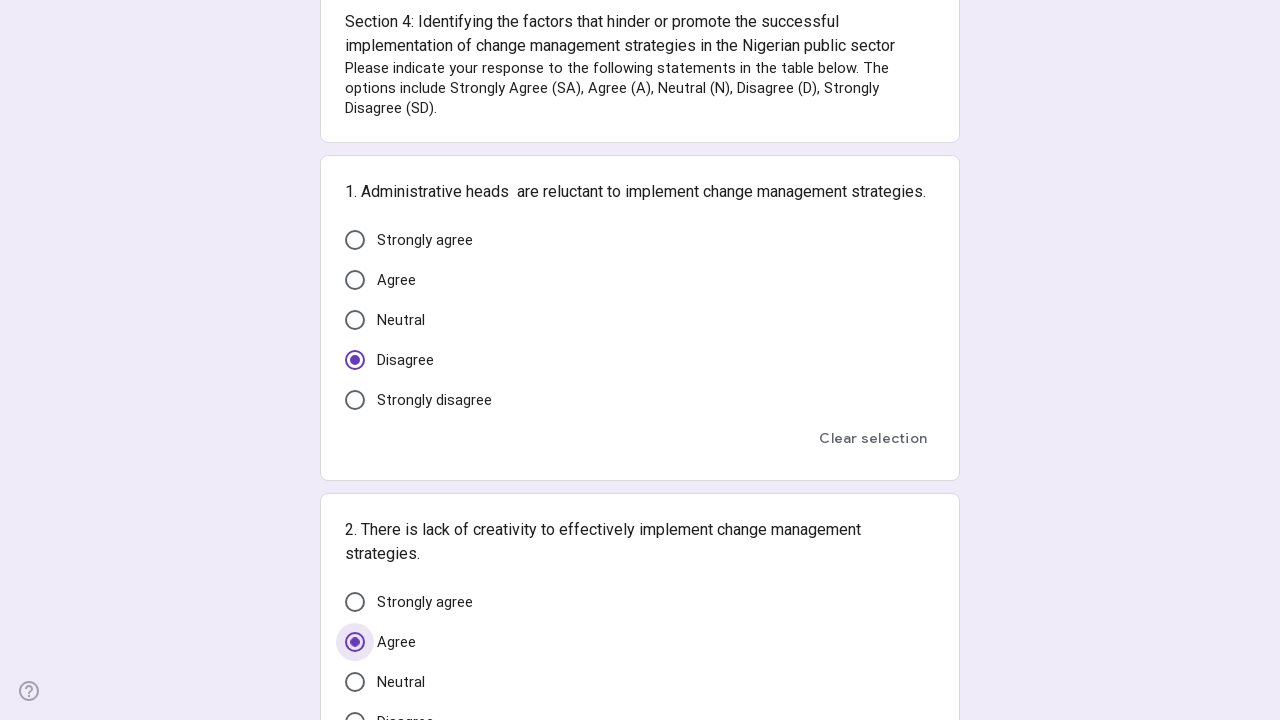

Waited 400ms for option selection to register
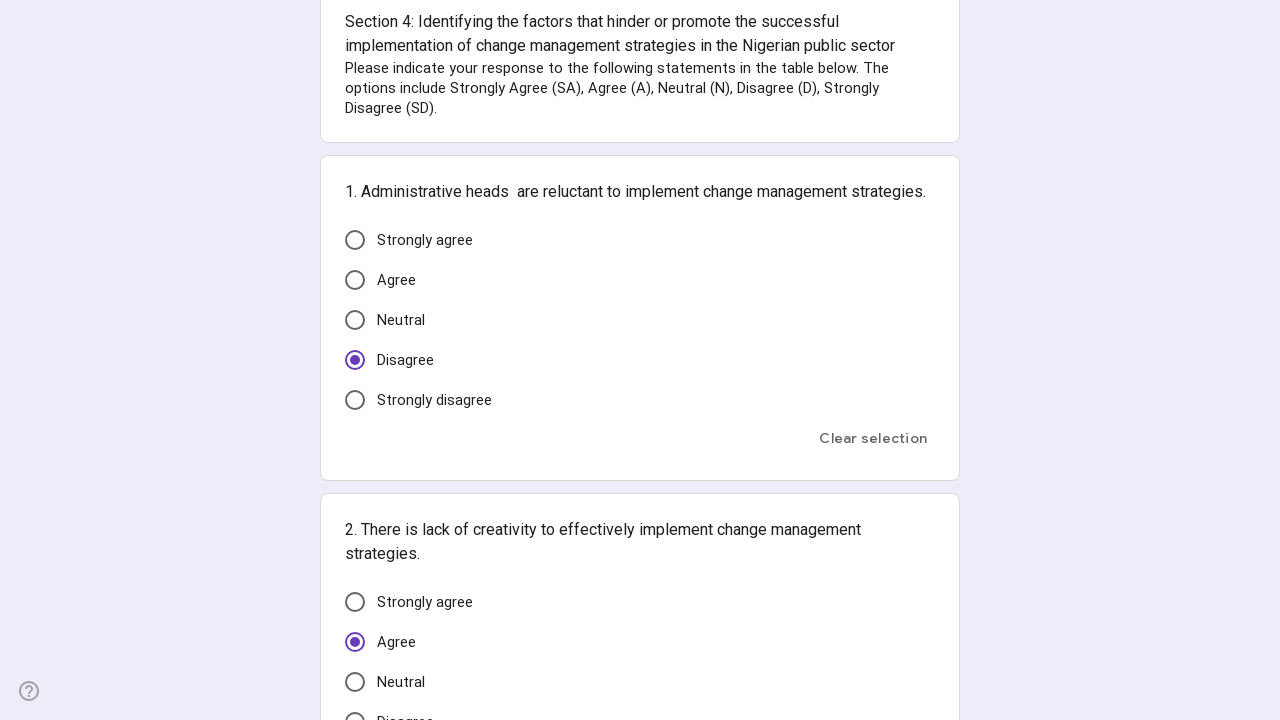

Retrieved all options for current question
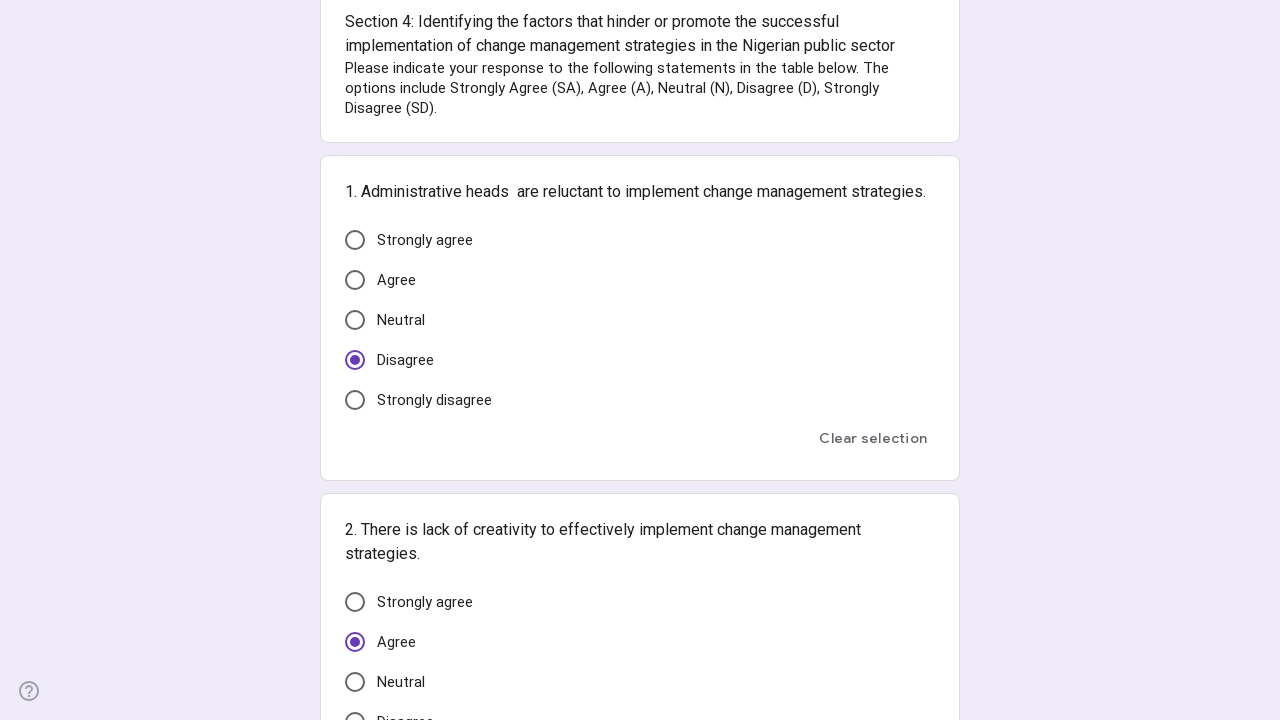

Randomly selected and clicked an option for current question
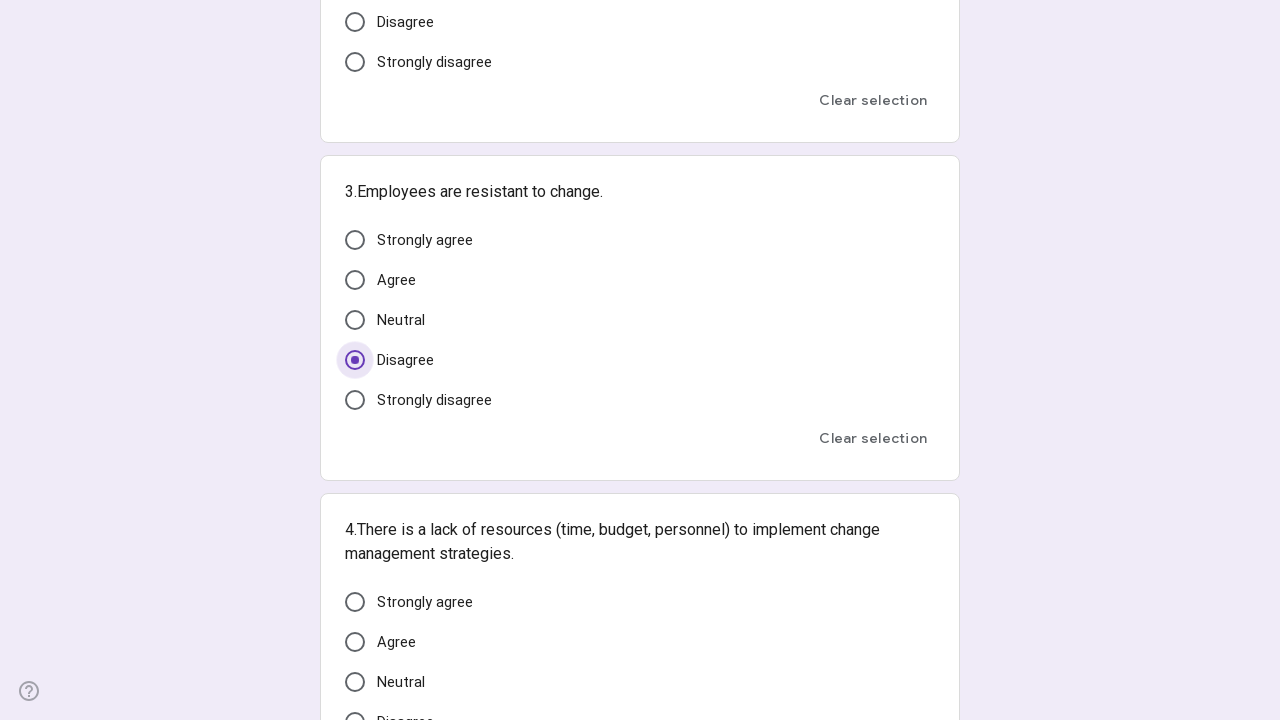

Waited 400ms for option selection to register
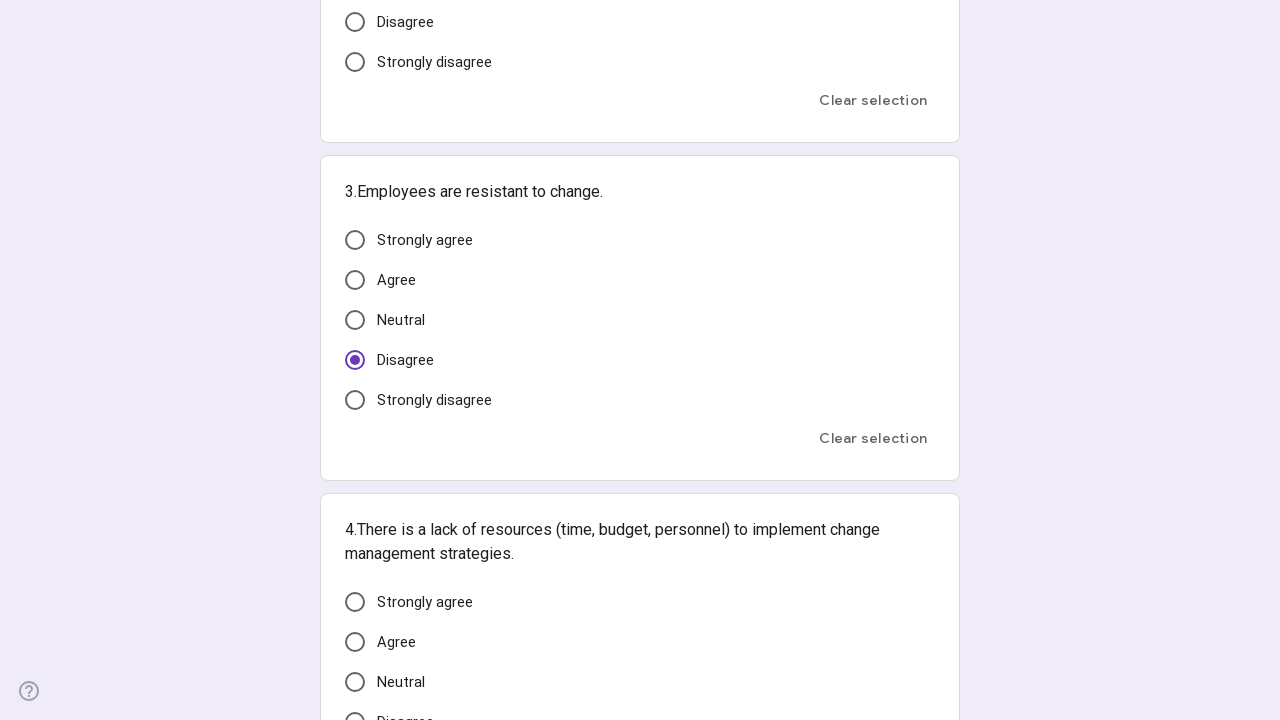

Retrieved all options for current question
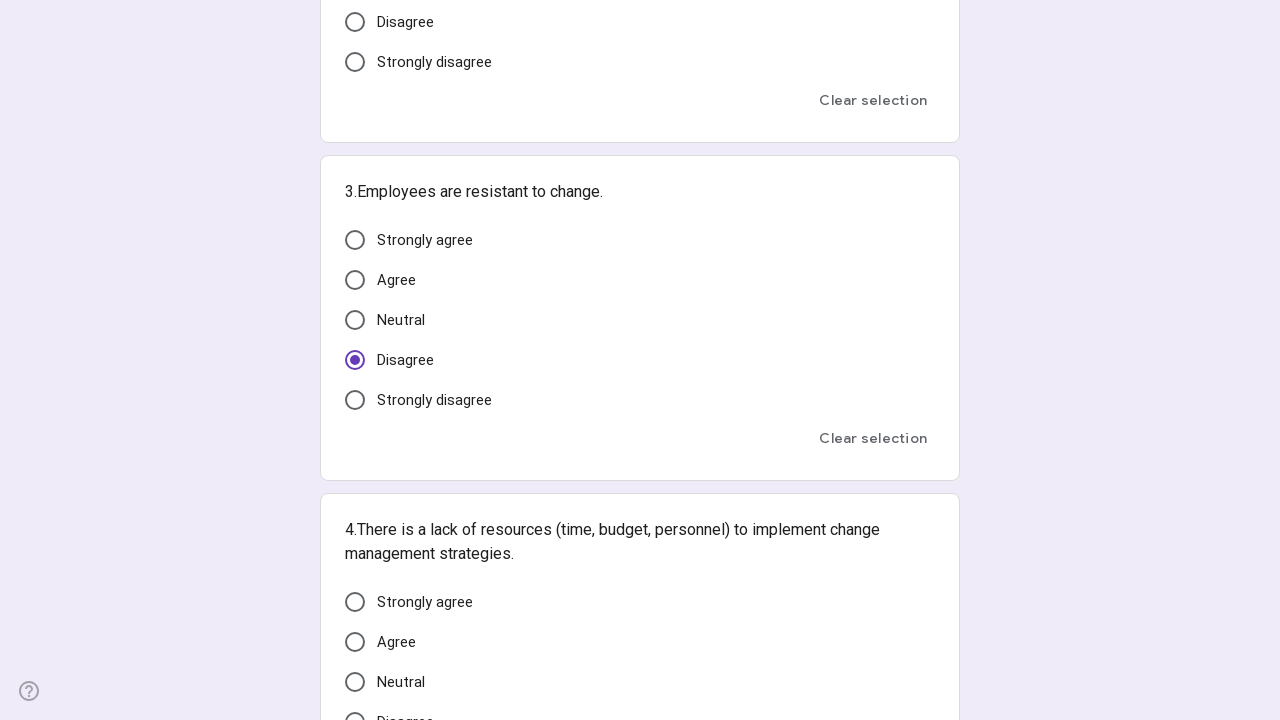

Randomly selected and clicked an option for current question
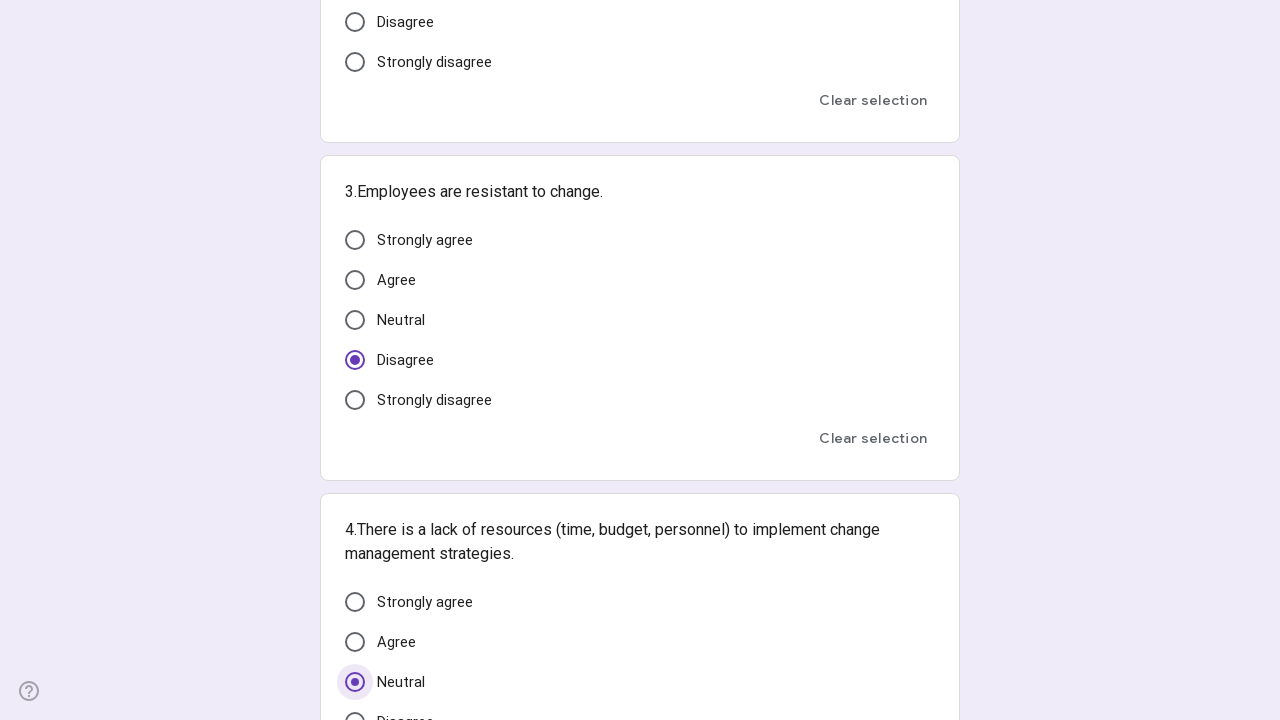

Waited 400ms for option selection to register
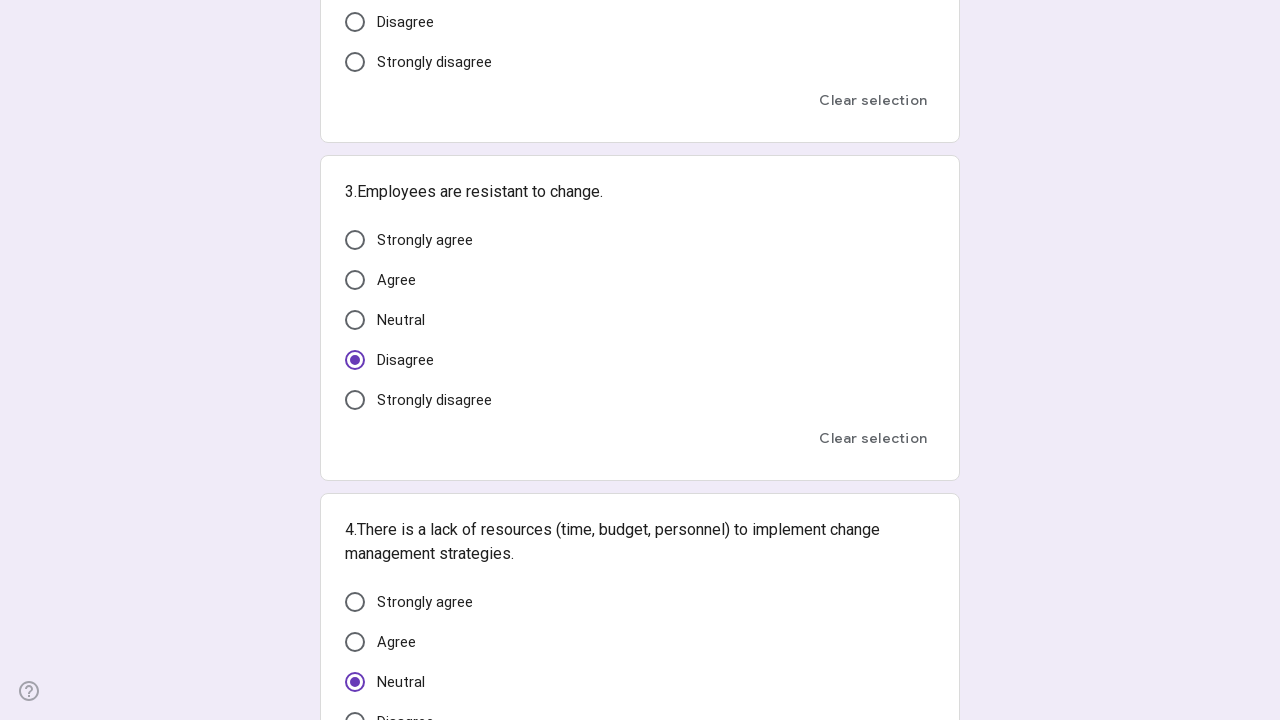

Retrieved all options for current question
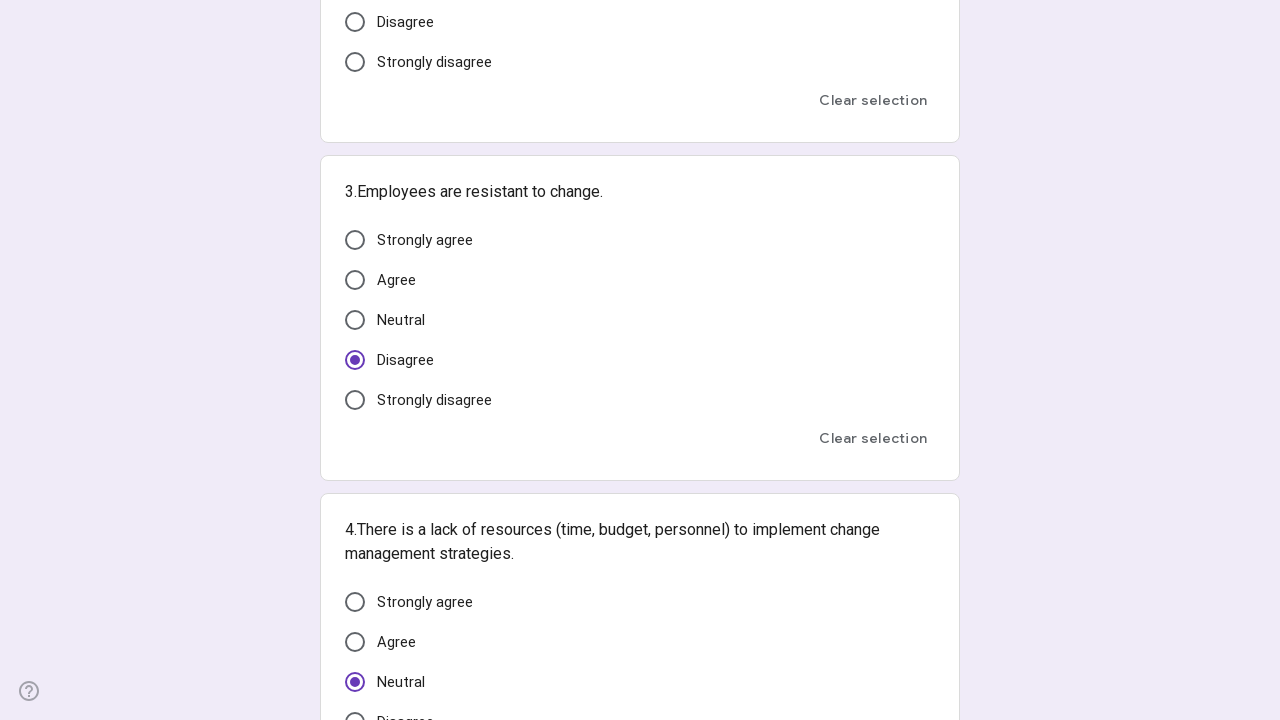

Randomly selected and clicked an option for current question
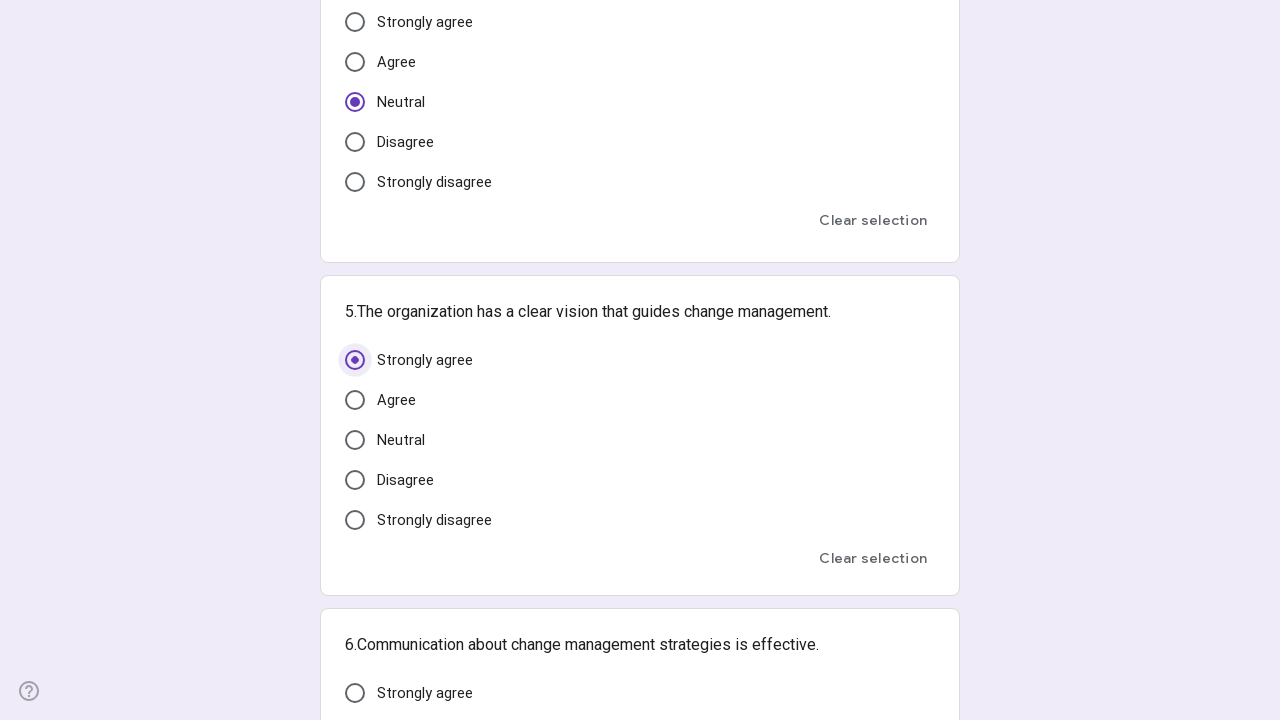

Waited 400ms for option selection to register
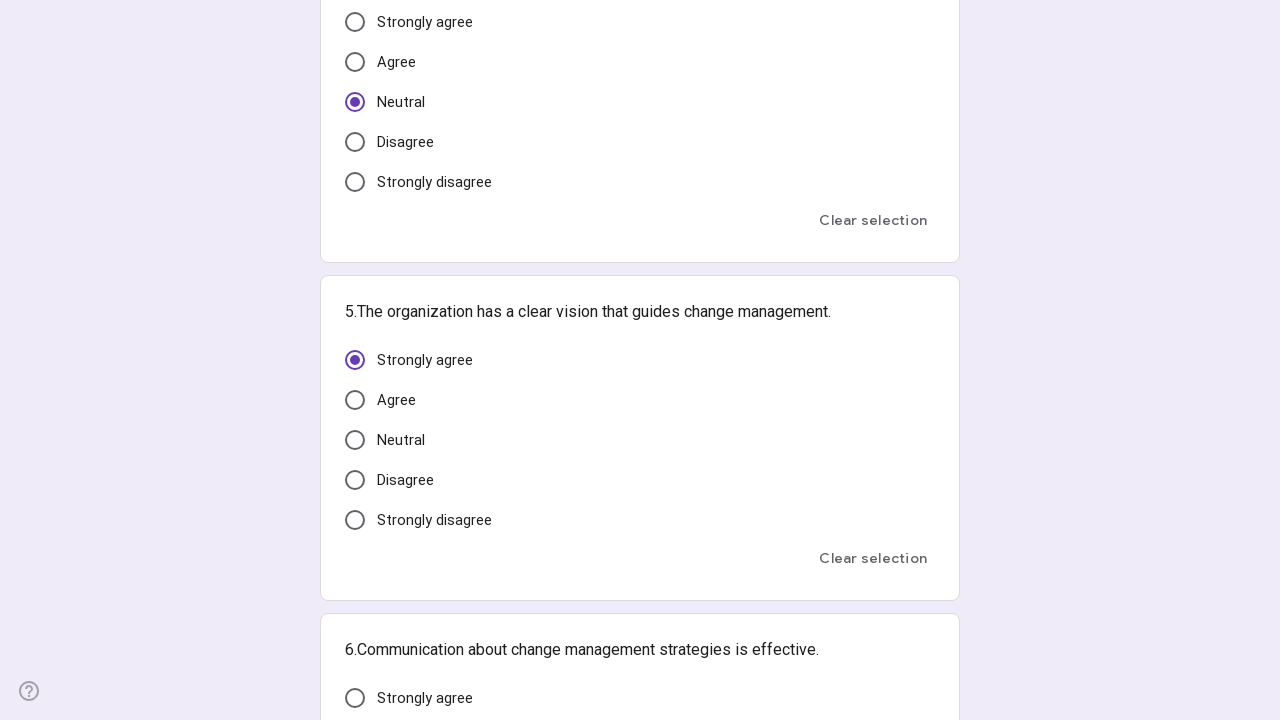

Retrieved all options for current question
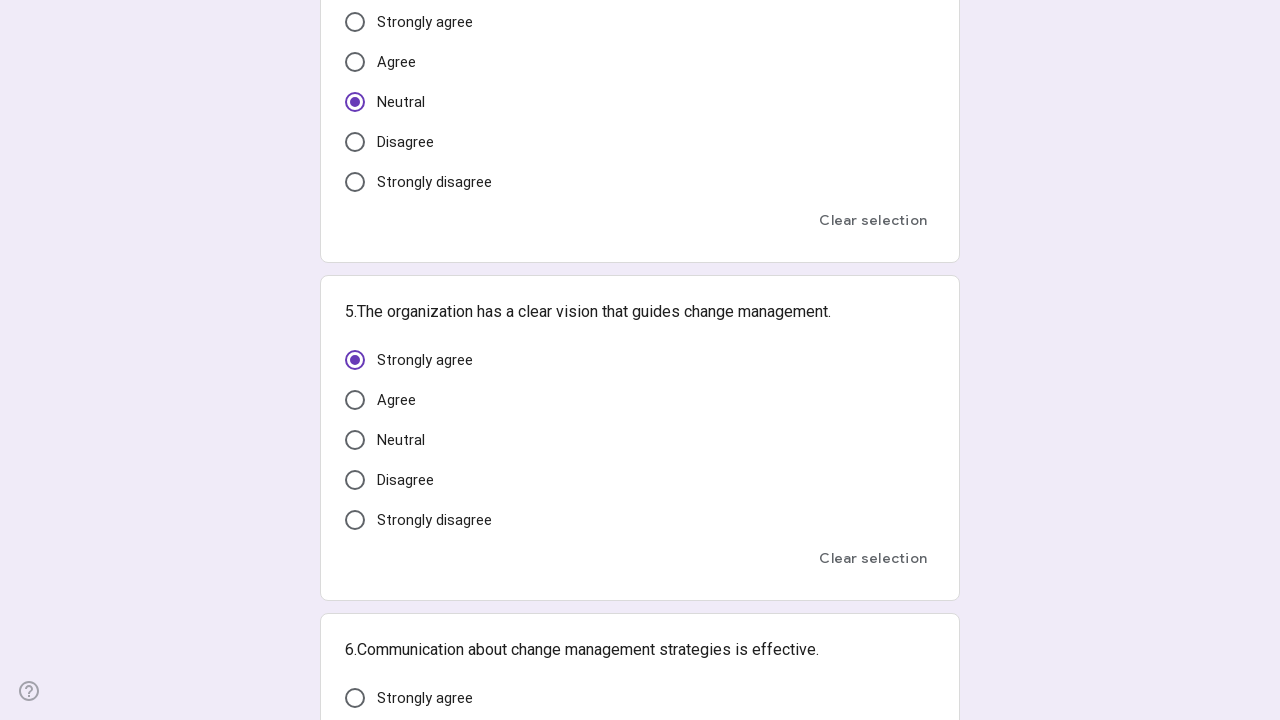

Randomly selected and clicked an option for current question
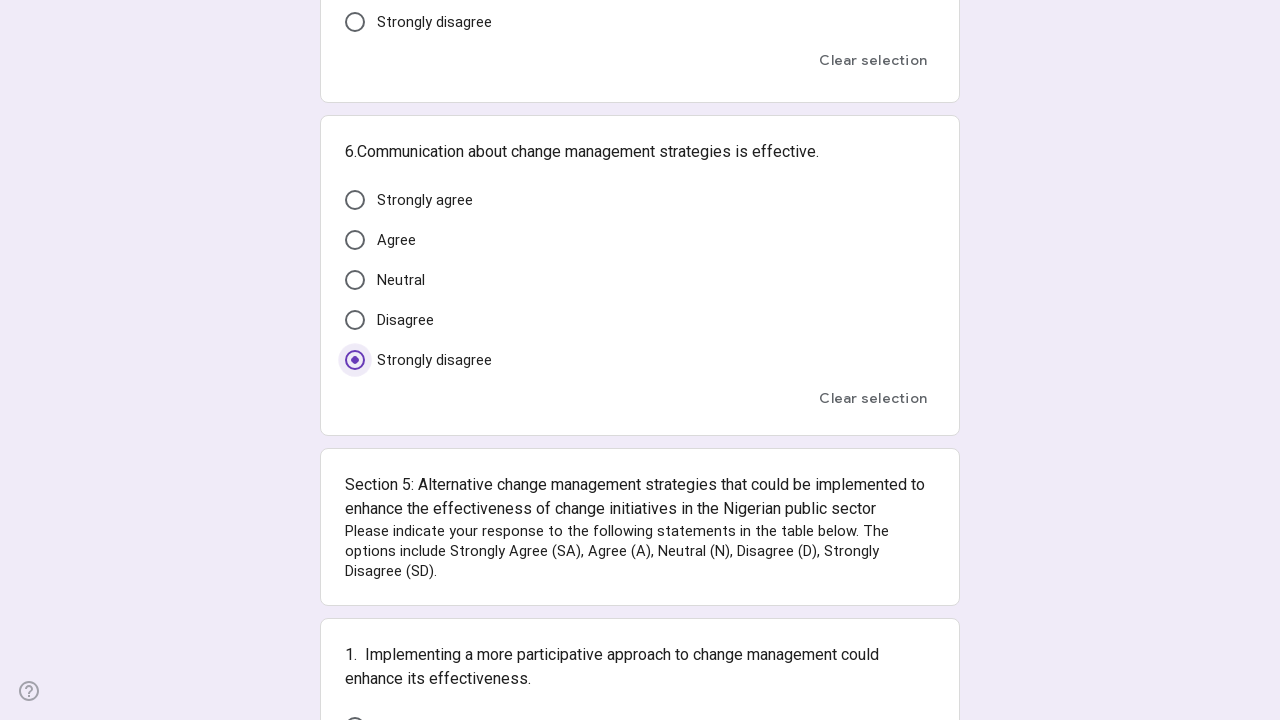

Waited 400ms for option selection to register
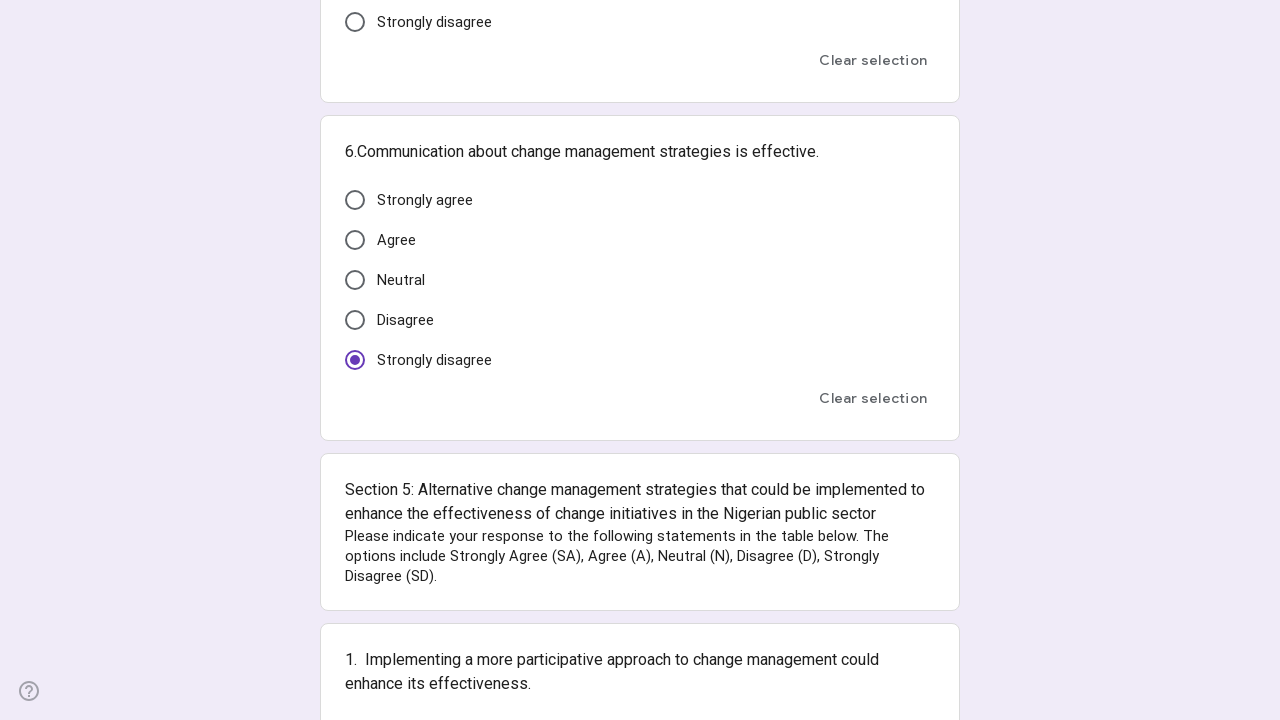

Retrieved all options for current question
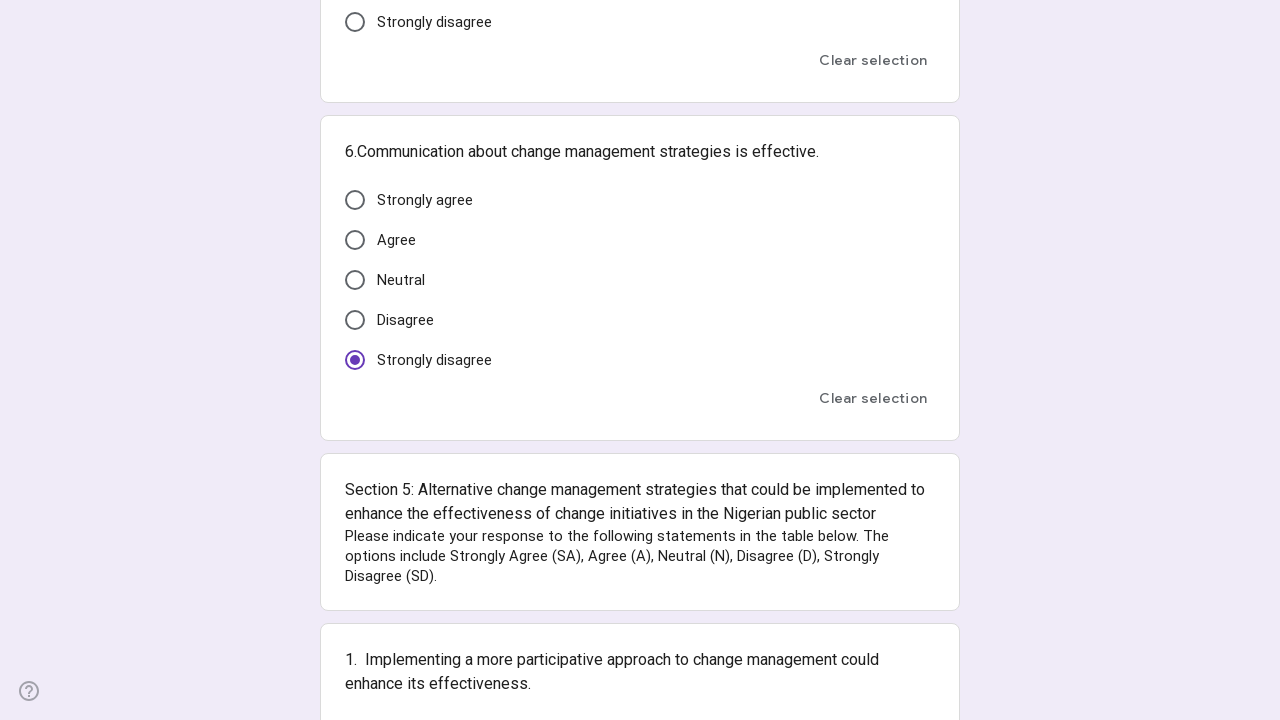

Randomly selected and clicked an option for current question
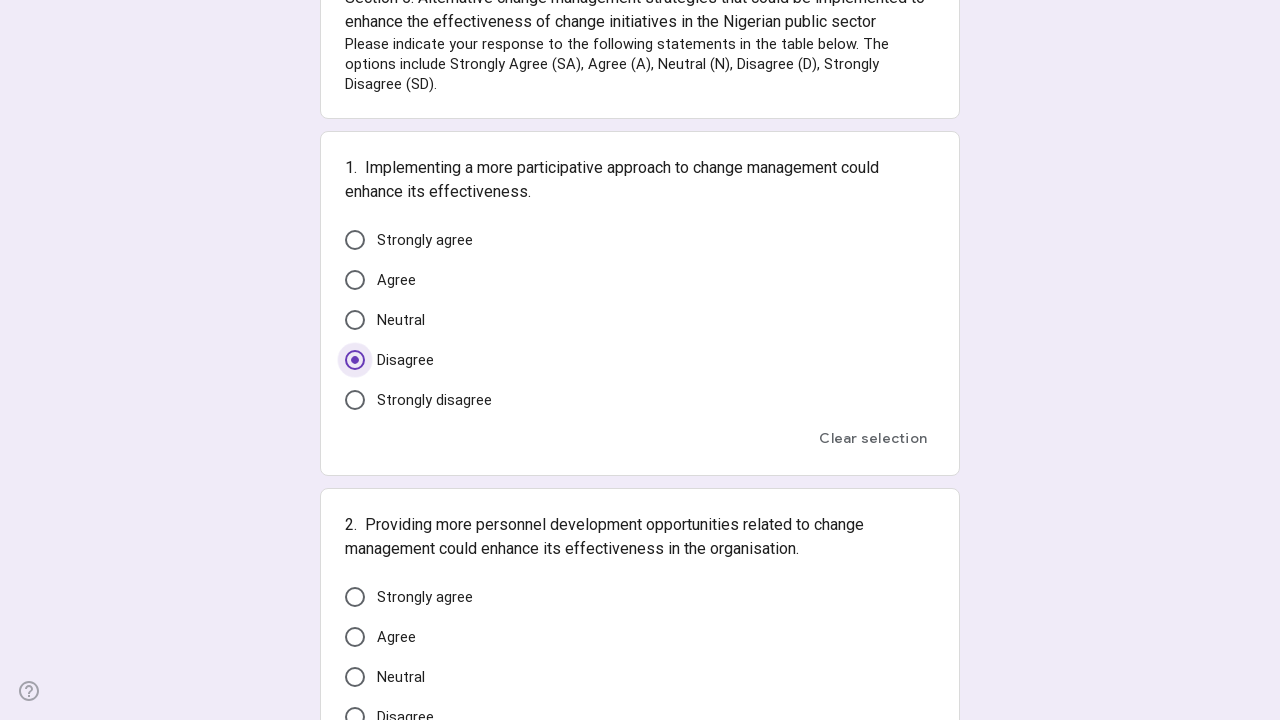

Waited 400ms for option selection to register
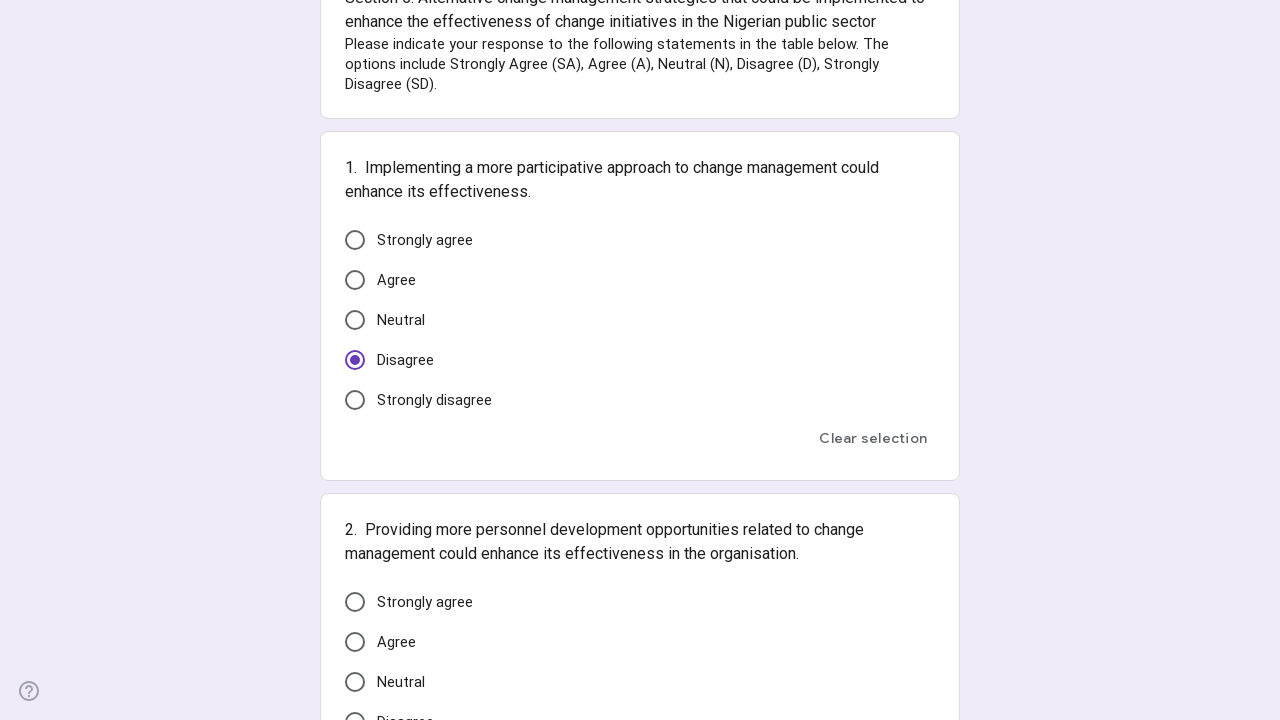

Retrieved all options for current question
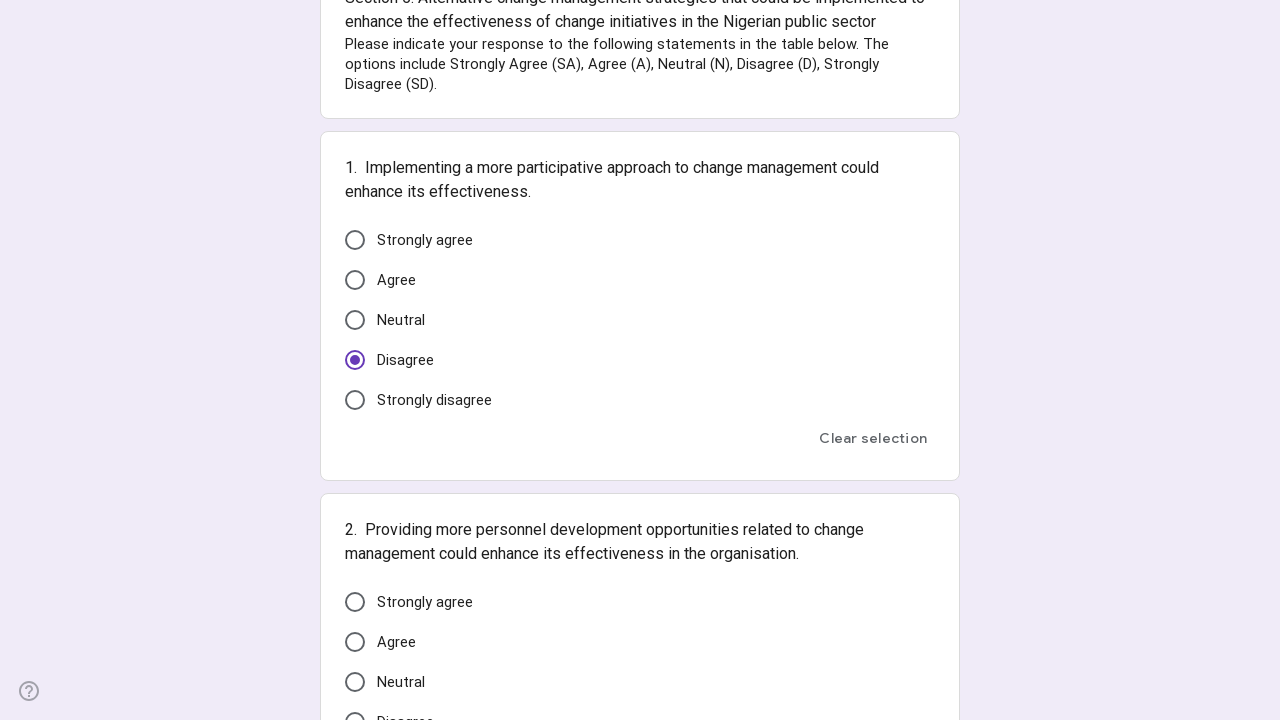

Randomly selected and clicked an option for current question
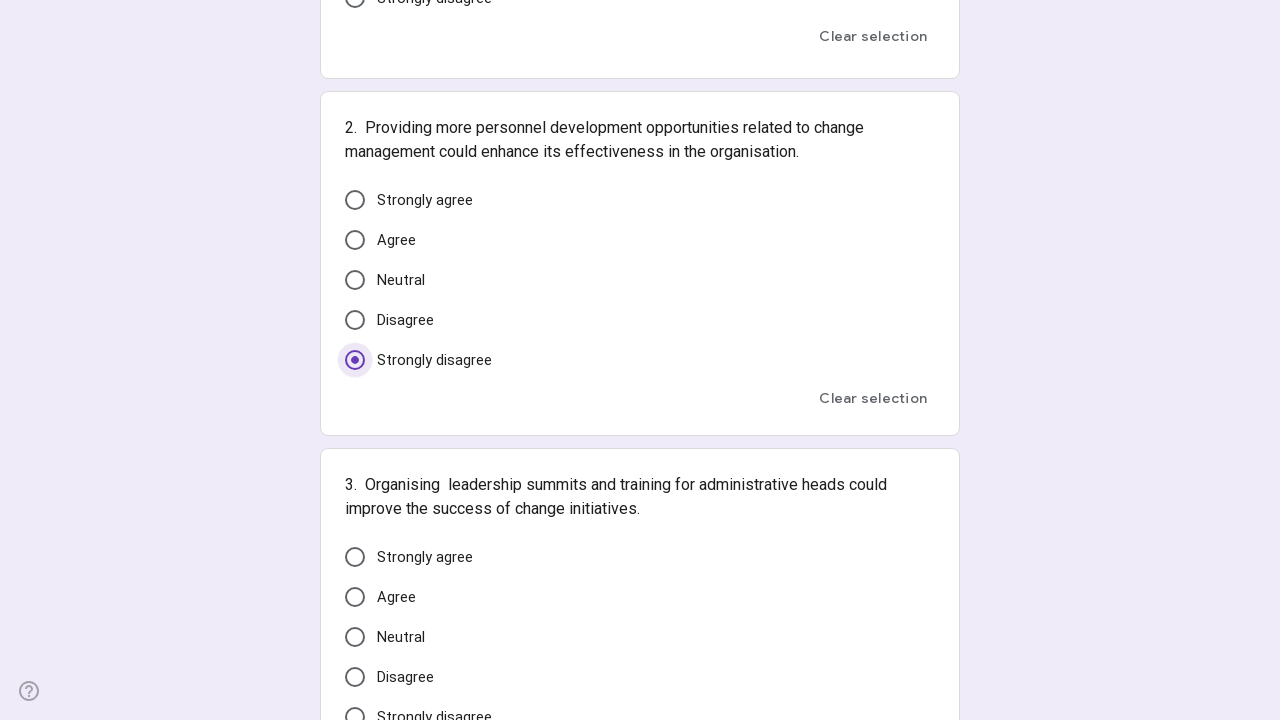

Waited 400ms for option selection to register
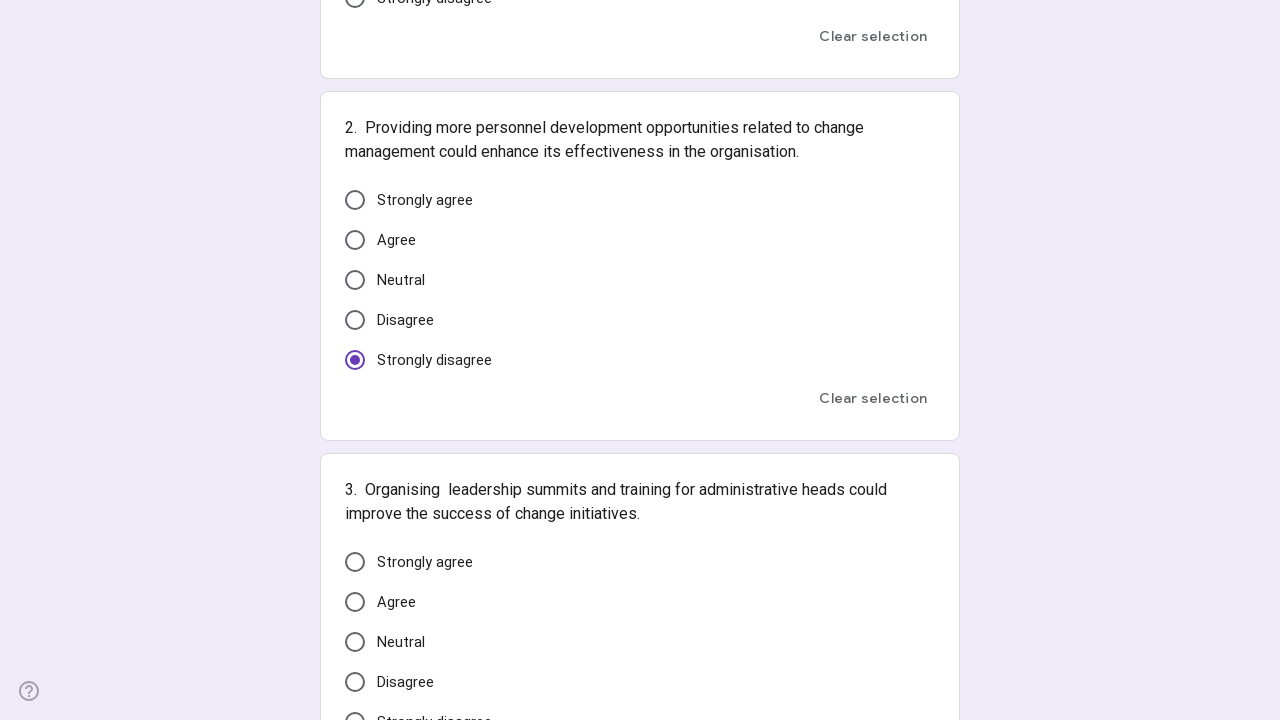

Retrieved all options for current question
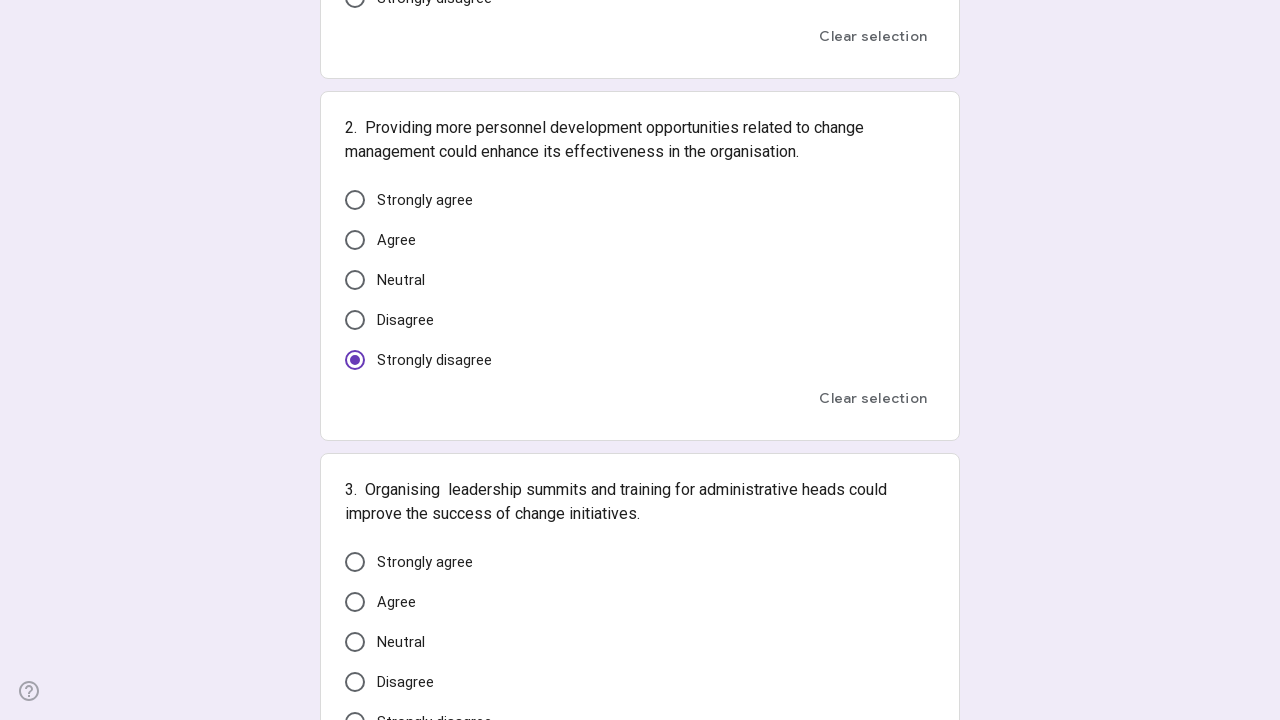

Randomly selected and clicked an option for current question
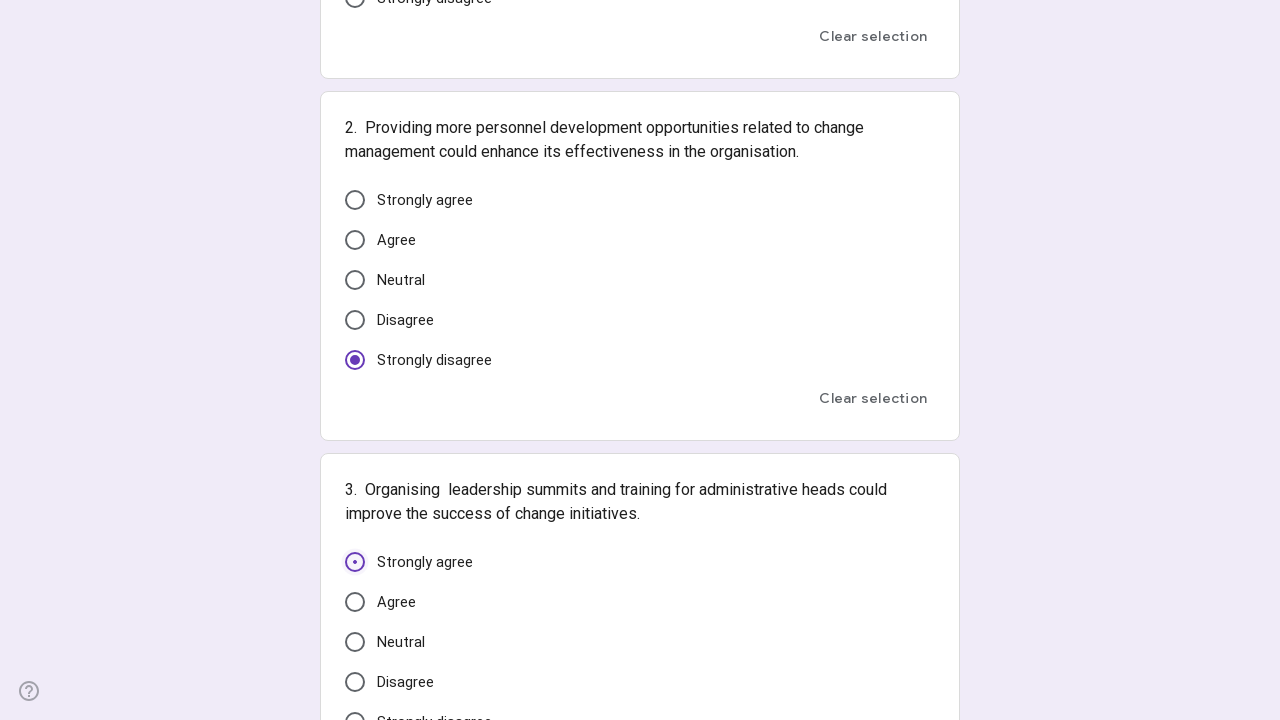

Waited 400ms for option selection to register
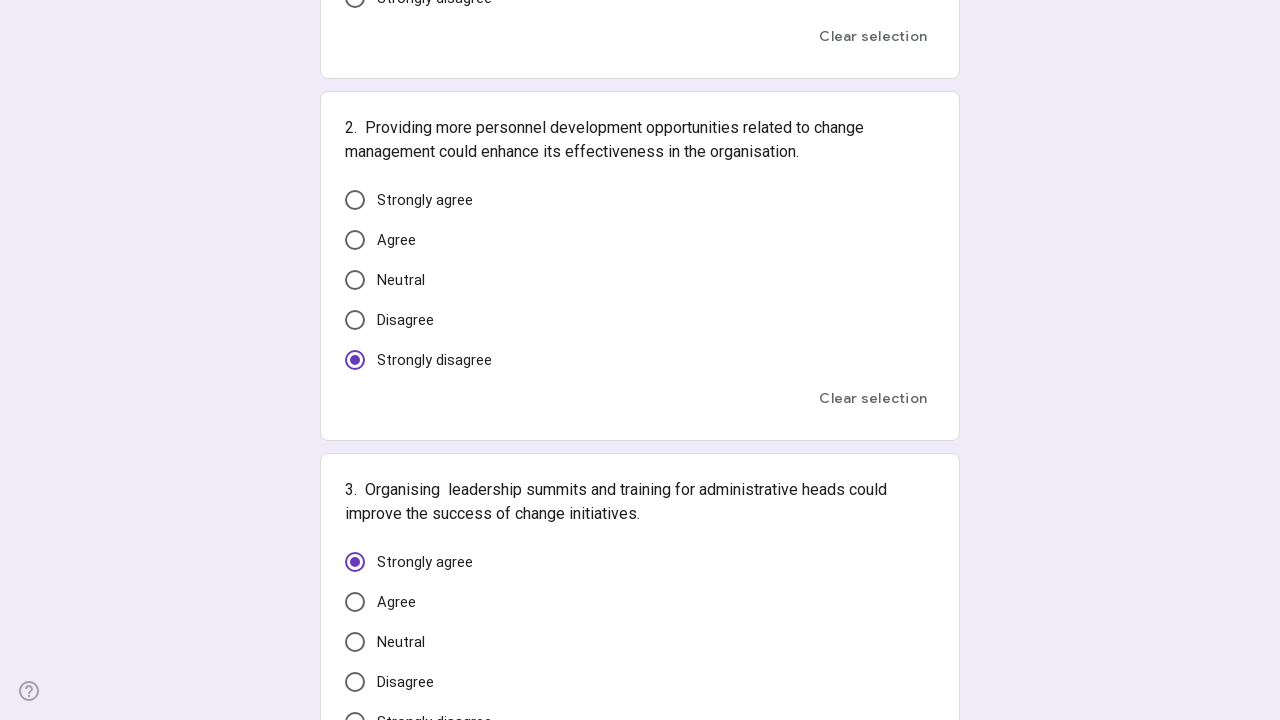

Retrieved all options for current question
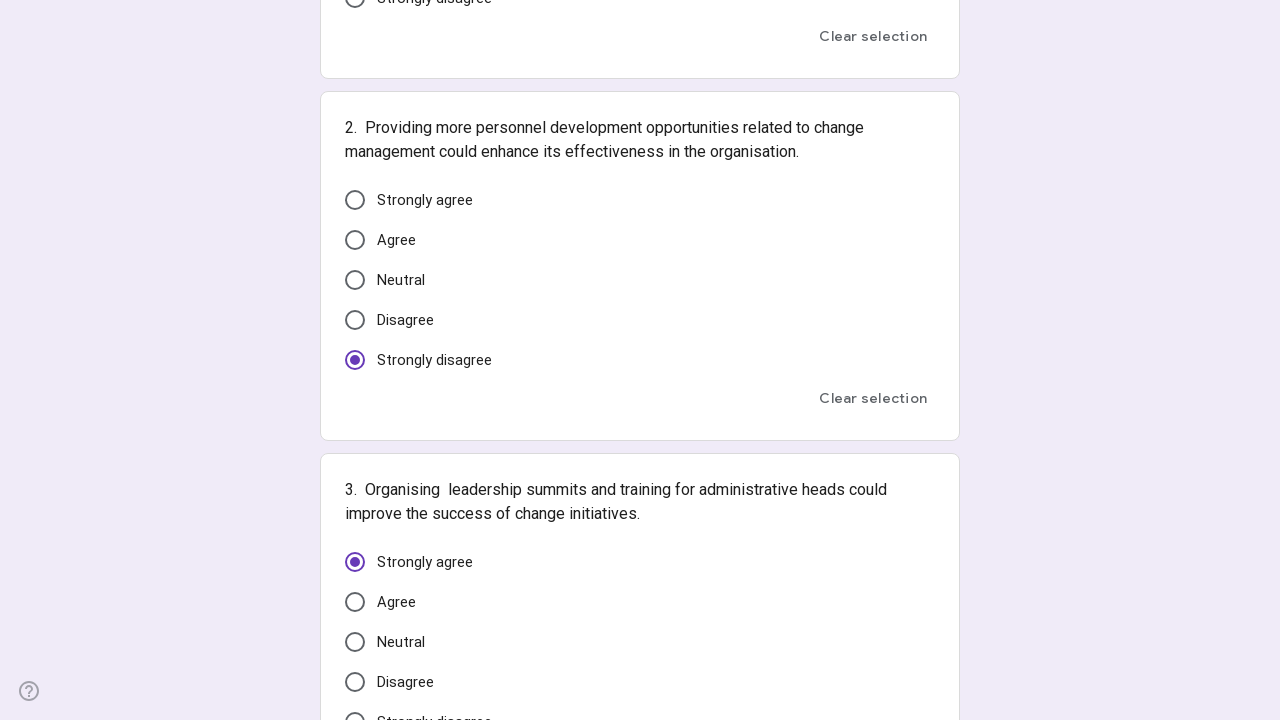

Randomly selected and clicked an option for current question
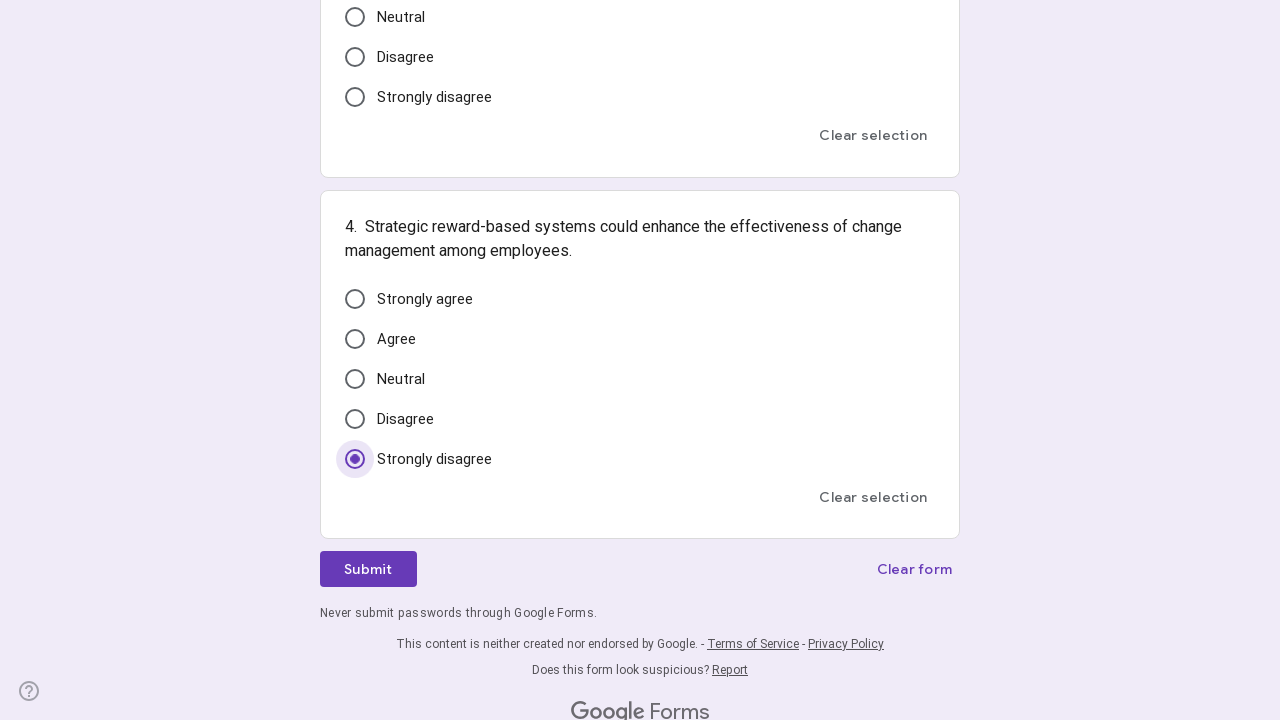

Waited 400ms for option selection to register
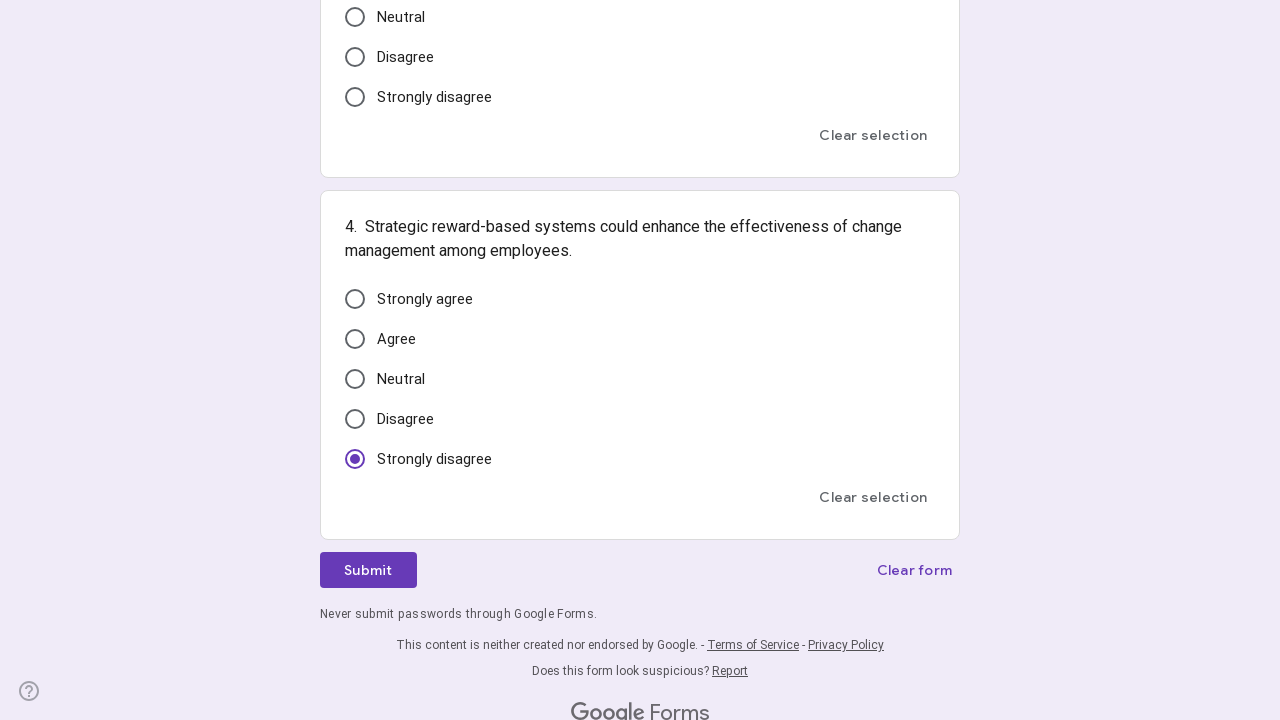

Waited 400ms before form submission
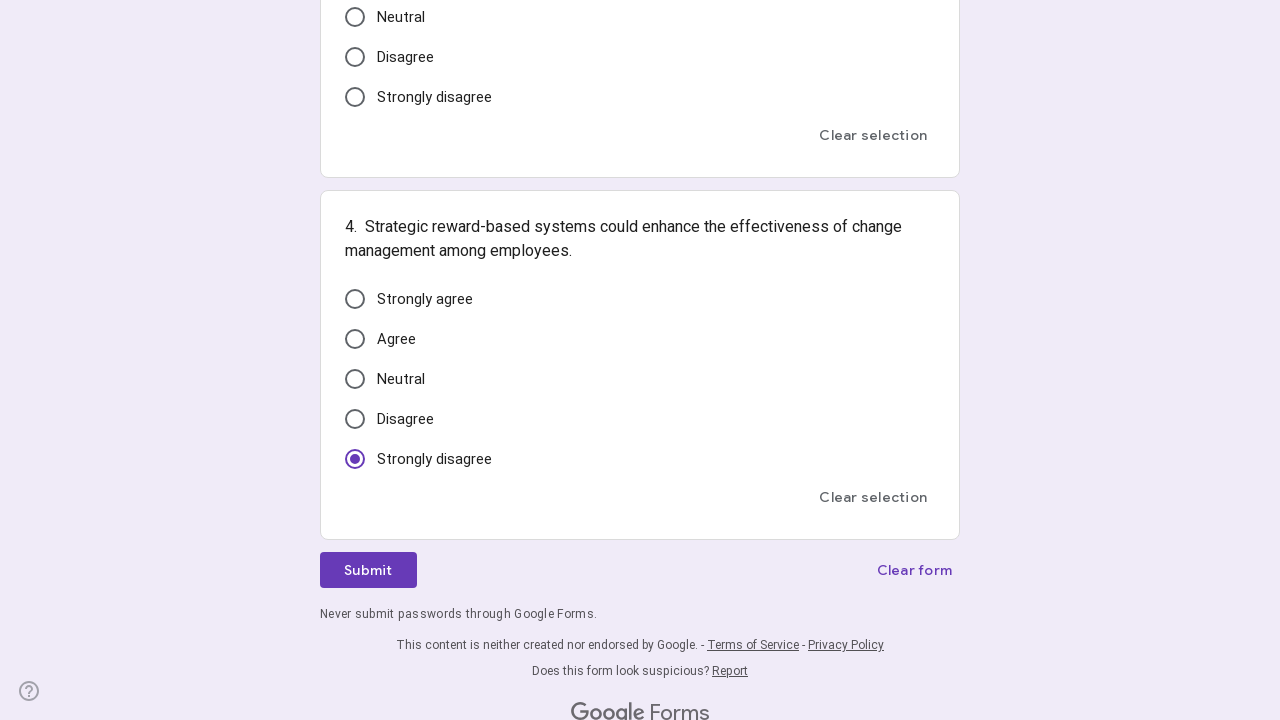

Clicked form submit button at (368, 570) on .lRwqcd .NPEfkd
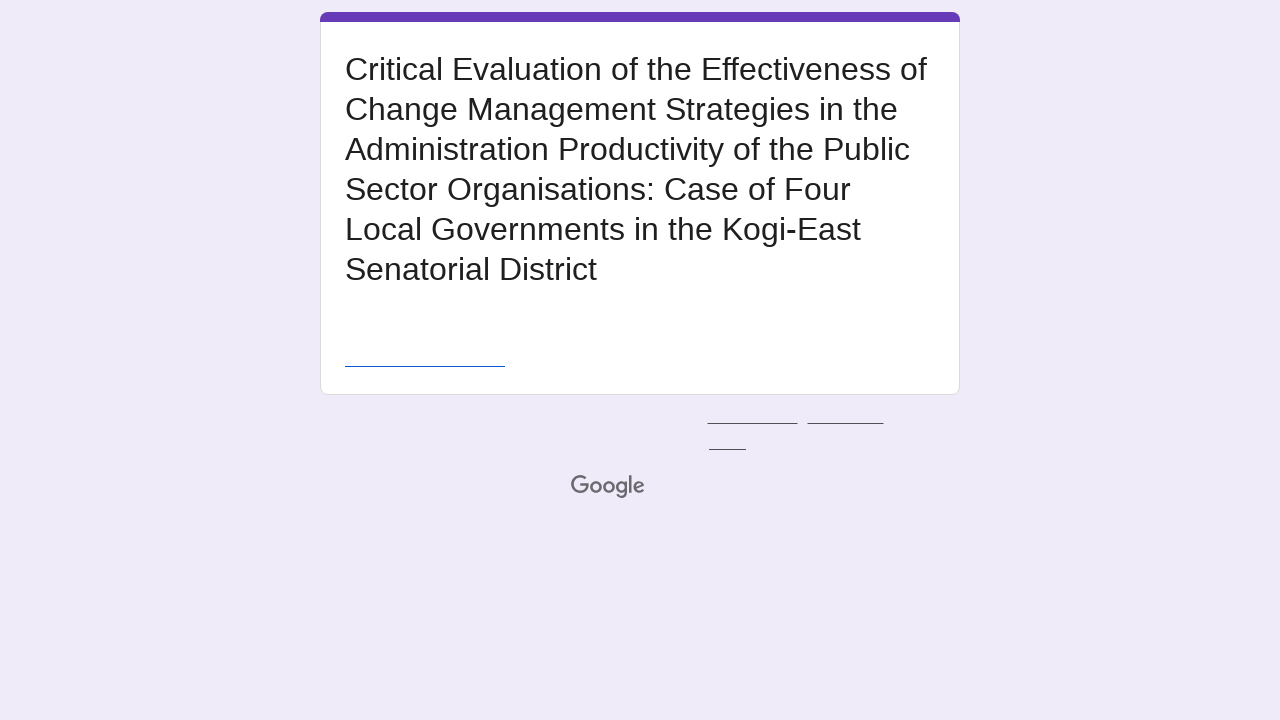

Waited 1200ms for form submission to complete
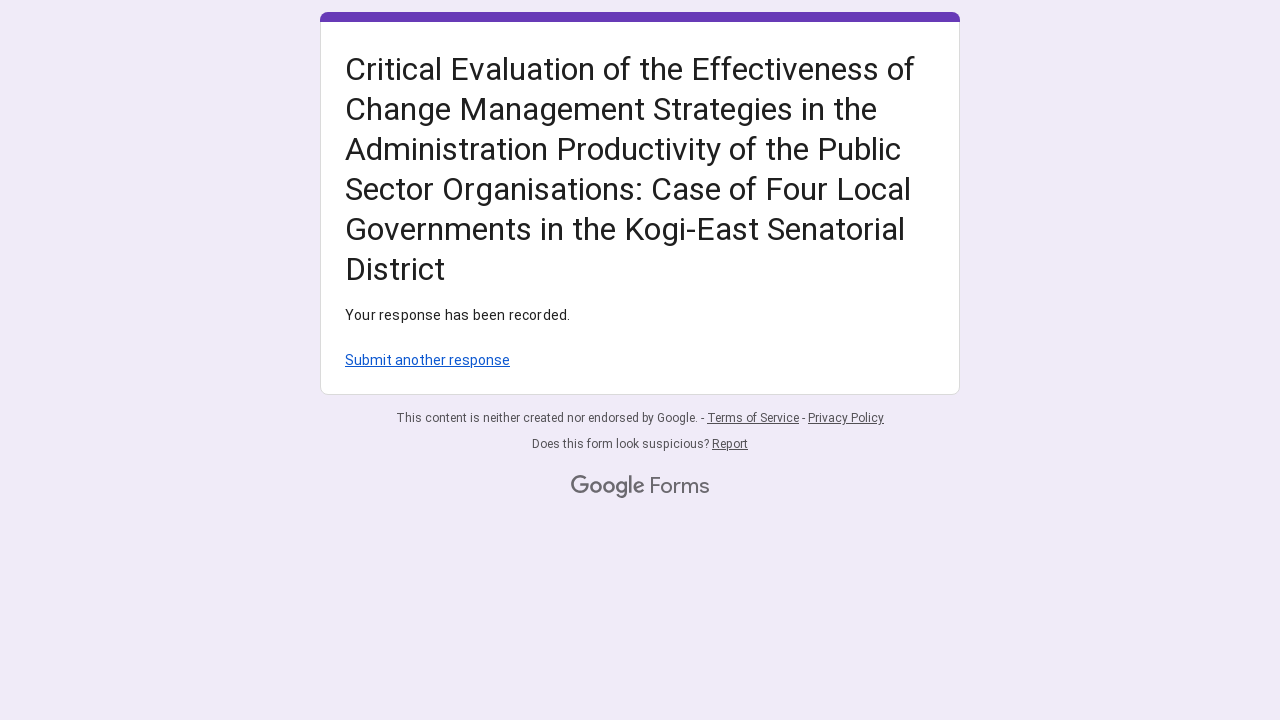

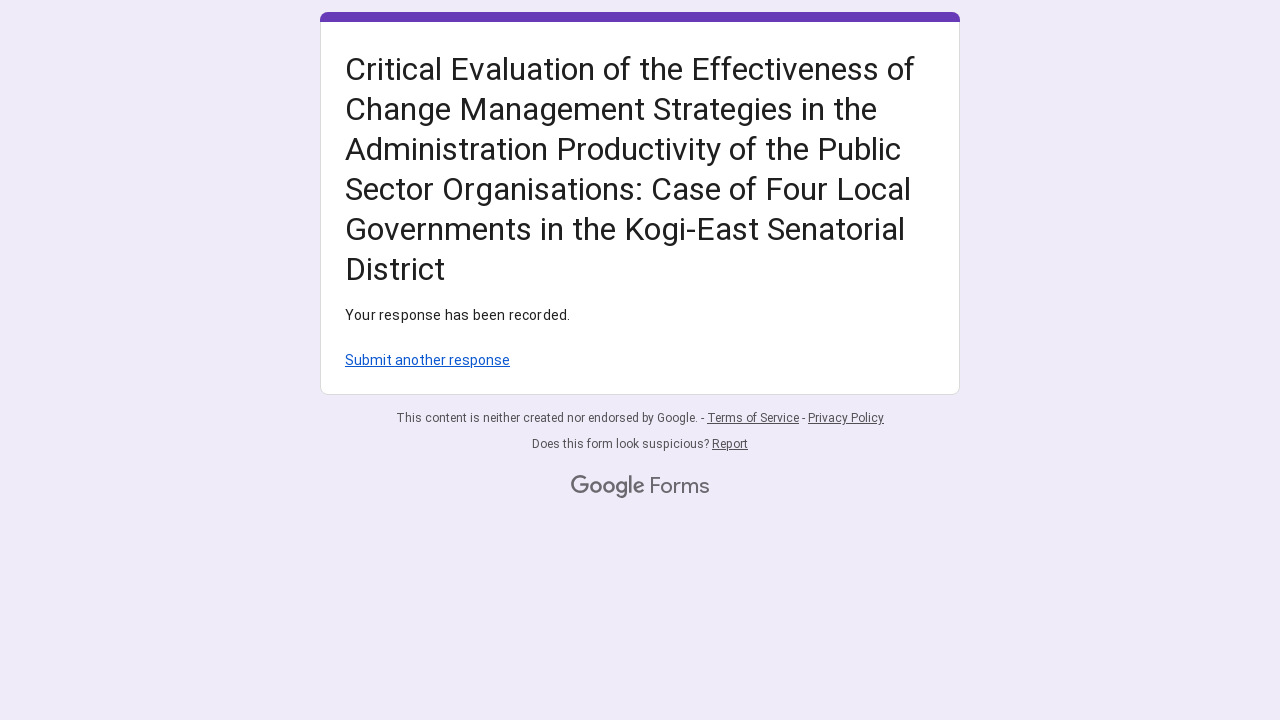